Tests filling out a large form by populating all input fields with generated values and submitting the form via button click.

Starting URL: http://suninjuly.github.io/huge_form.html

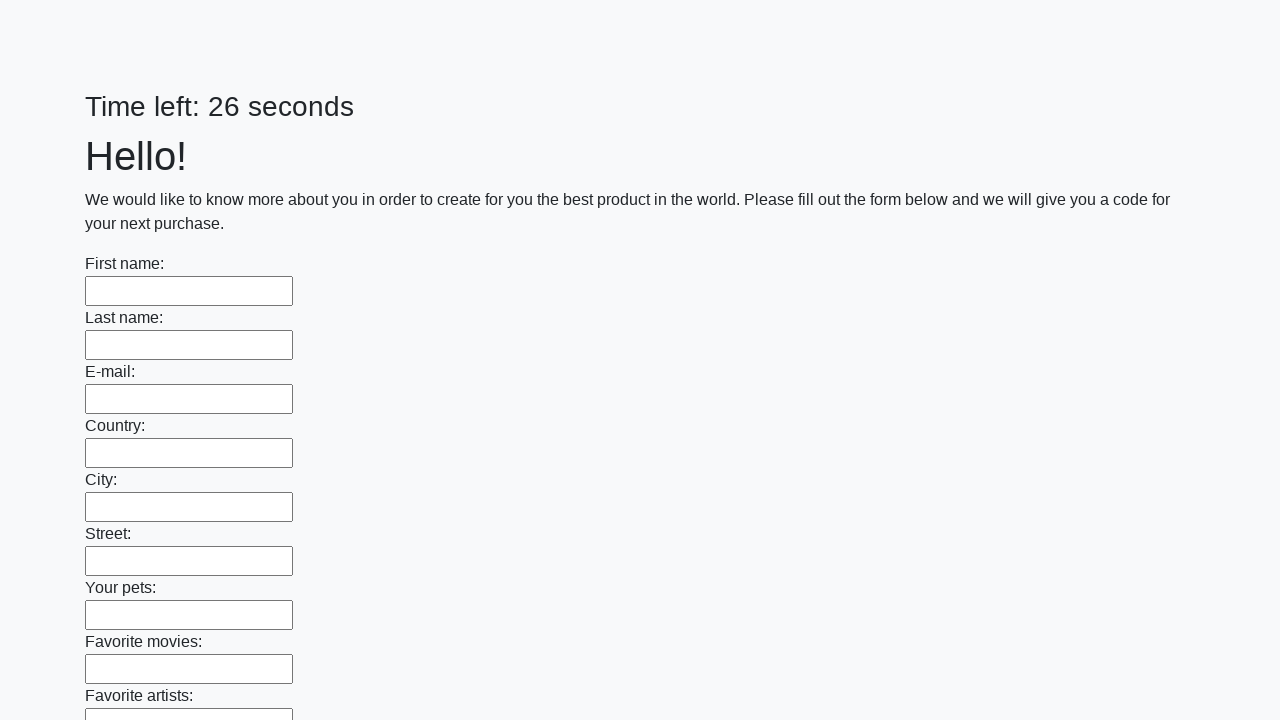

Located all input elements on the form
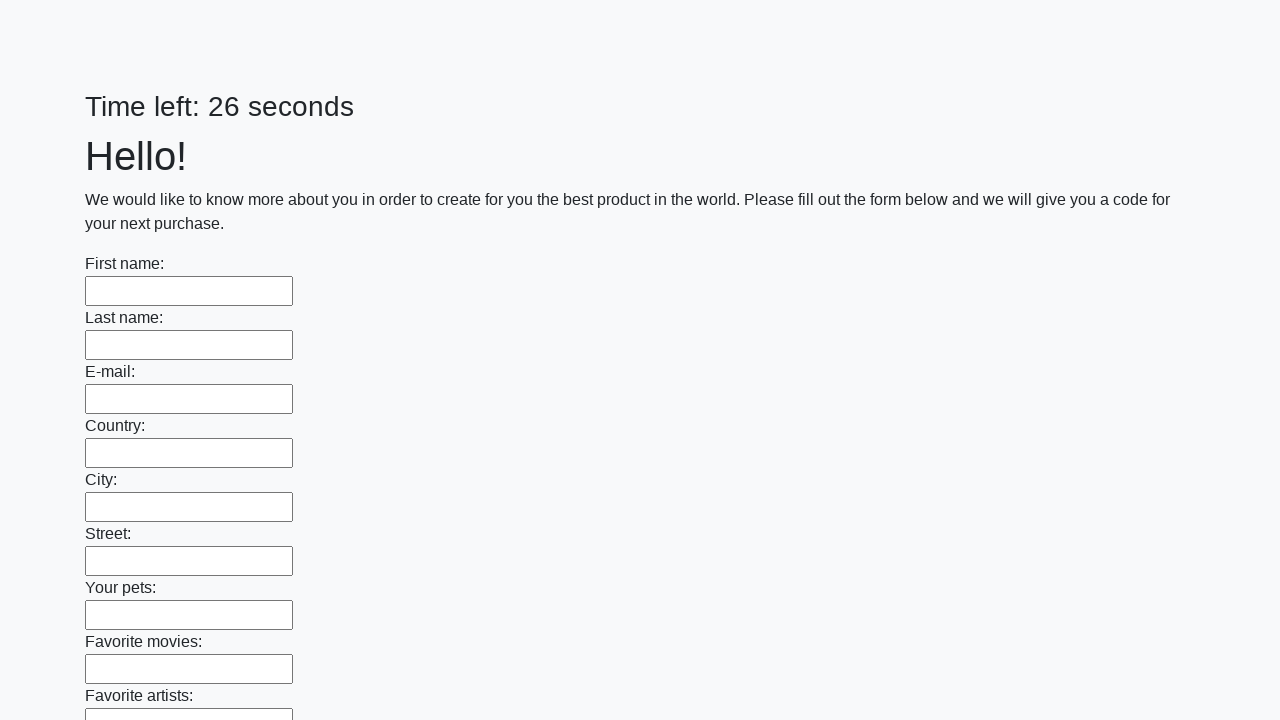

Filled input field 1 with value 'Yo1' on input >> nth=0
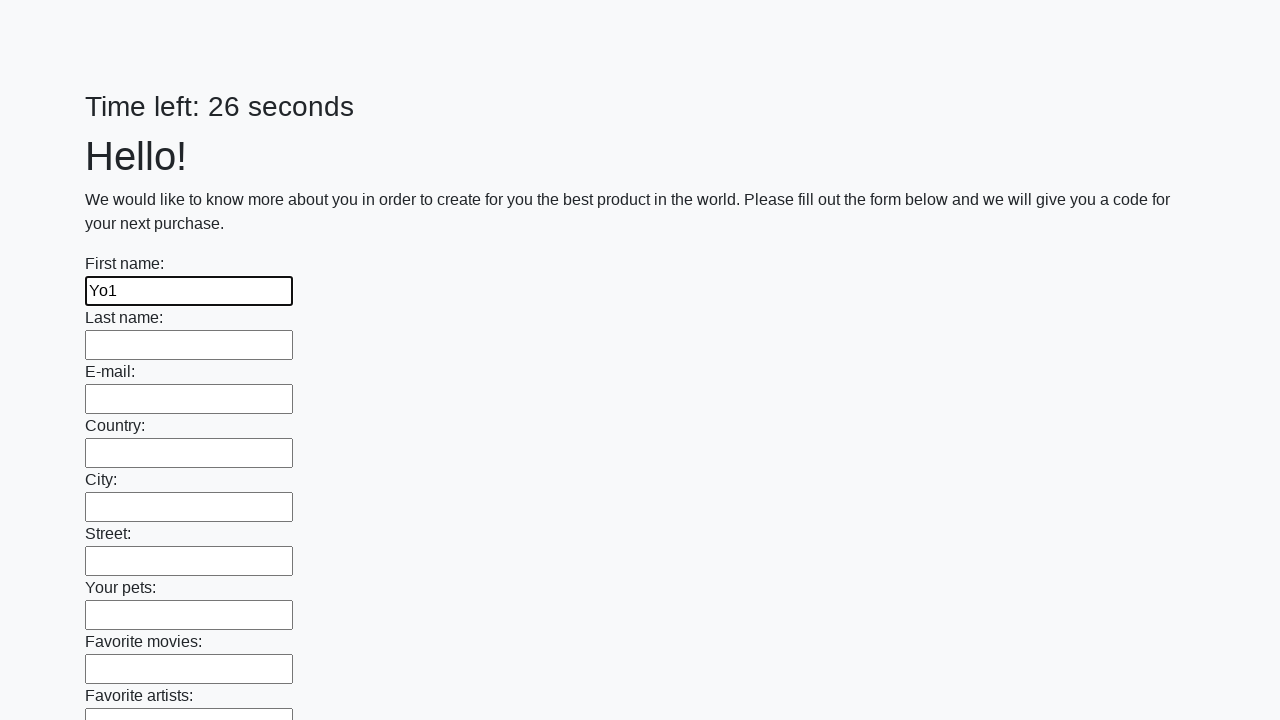

Filled input field 2 with value 'Yo2' on input >> nth=1
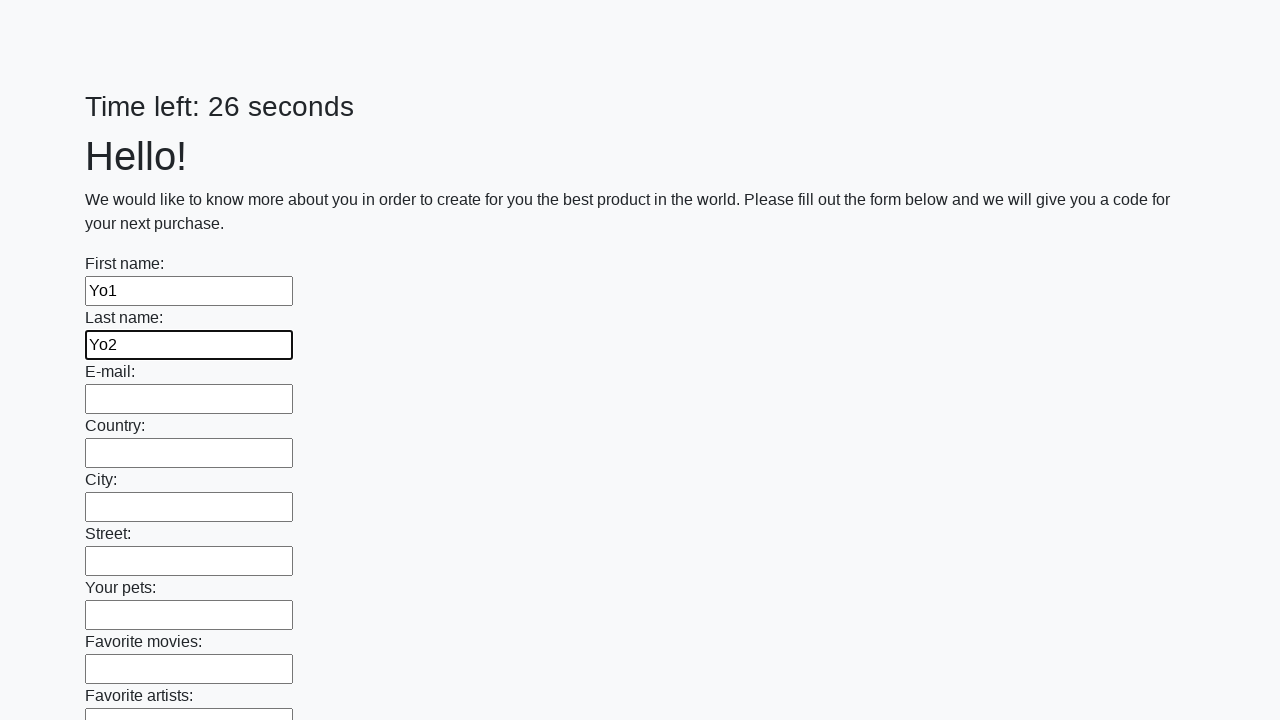

Filled input field 3 with value 'Yo3' on input >> nth=2
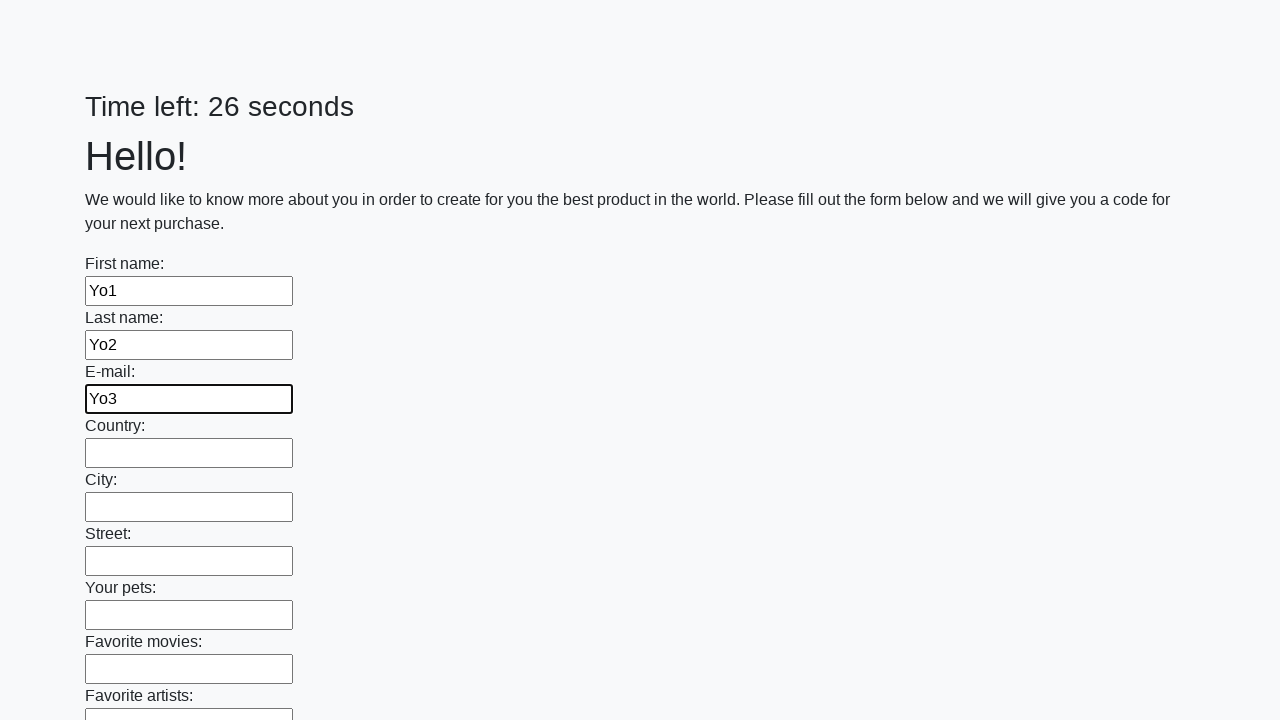

Filled input field 4 with value 'Yo4' on input >> nth=3
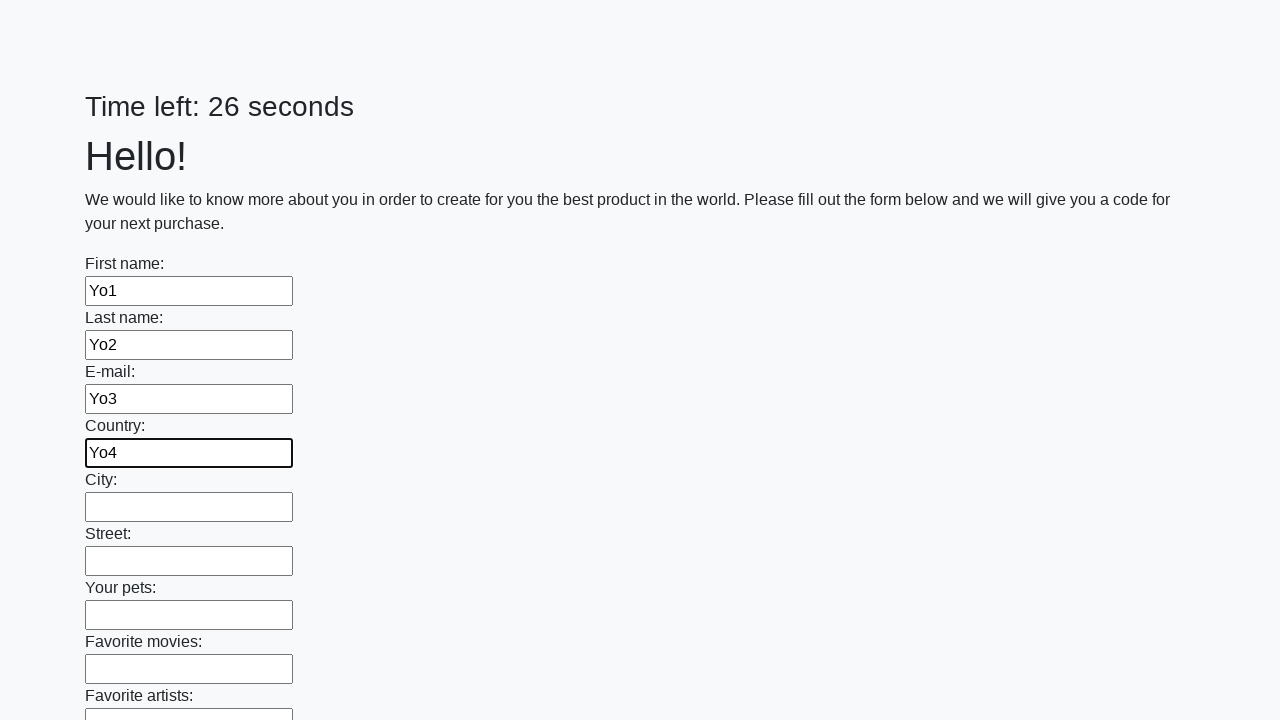

Filled input field 5 with value 'Yo5' on input >> nth=4
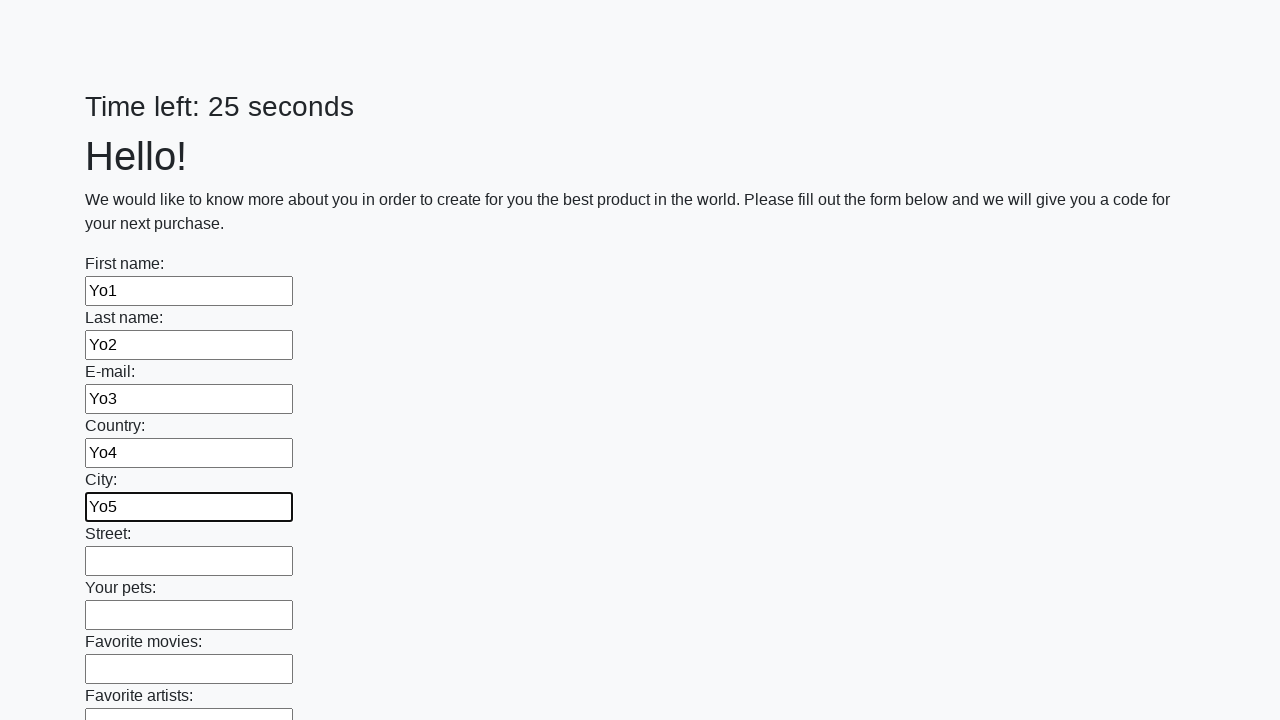

Filled input field 6 with value 'Yo6' on input >> nth=5
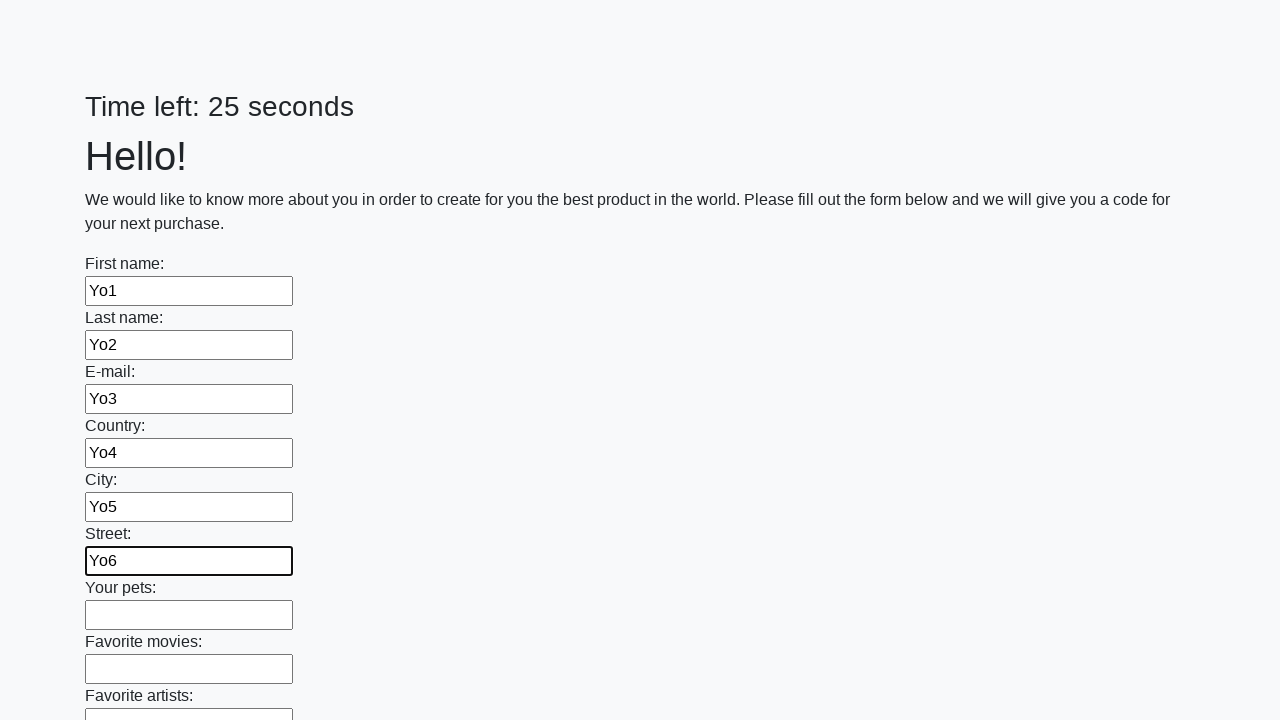

Filled input field 7 with value 'Yo7' on input >> nth=6
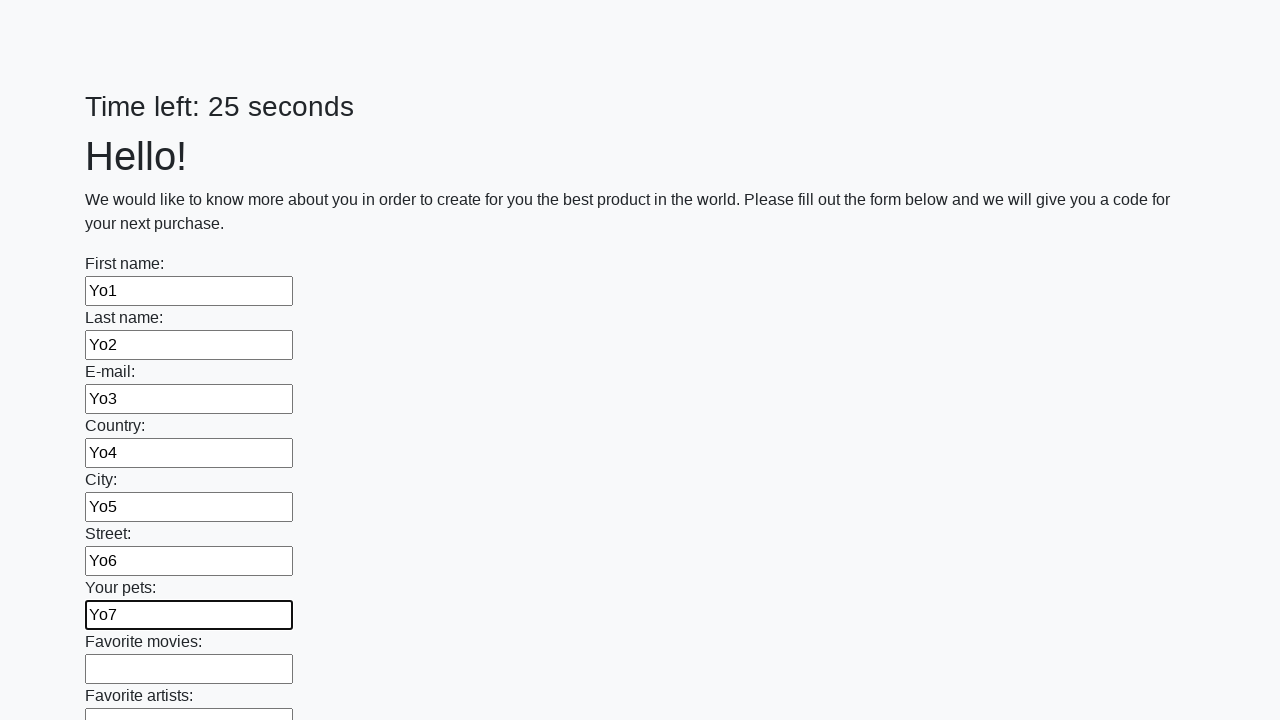

Filled input field 8 with value 'Yo8' on input >> nth=7
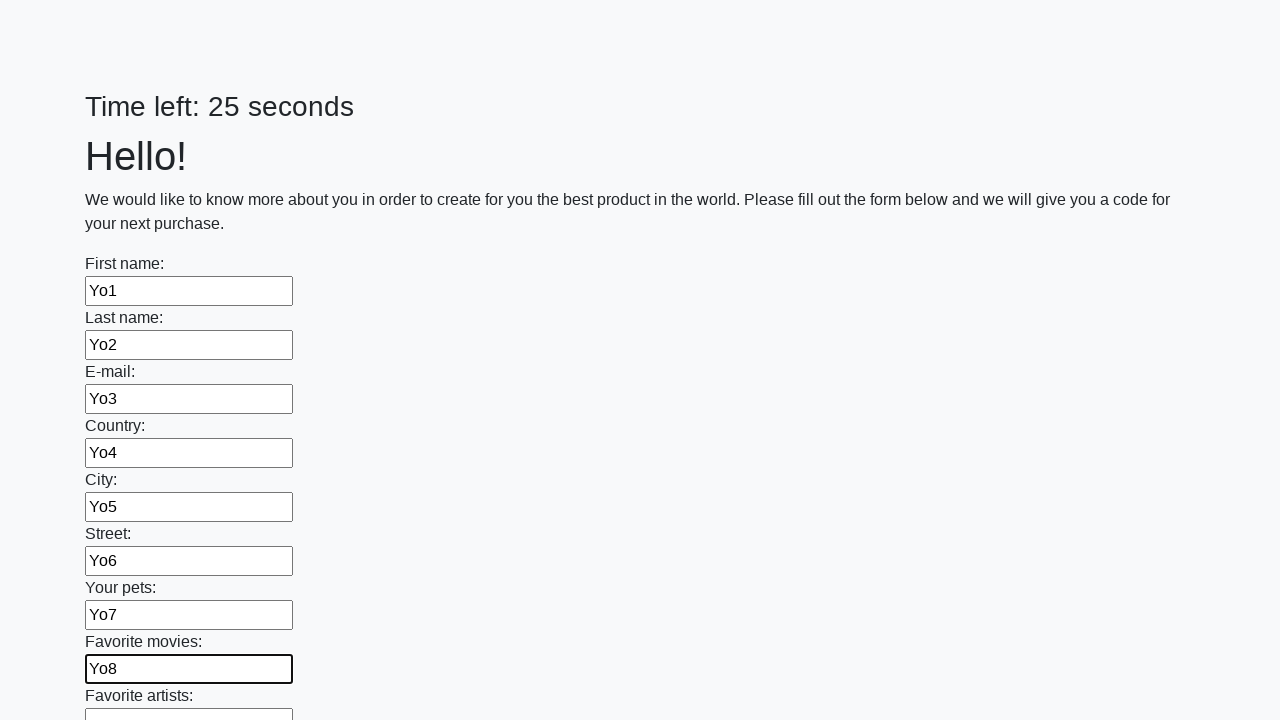

Filled input field 9 with value 'Yo9' on input >> nth=8
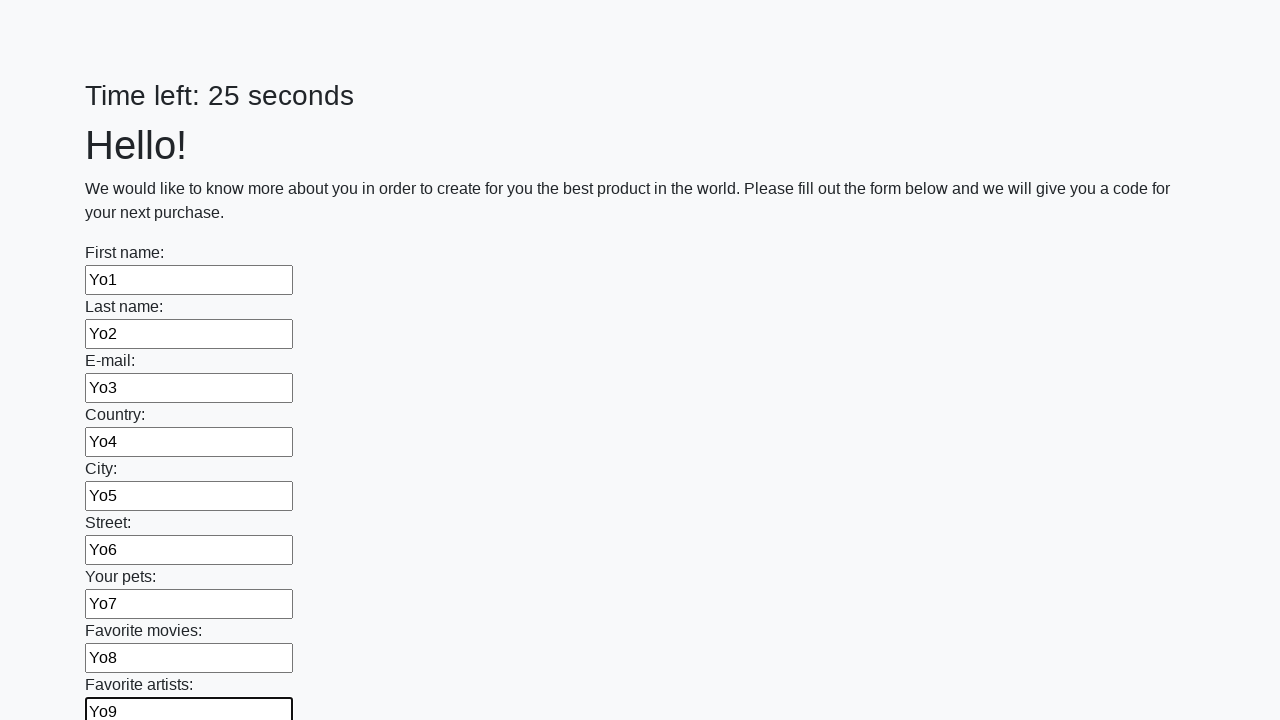

Filled input field 10 with value 'Yo10' on input >> nth=9
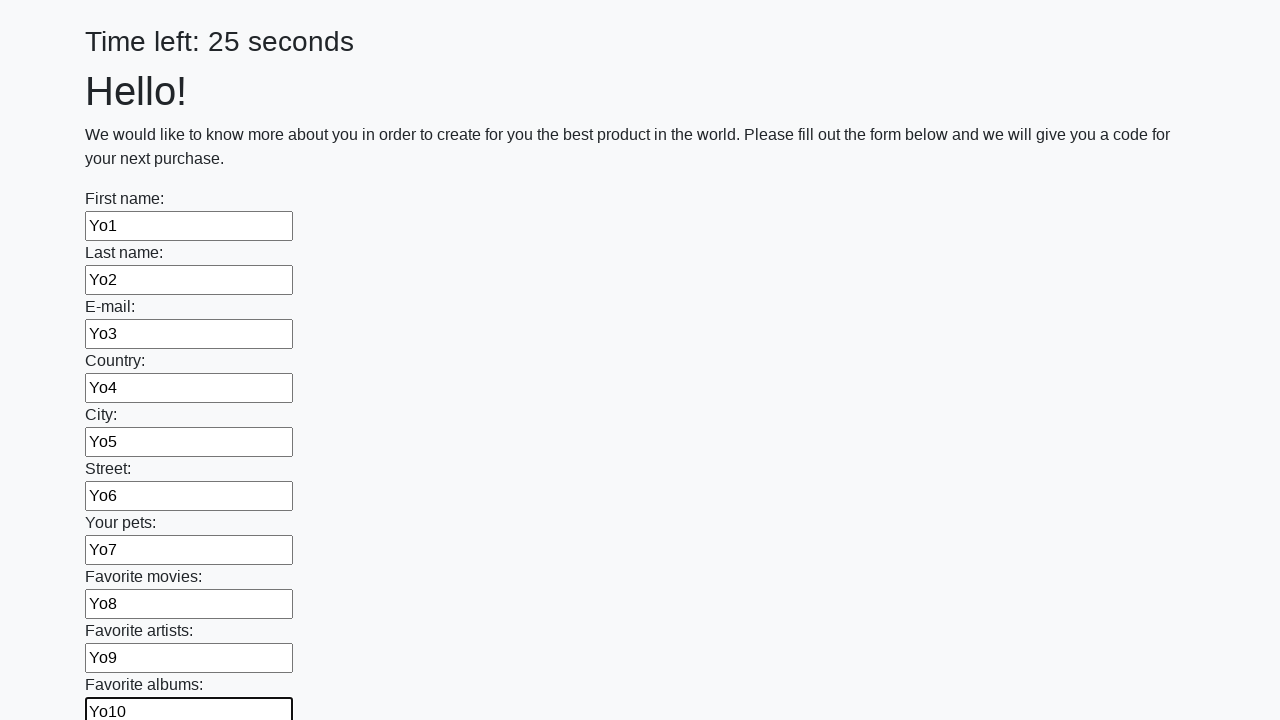

Filled input field 11 with value 'Yo11' on input >> nth=10
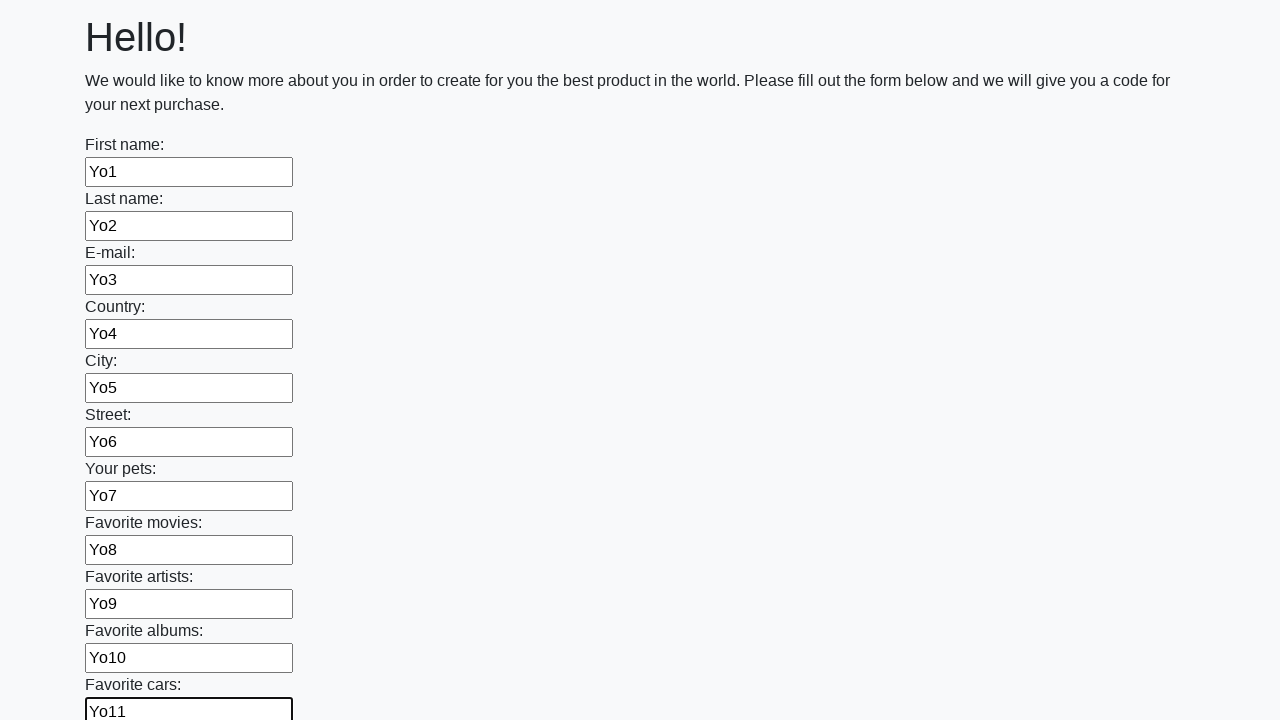

Filled input field 12 with value 'Yo12' on input >> nth=11
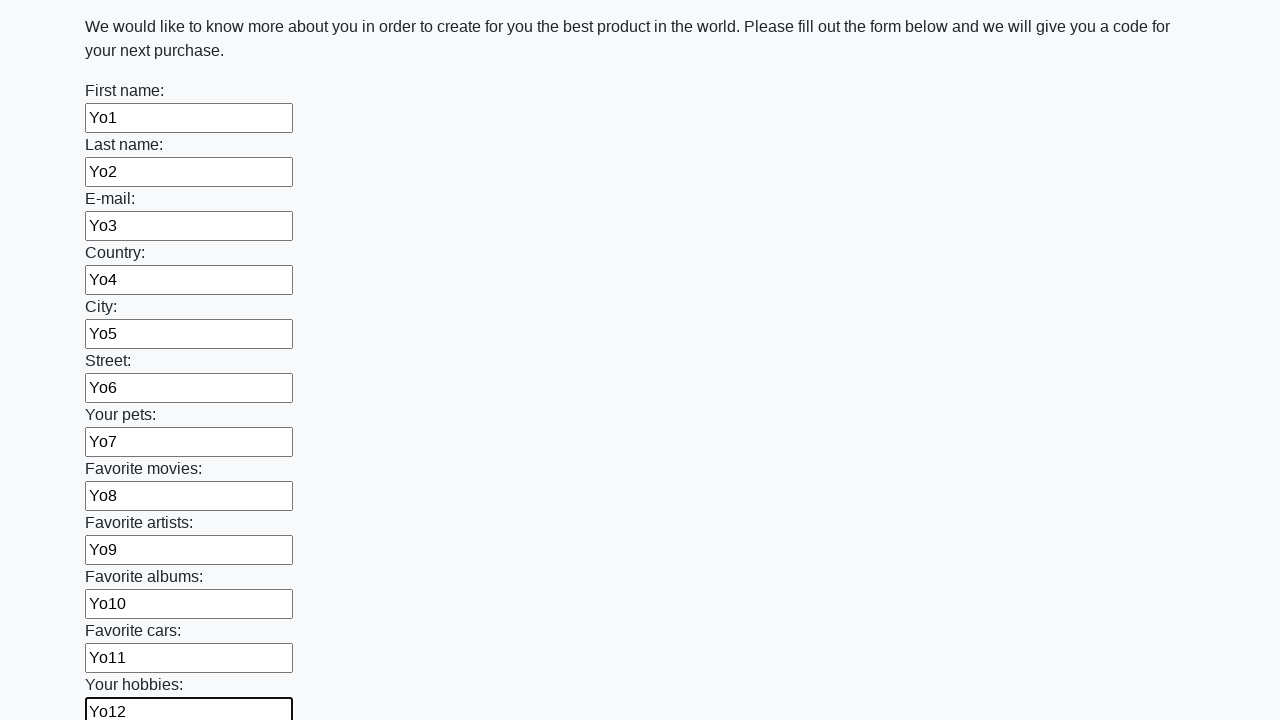

Filled input field 13 with value 'Yo13' on input >> nth=12
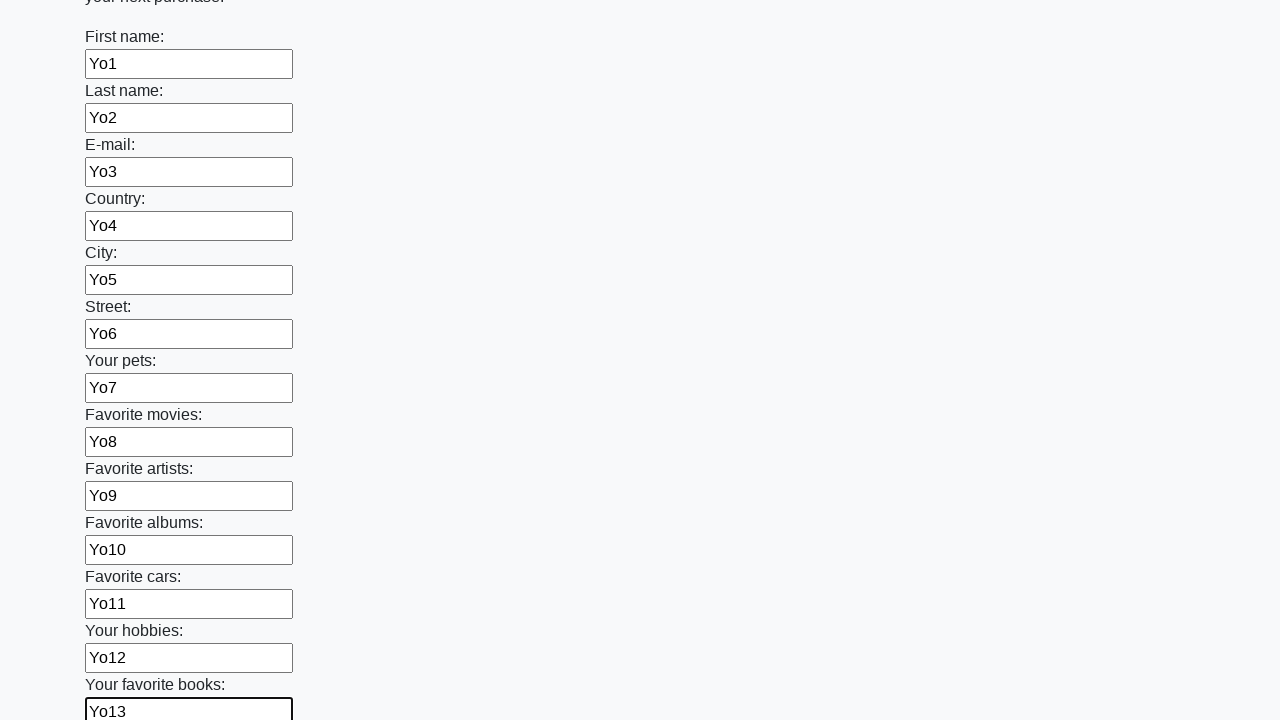

Filled input field 14 with value 'Yo14' on input >> nth=13
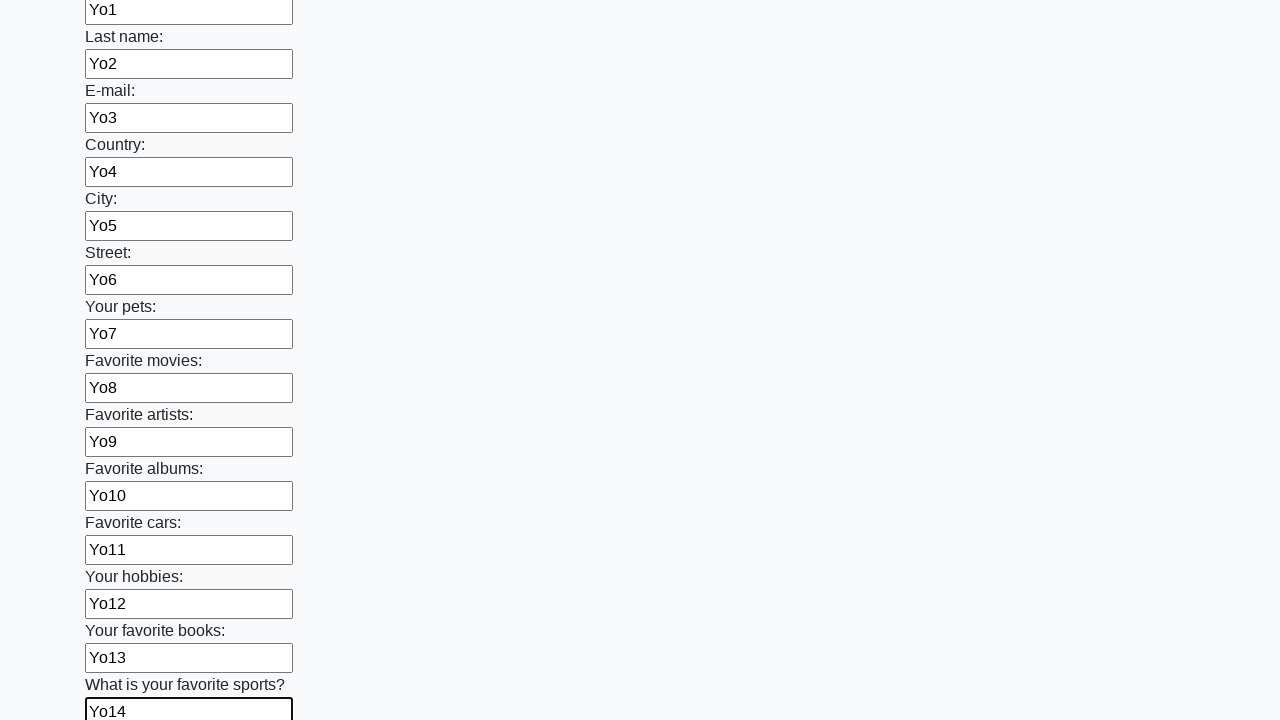

Filled input field 15 with value 'Yo15' on input >> nth=14
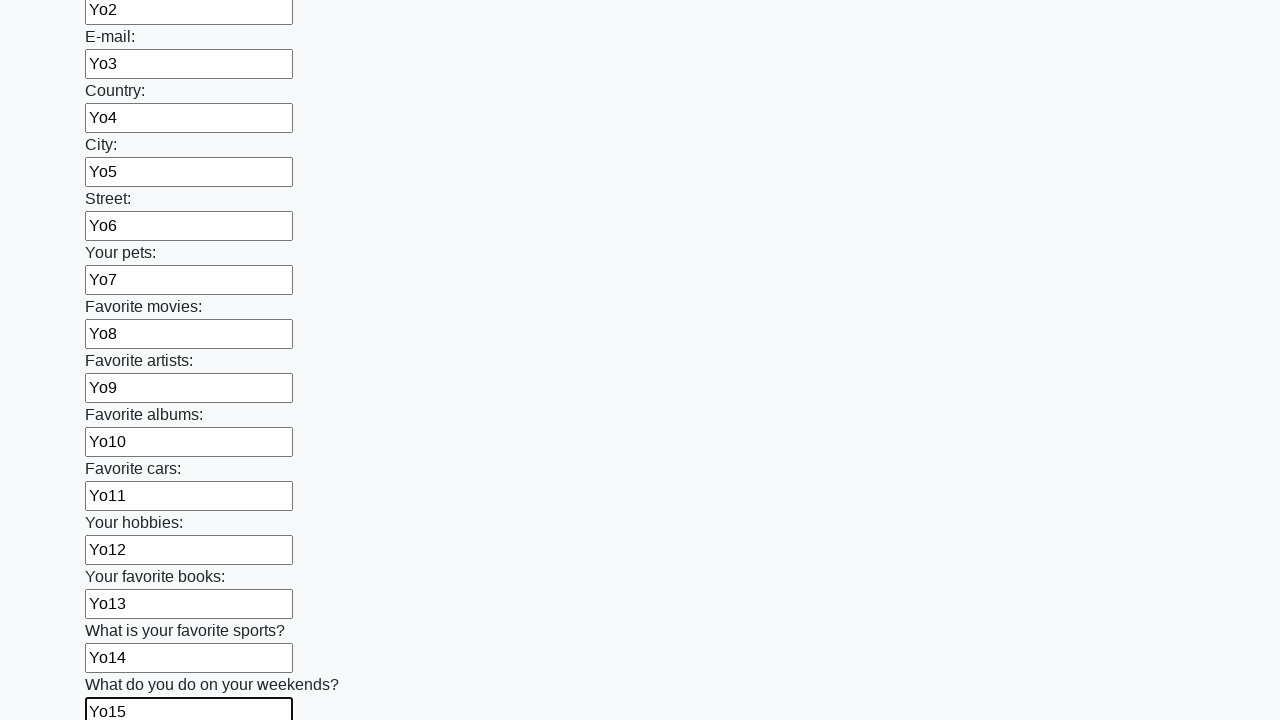

Filled input field 16 with value 'Yo16' on input >> nth=15
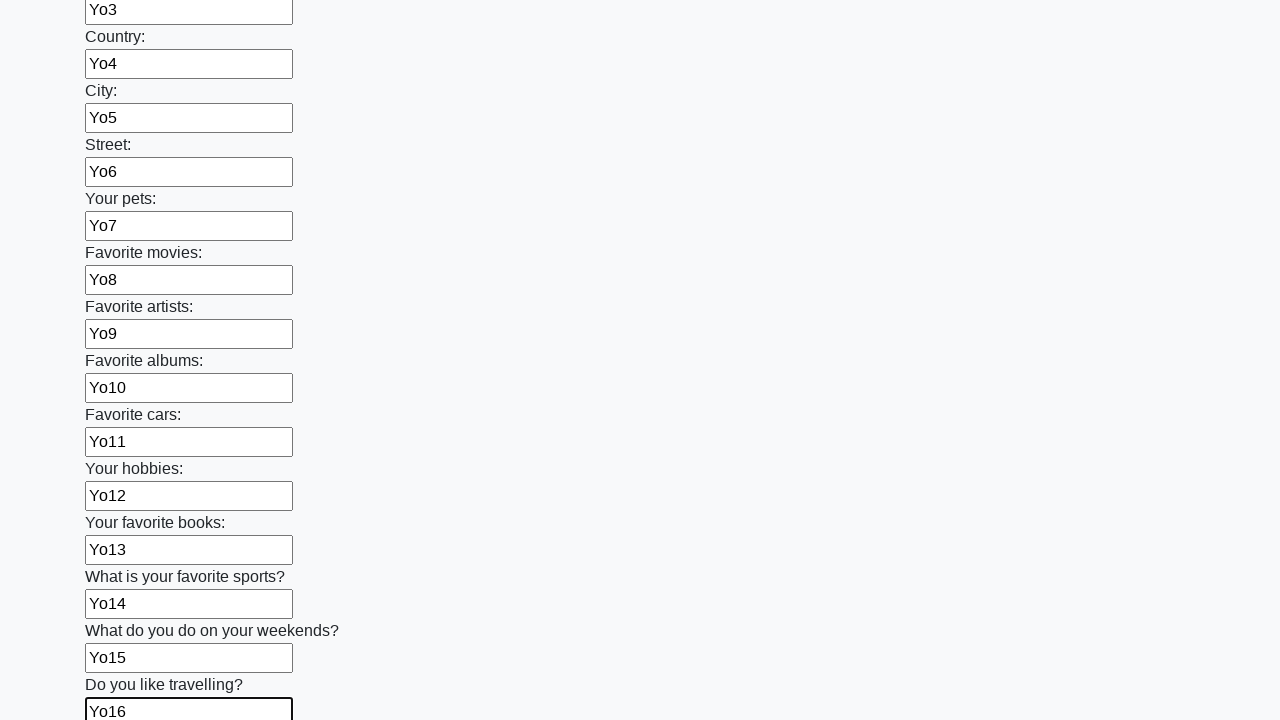

Filled input field 17 with value 'Yo17' on input >> nth=16
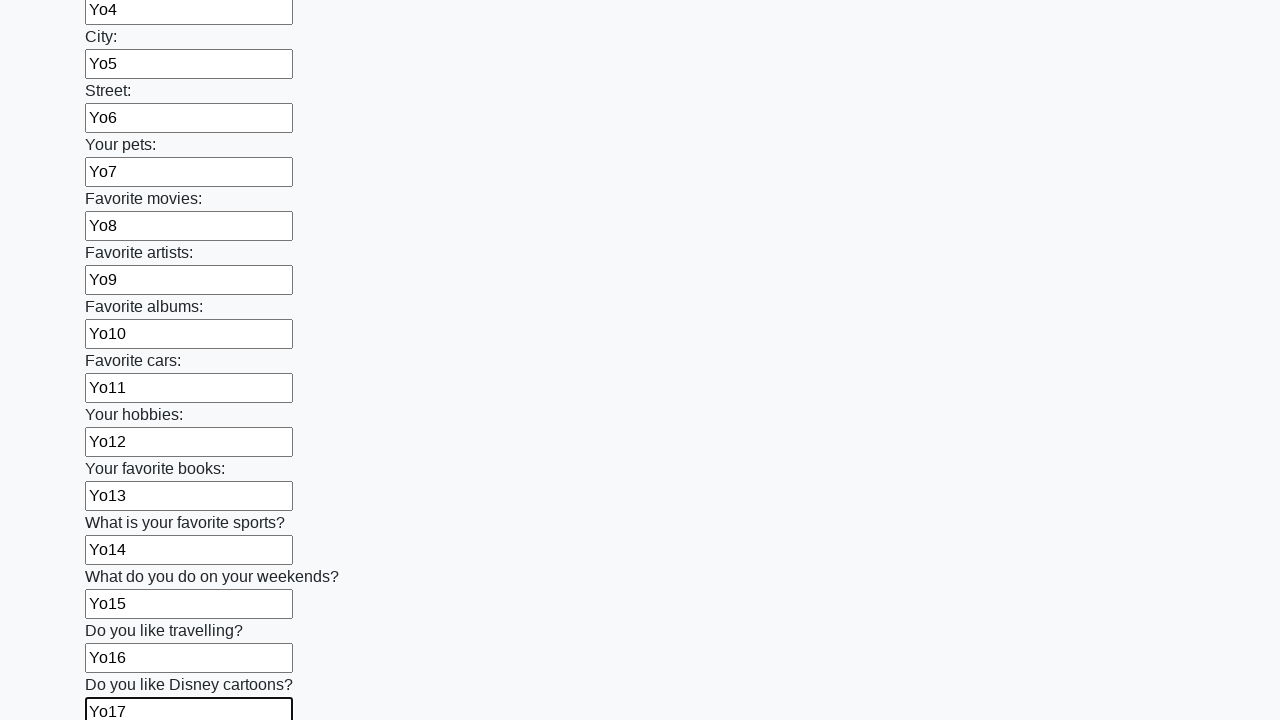

Filled input field 18 with value 'Yo18' on input >> nth=17
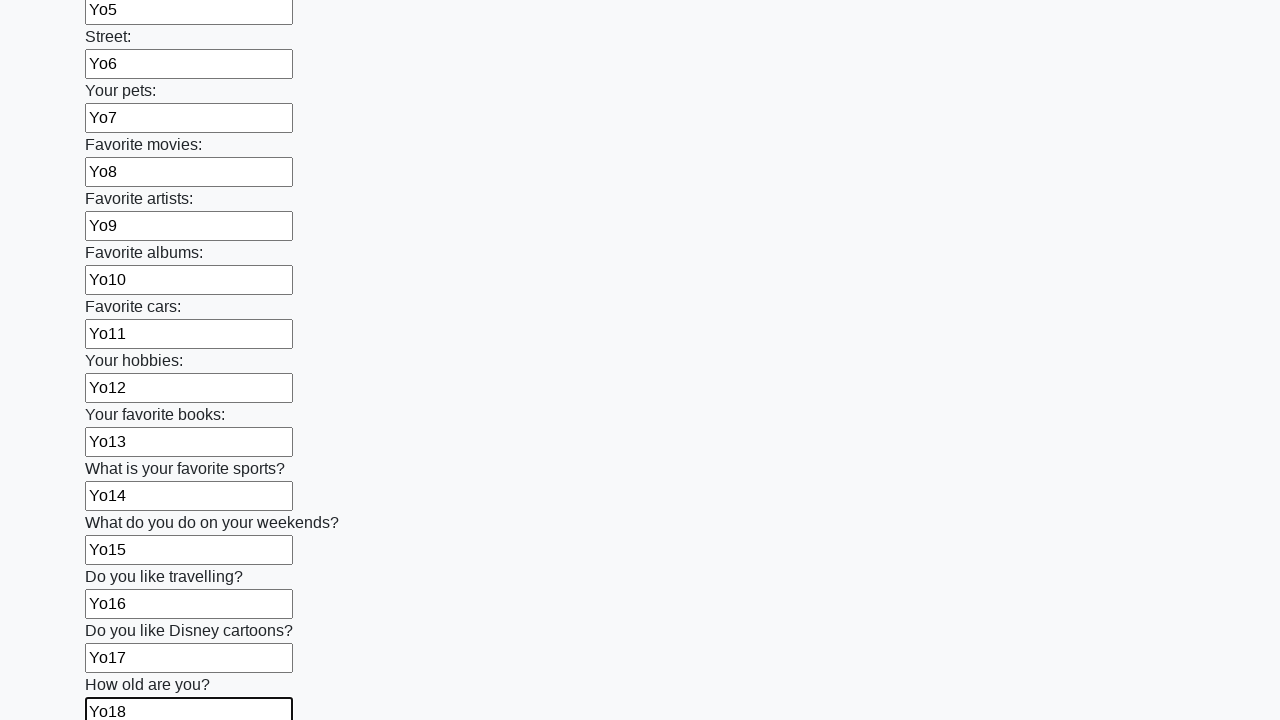

Filled input field 19 with value 'Yo19' on input >> nth=18
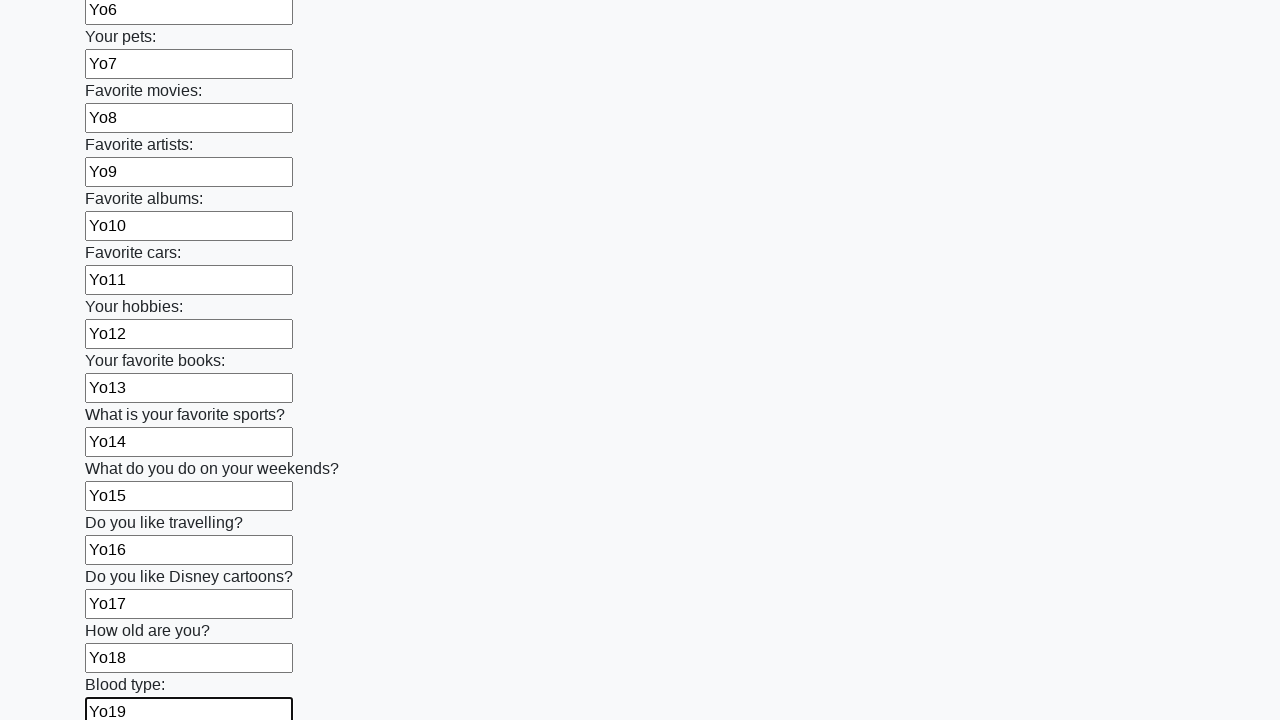

Filled input field 20 with value 'Yo20' on input >> nth=19
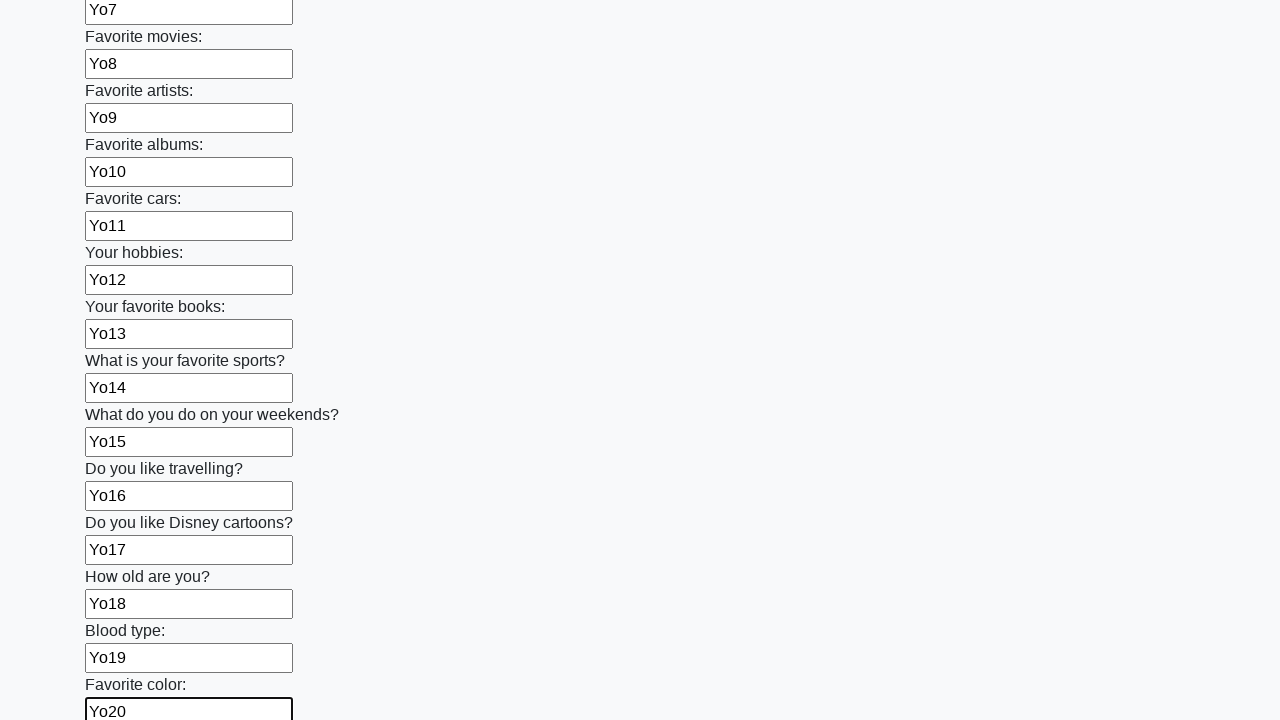

Filled input field 21 with value 'Yo21' on input >> nth=20
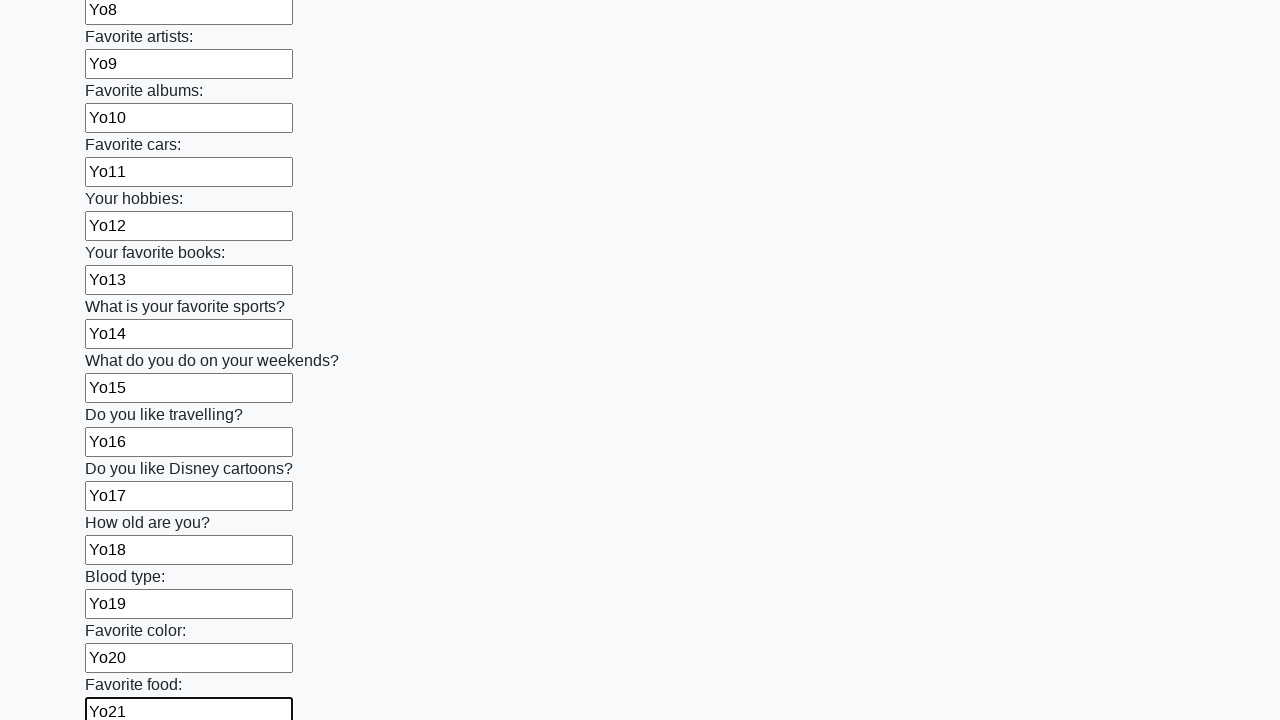

Filled input field 22 with value 'Yo22' on input >> nth=21
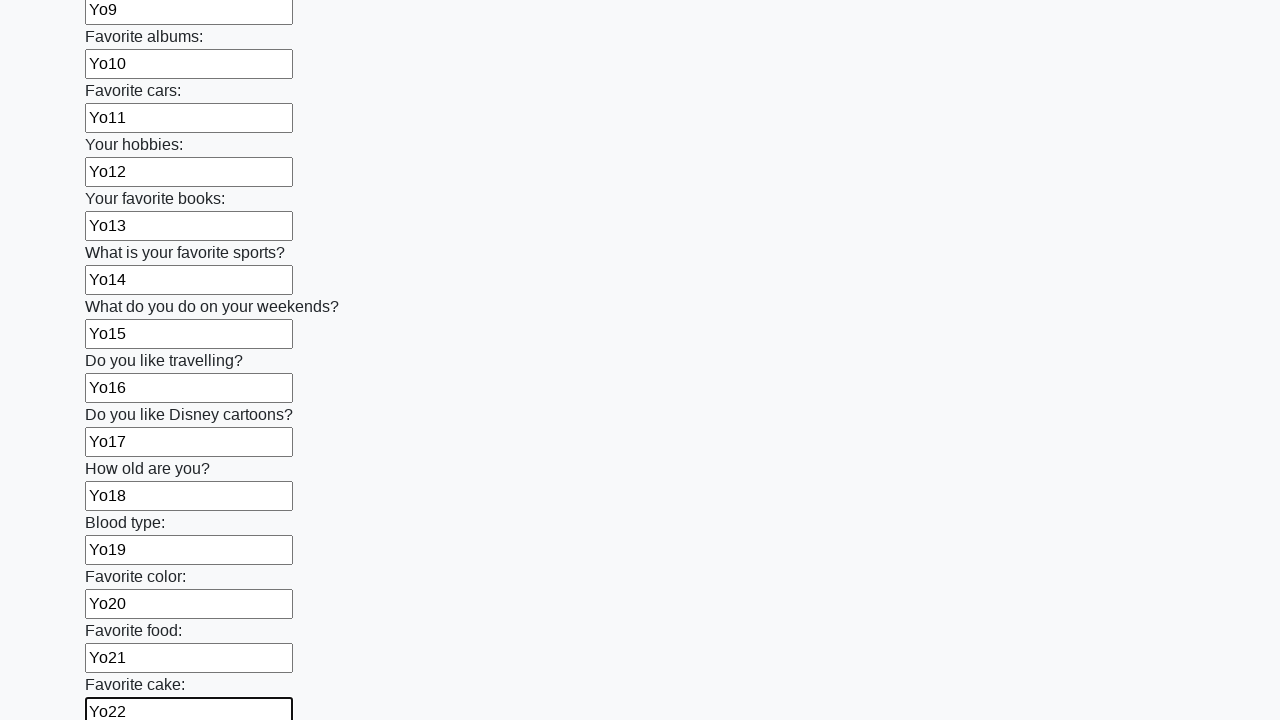

Filled input field 23 with value 'Yo23' on input >> nth=22
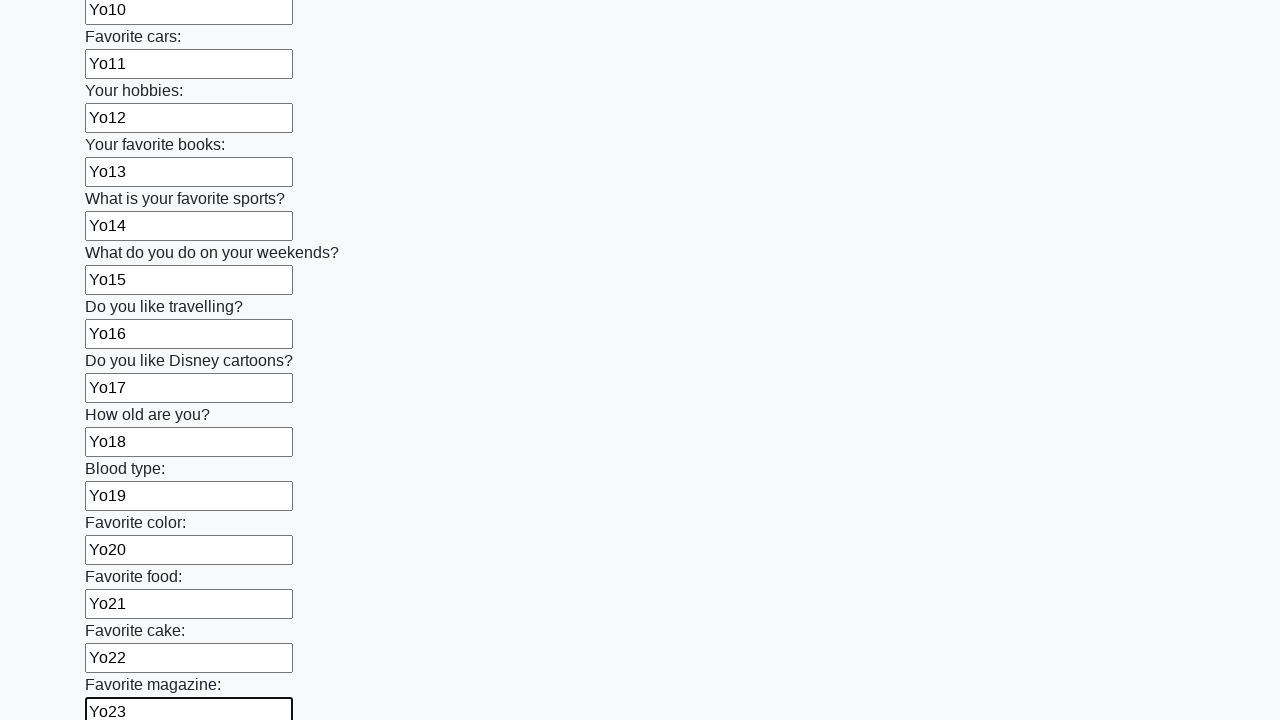

Filled input field 24 with value 'Yo24' on input >> nth=23
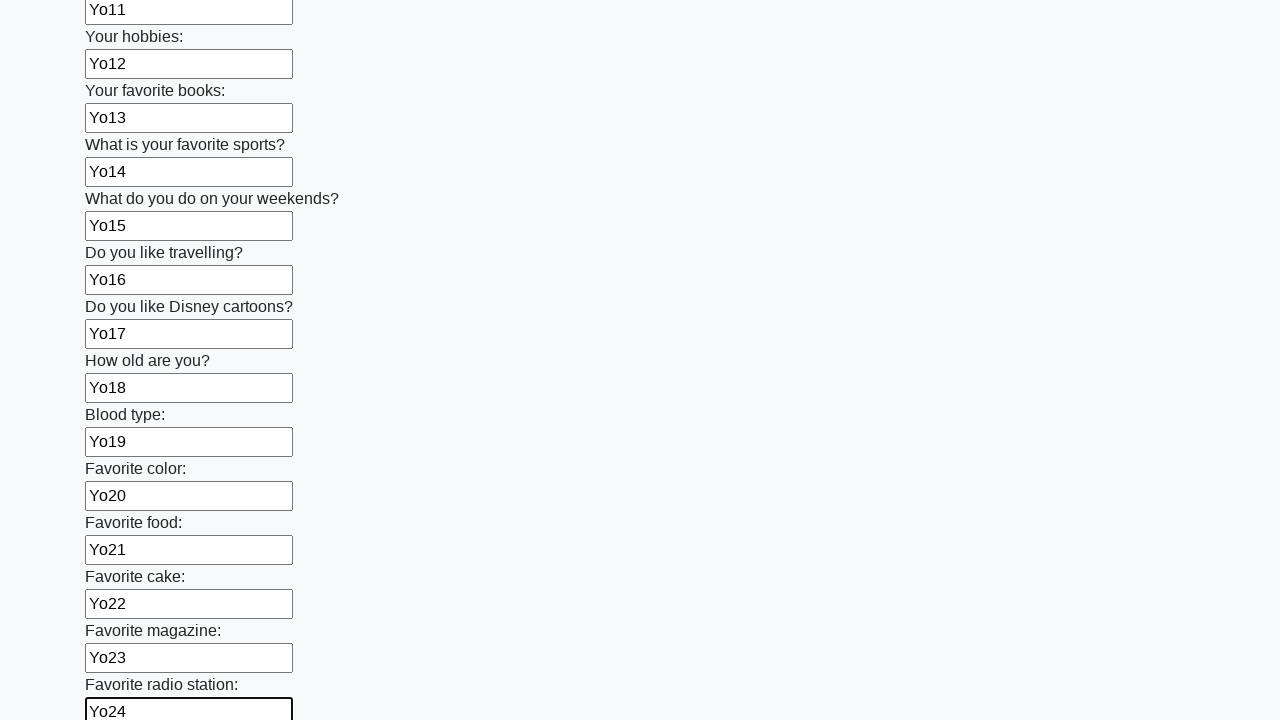

Filled input field 25 with value 'Yo25' on input >> nth=24
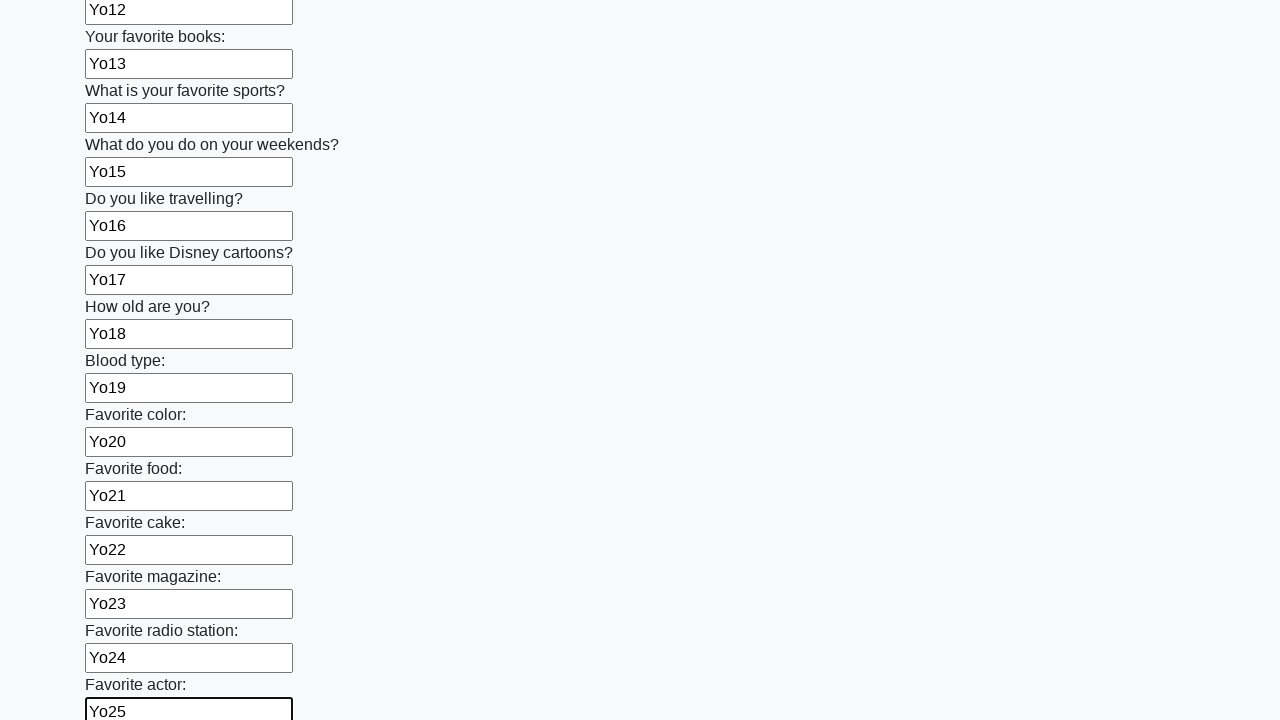

Filled input field 26 with value 'Yo26' on input >> nth=25
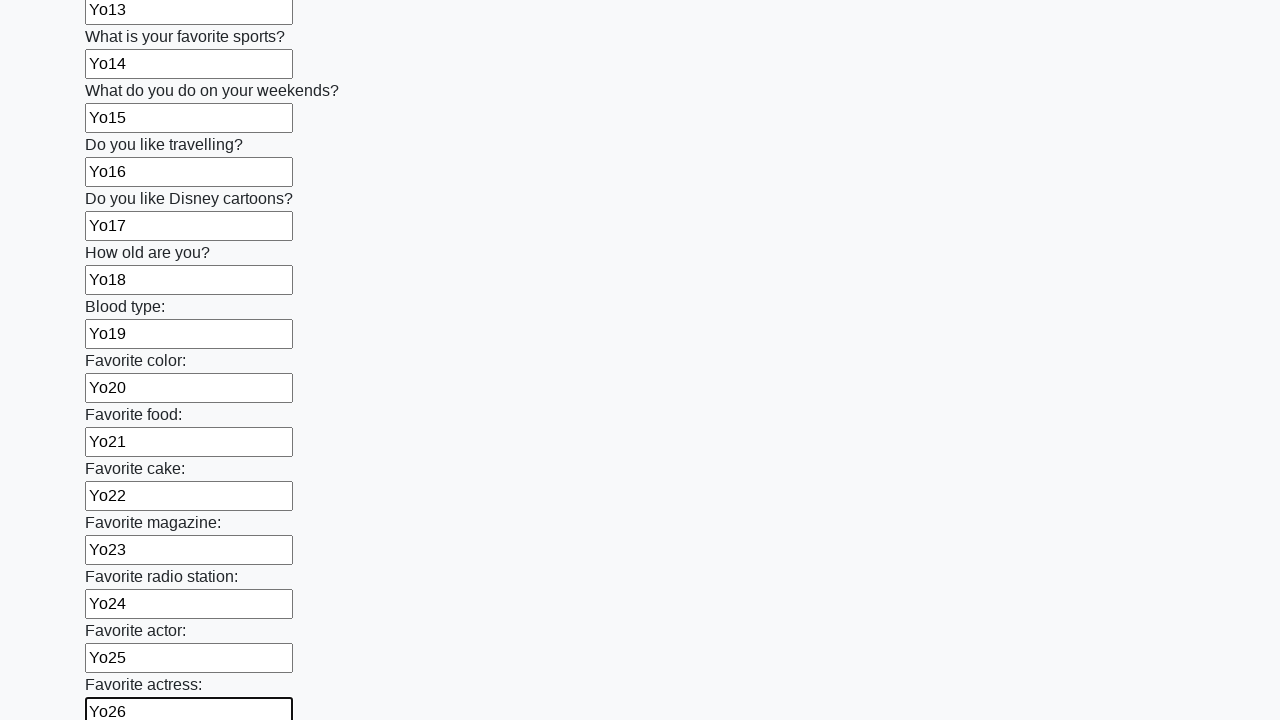

Filled input field 27 with value 'Yo27' on input >> nth=26
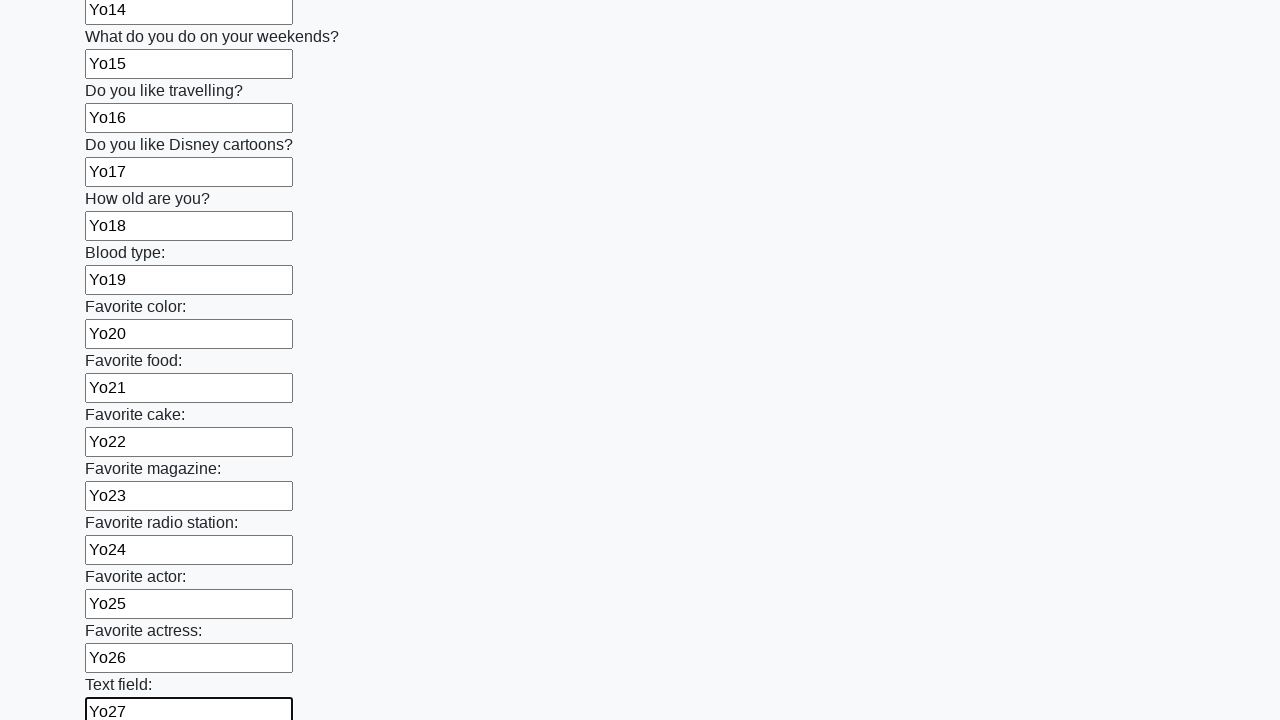

Filled input field 28 with value 'Yo28' on input >> nth=27
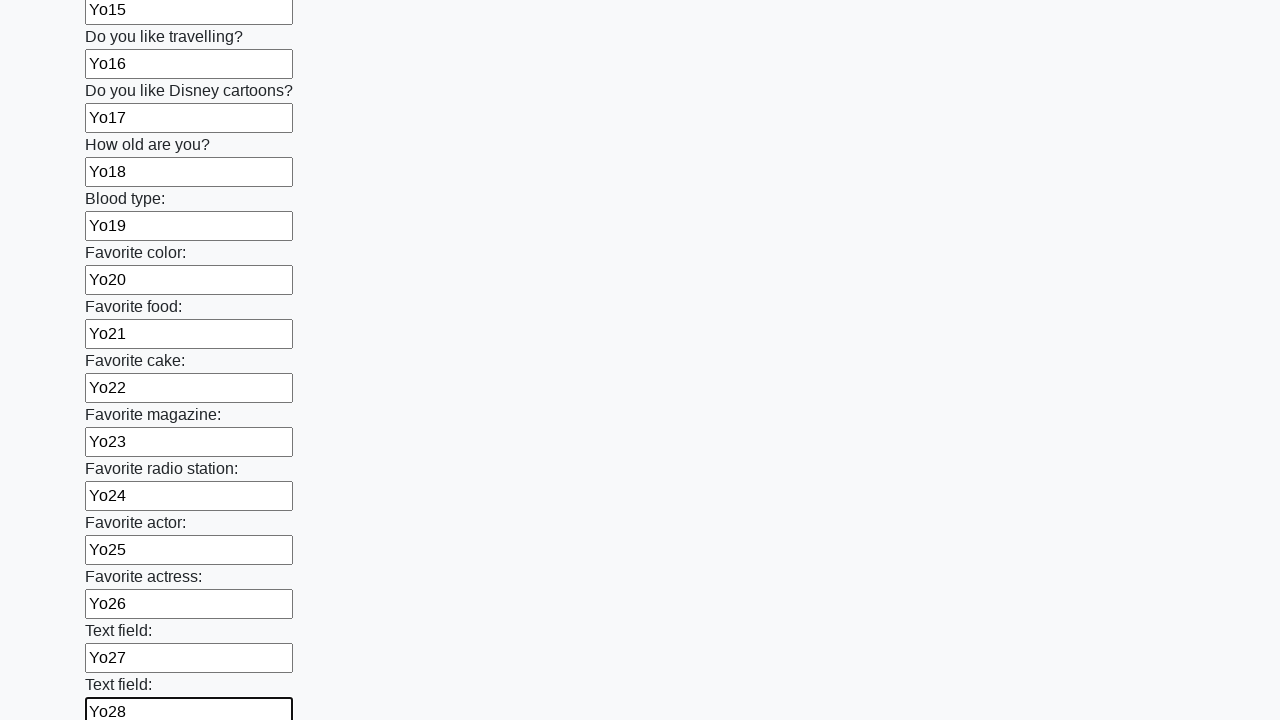

Filled input field 29 with value 'Yo29' on input >> nth=28
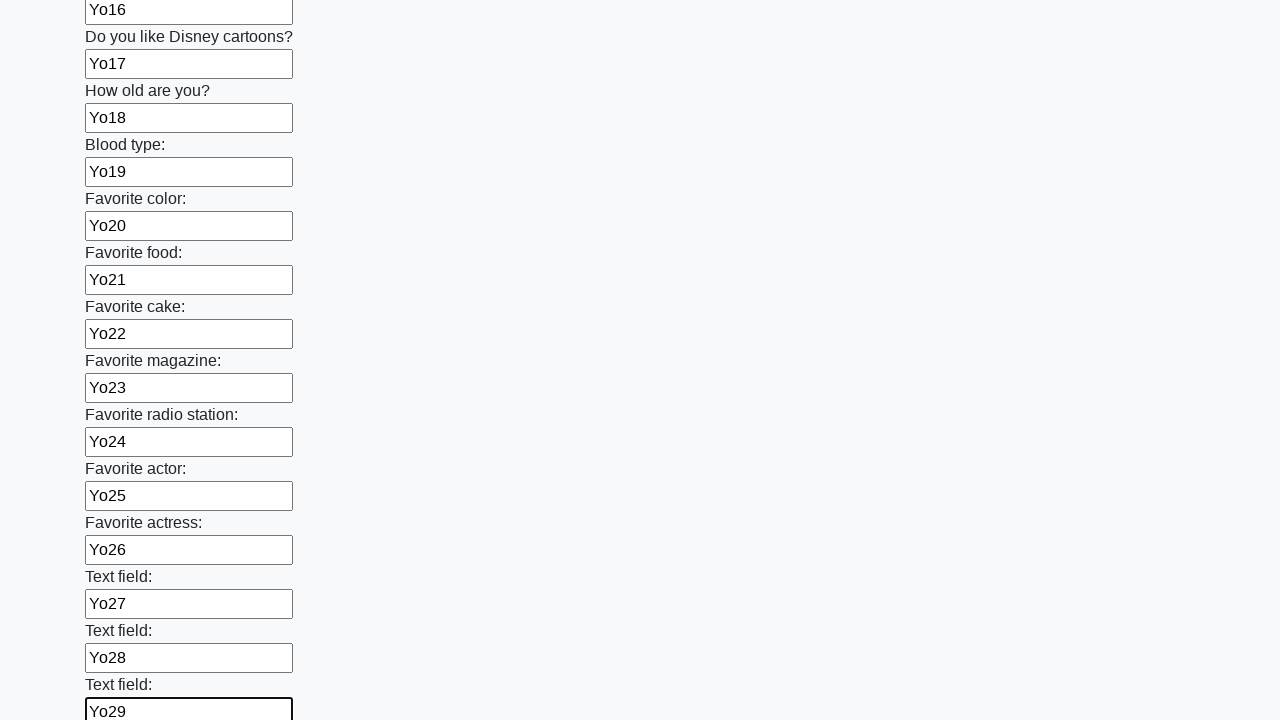

Filled input field 30 with value 'Yo30' on input >> nth=29
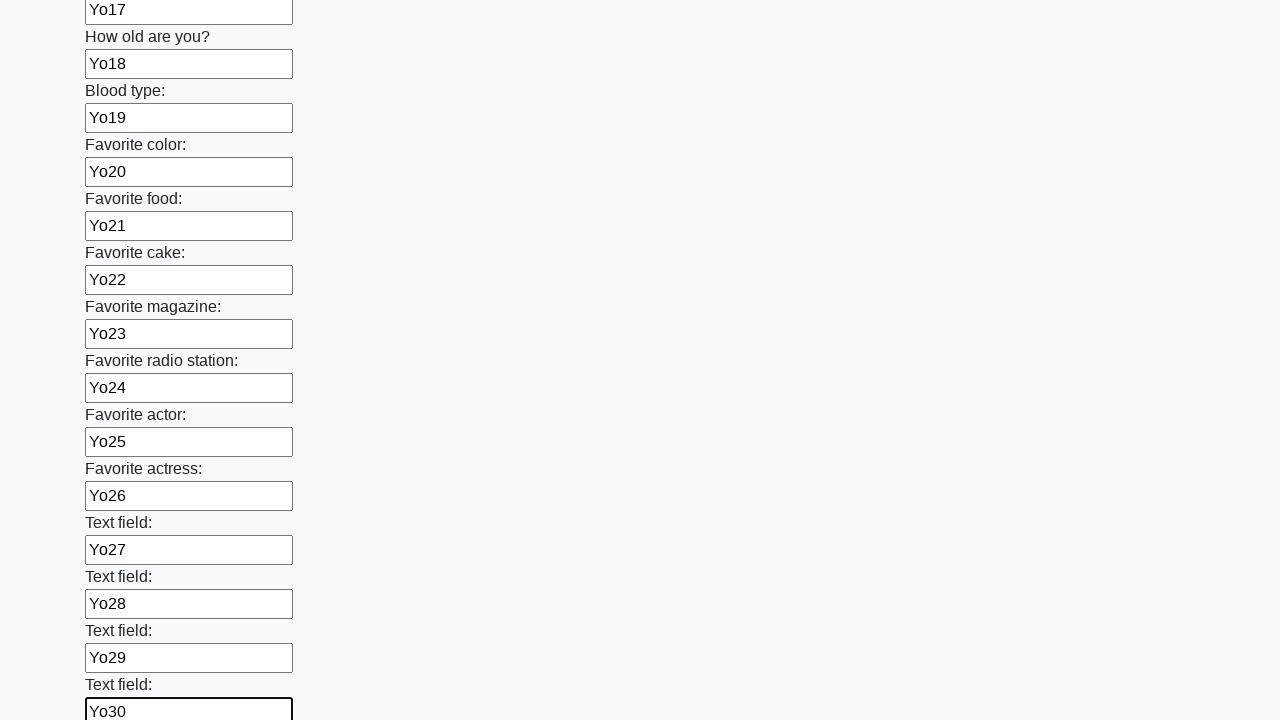

Filled input field 31 with value 'Yo31' on input >> nth=30
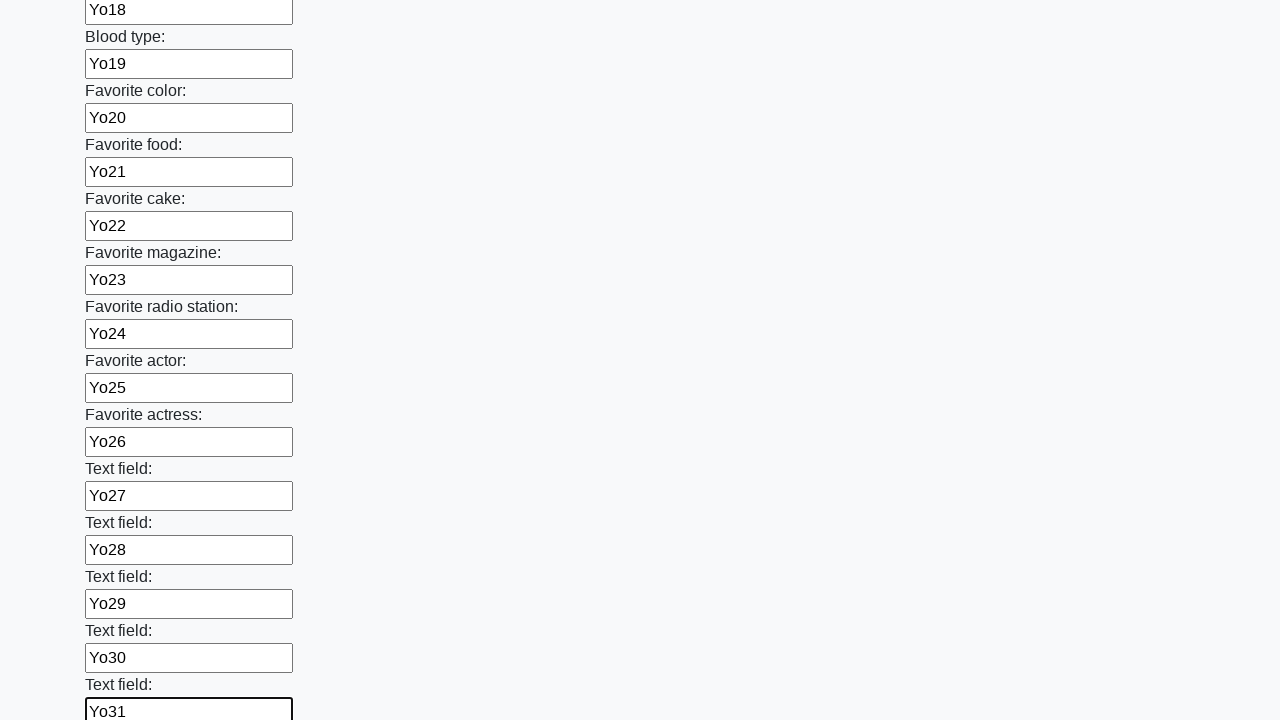

Filled input field 32 with value 'Yo32' on input >> nth=31
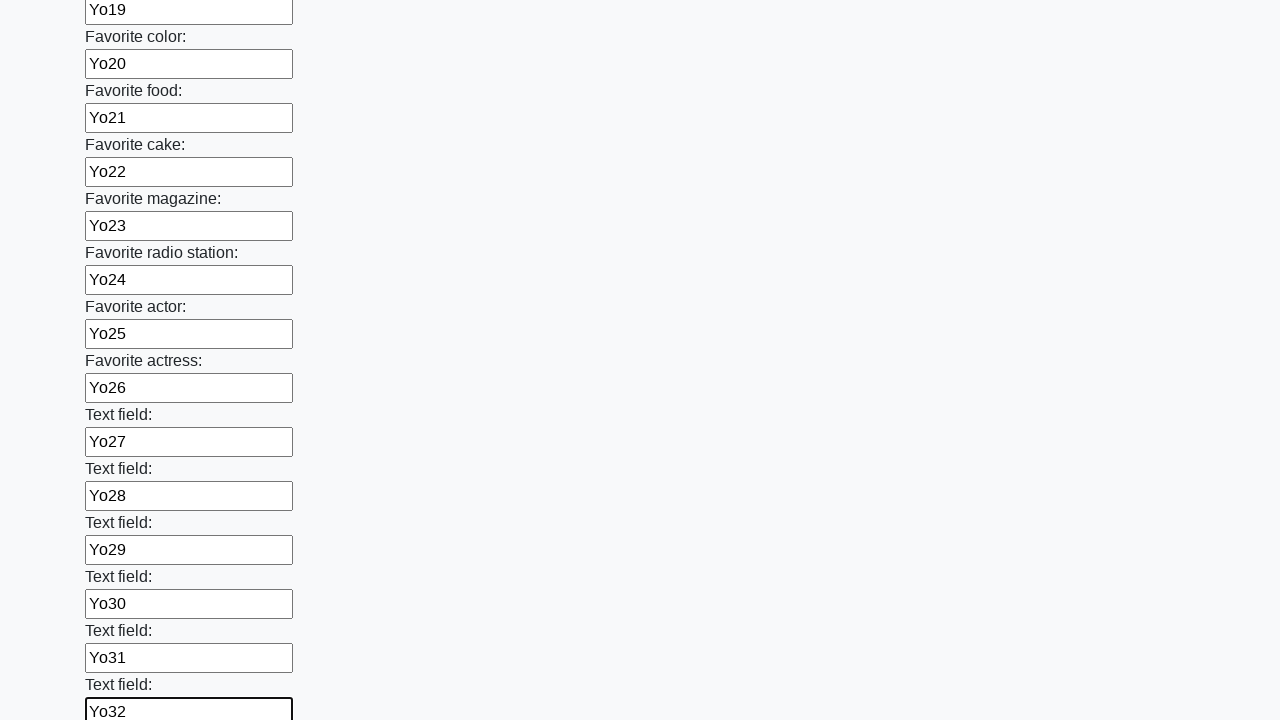

Filled input field 33 with value 'Yo33' on input >> nth=32
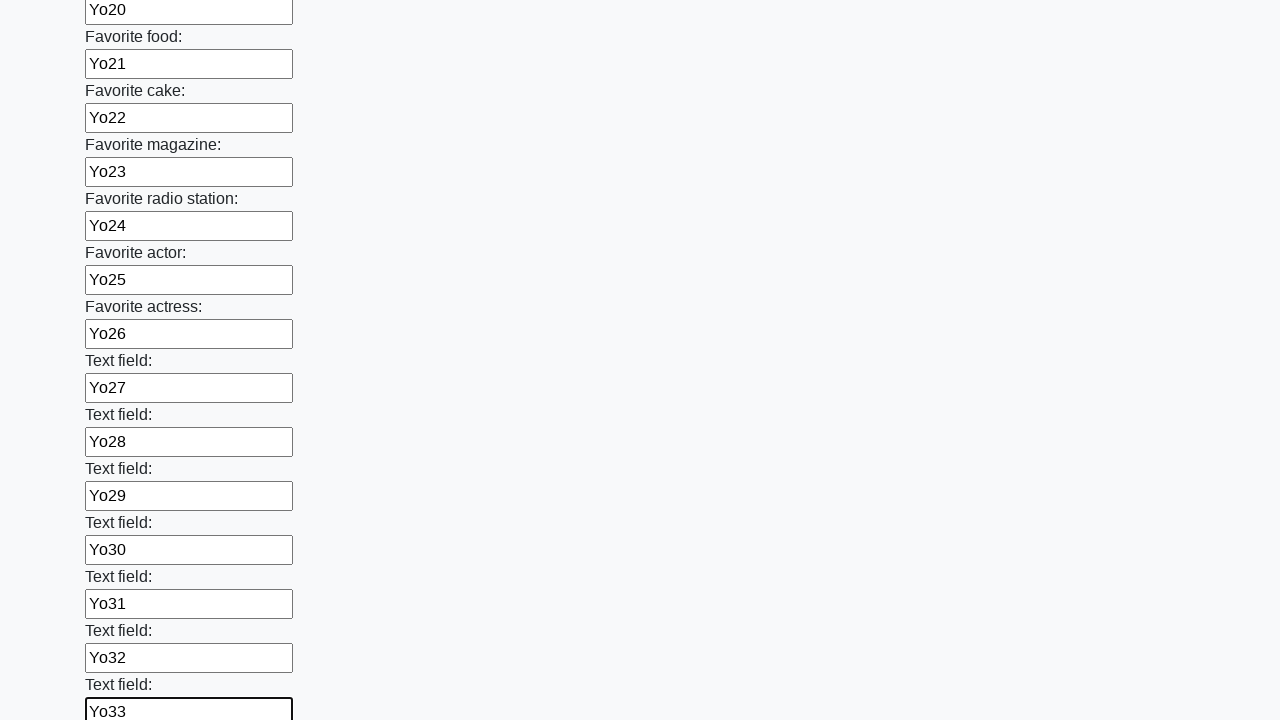

Filled input field 34 with value 'Yo34' on input >> nth=33
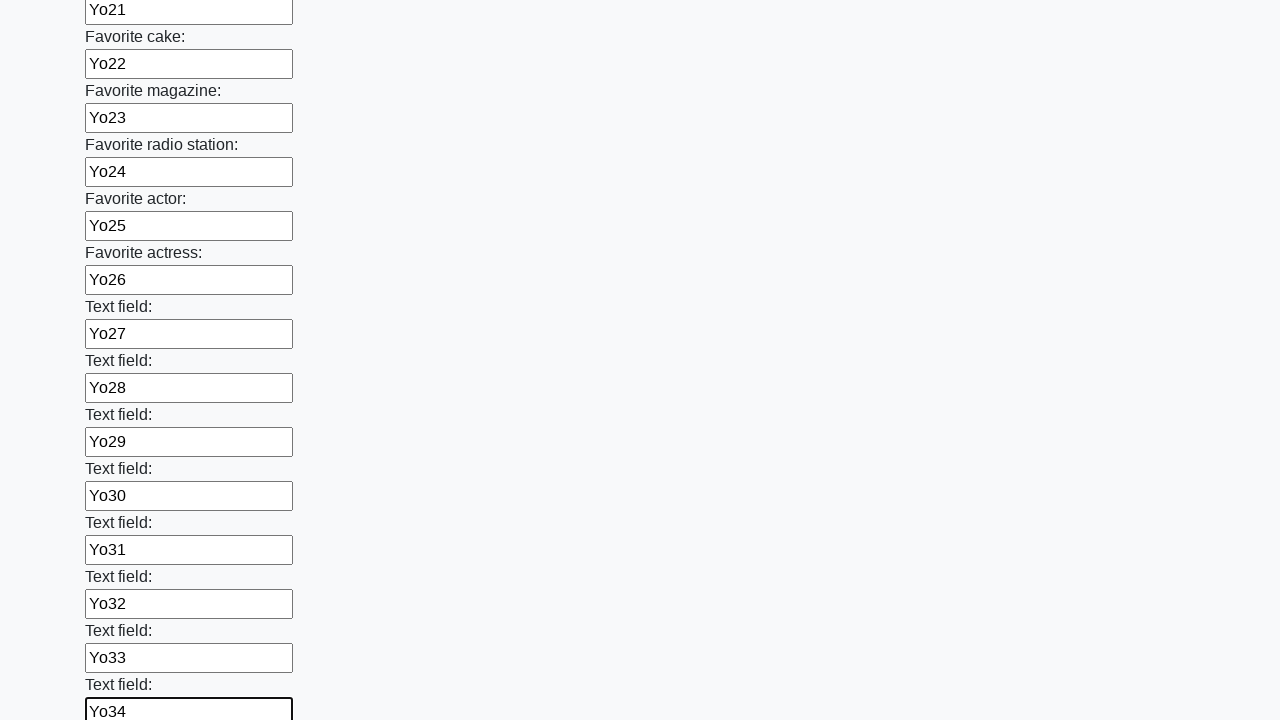

Filled input field 35 with value 'Yo35' on input >> nth=34
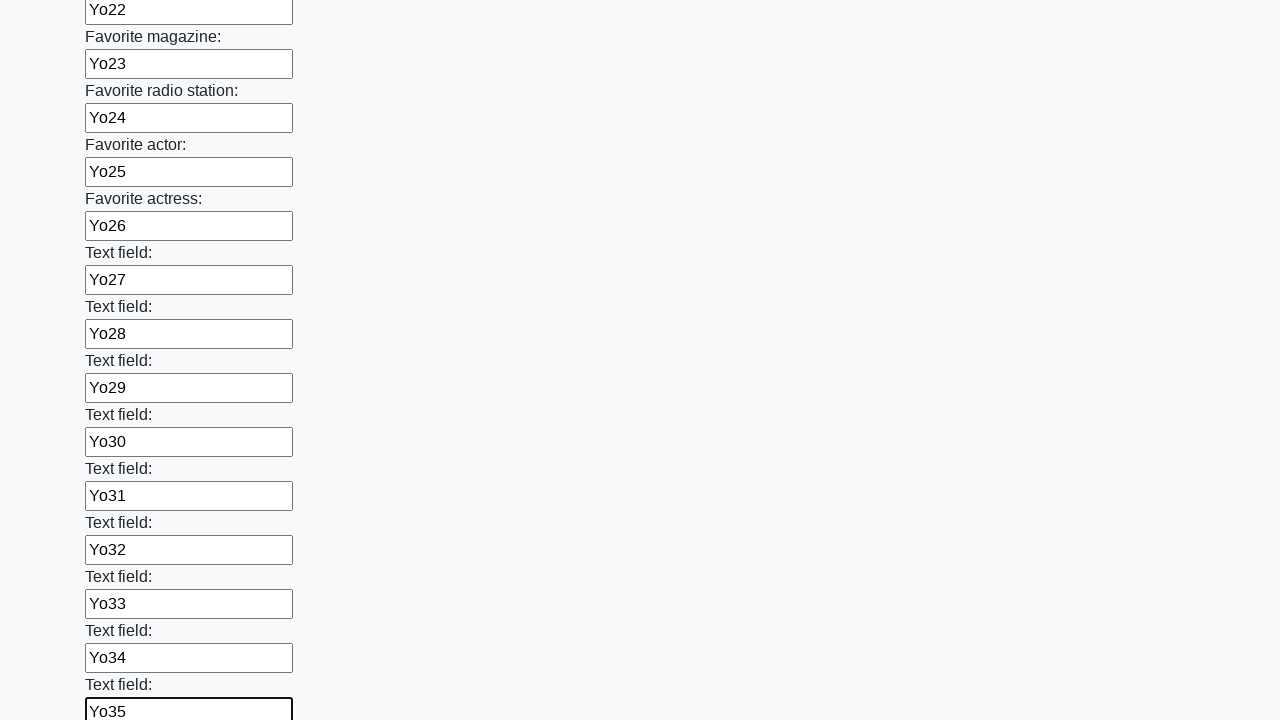

Filled input field 36 with value 'Yo36' on input >> nth=35
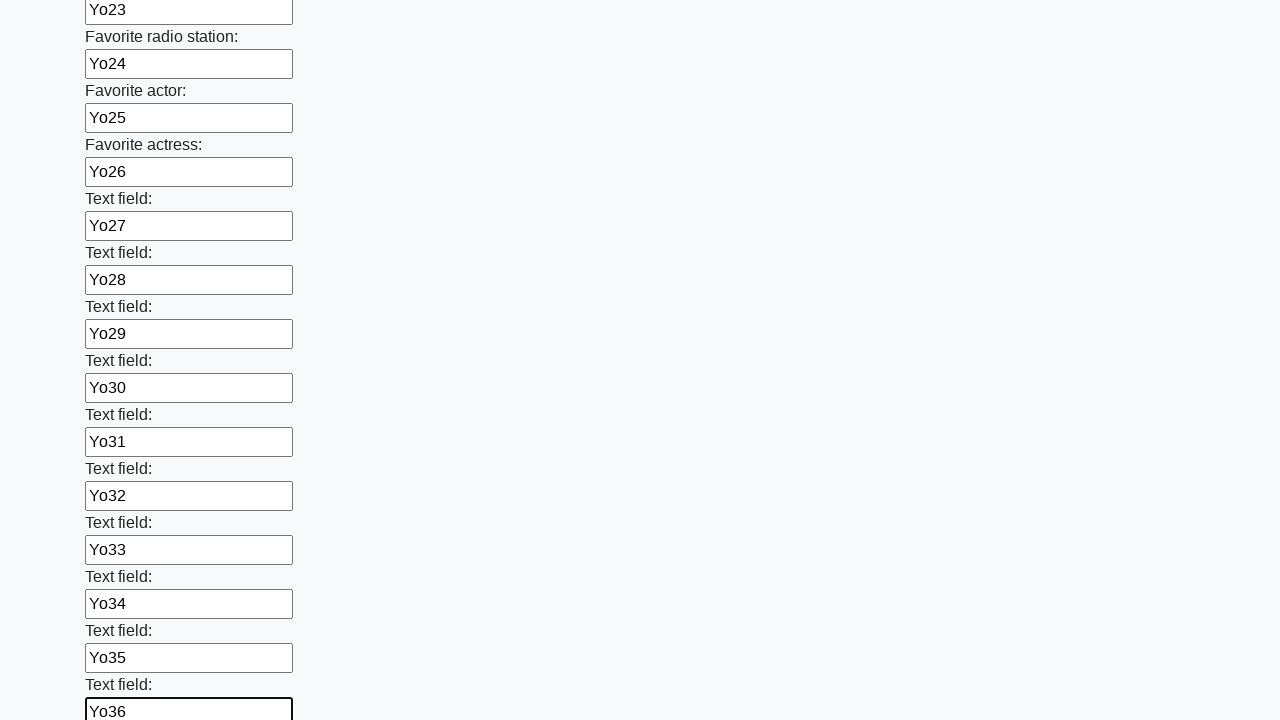

Filled input field 37 with value 'Yo37' on input >> nth=36
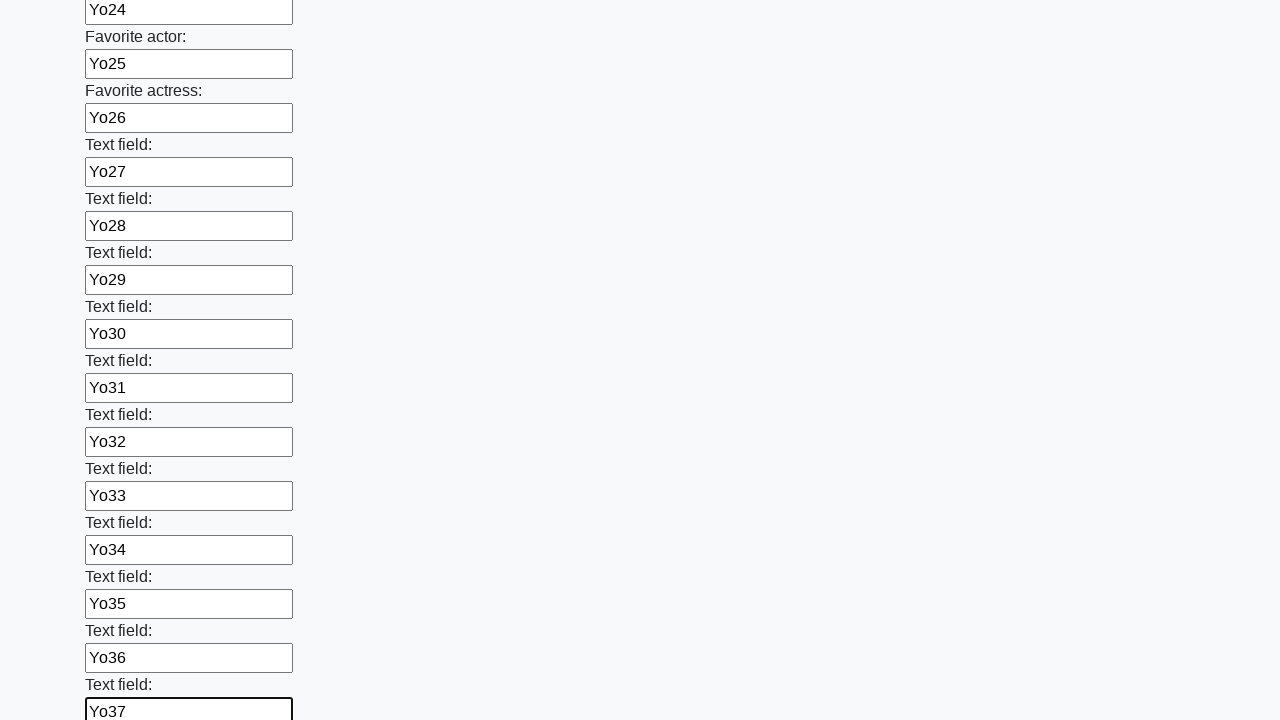

Filled input field 38 with value 'Yo38' on input >> nth=37
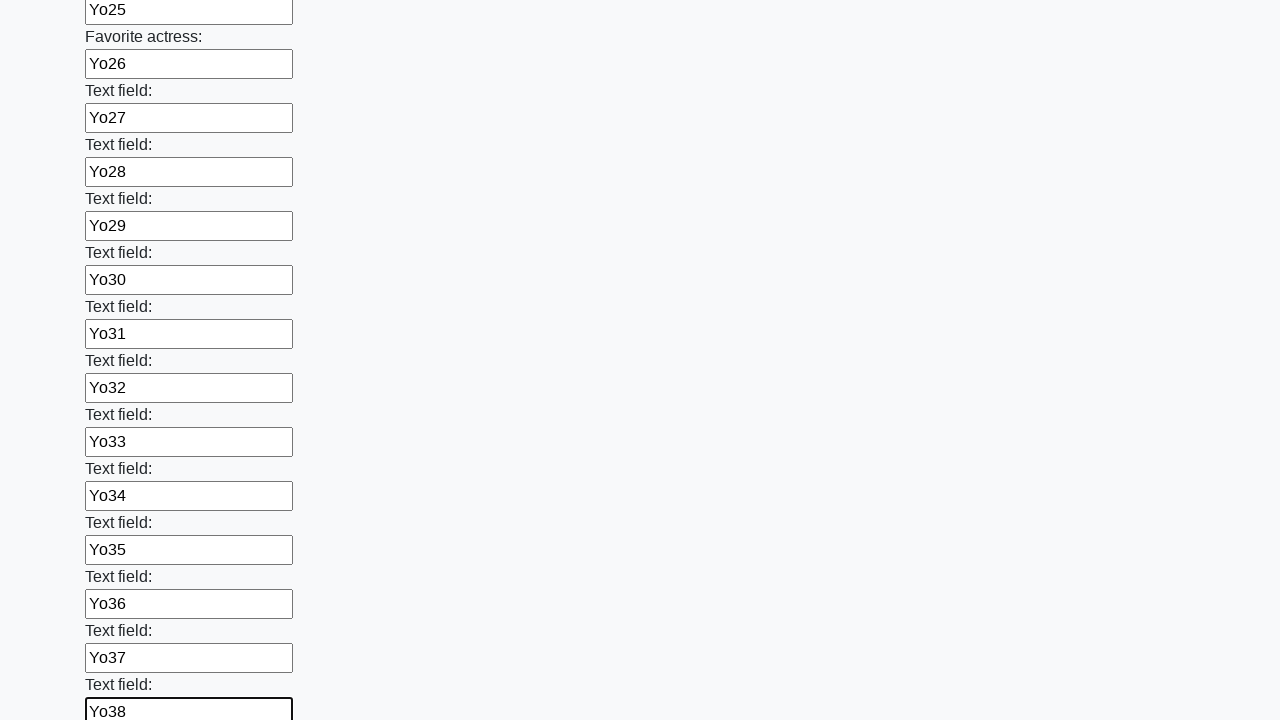

Filled input field 39 with value 'Yo39' on input >> nth=38
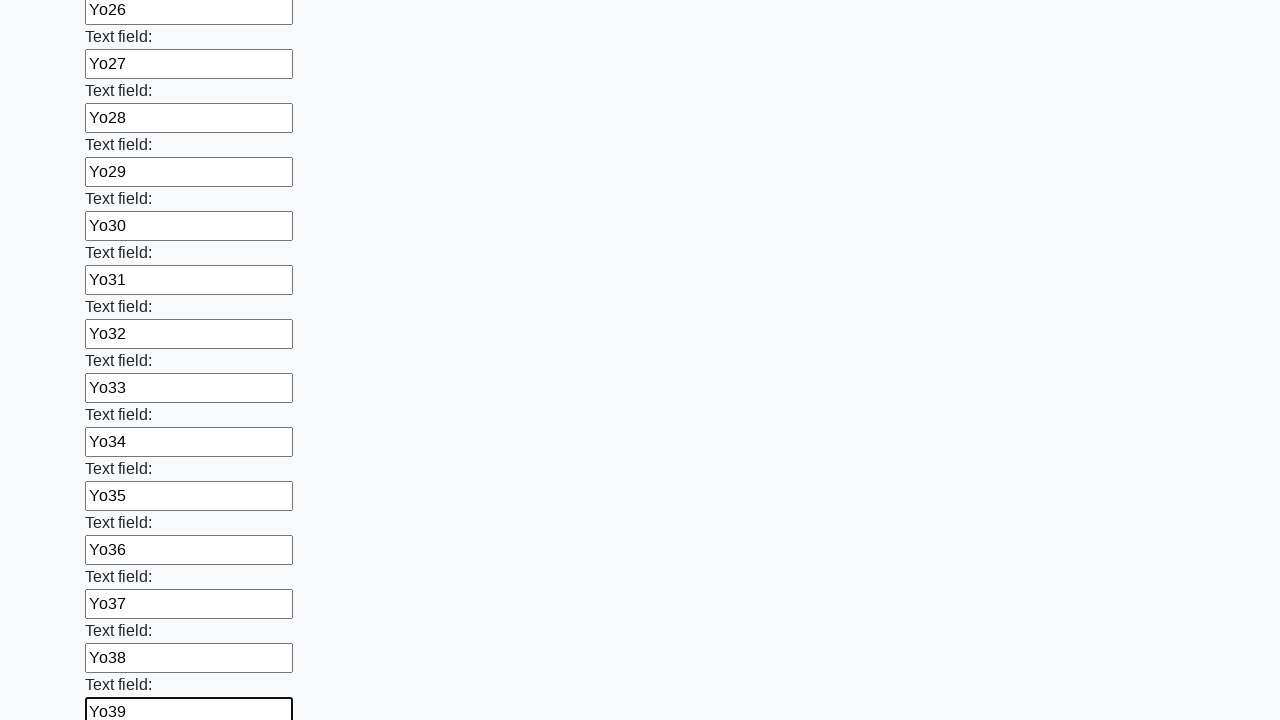

Filled input field 40 with value 'Yo40' on input >> nth=39
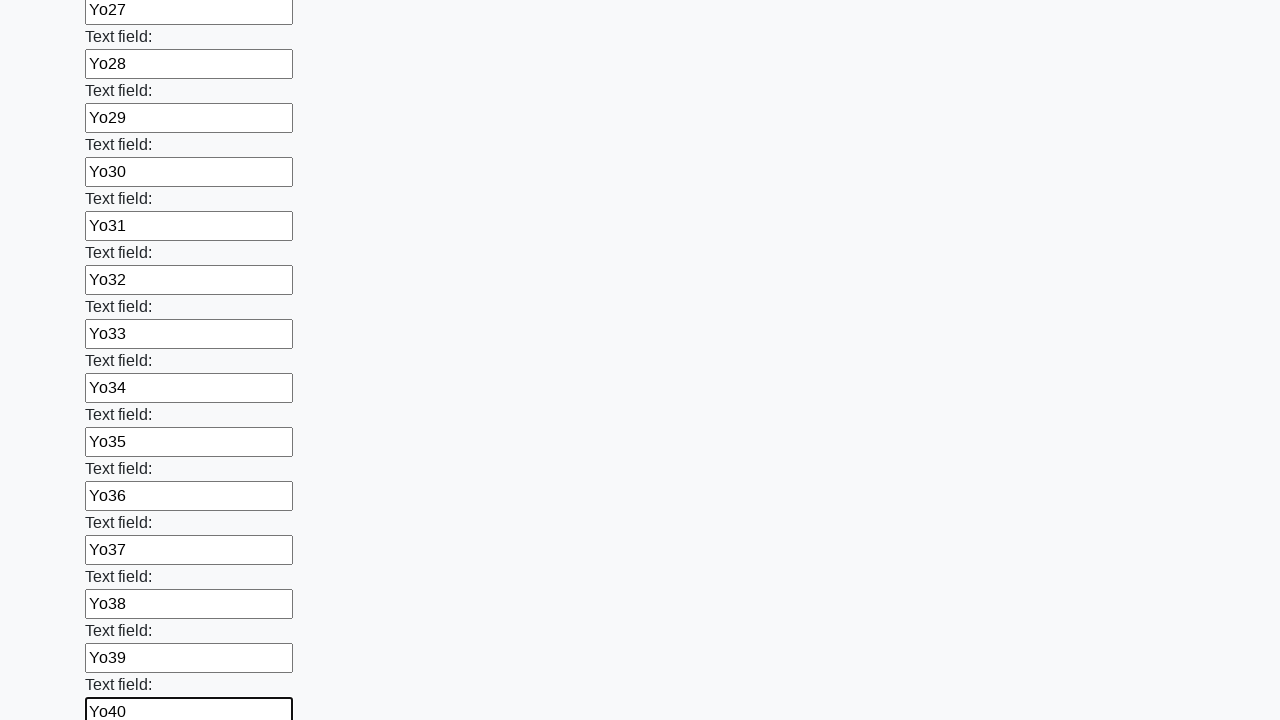

Filled input field 41 with value 'Yo41' on input >> nth=40
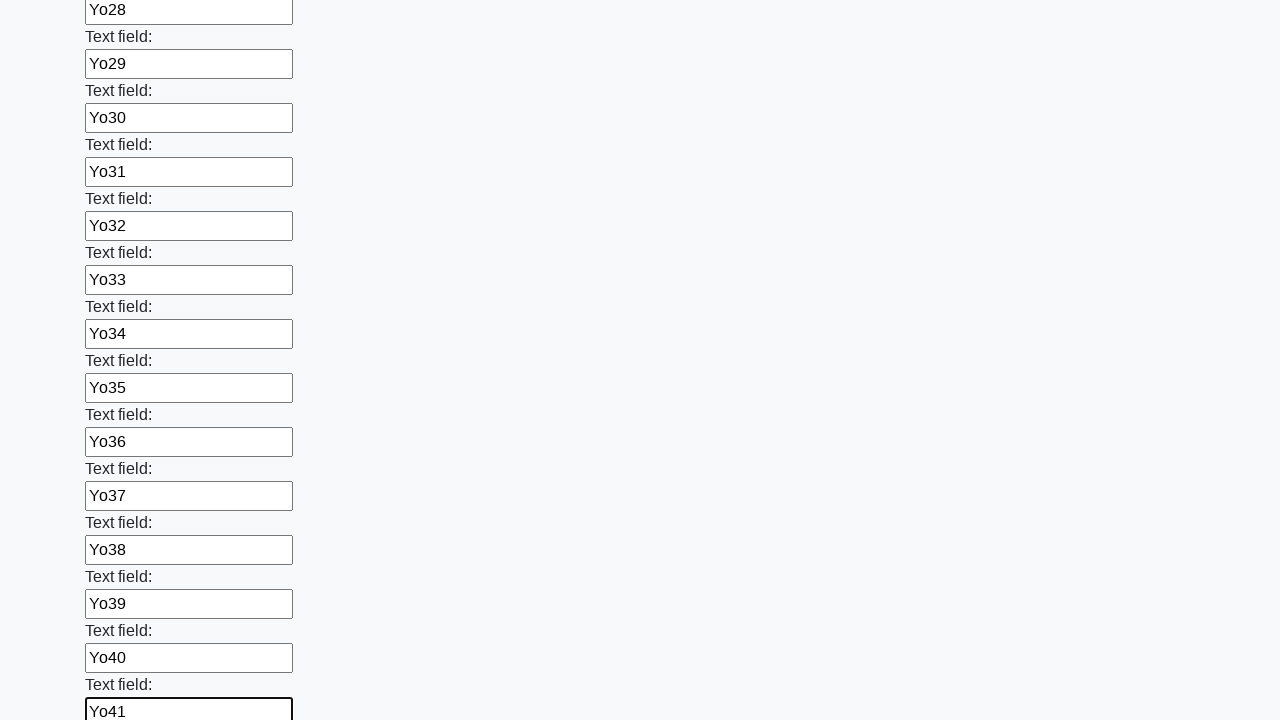

Filled input field 42 with value 'Yo42' on input >> nth=41
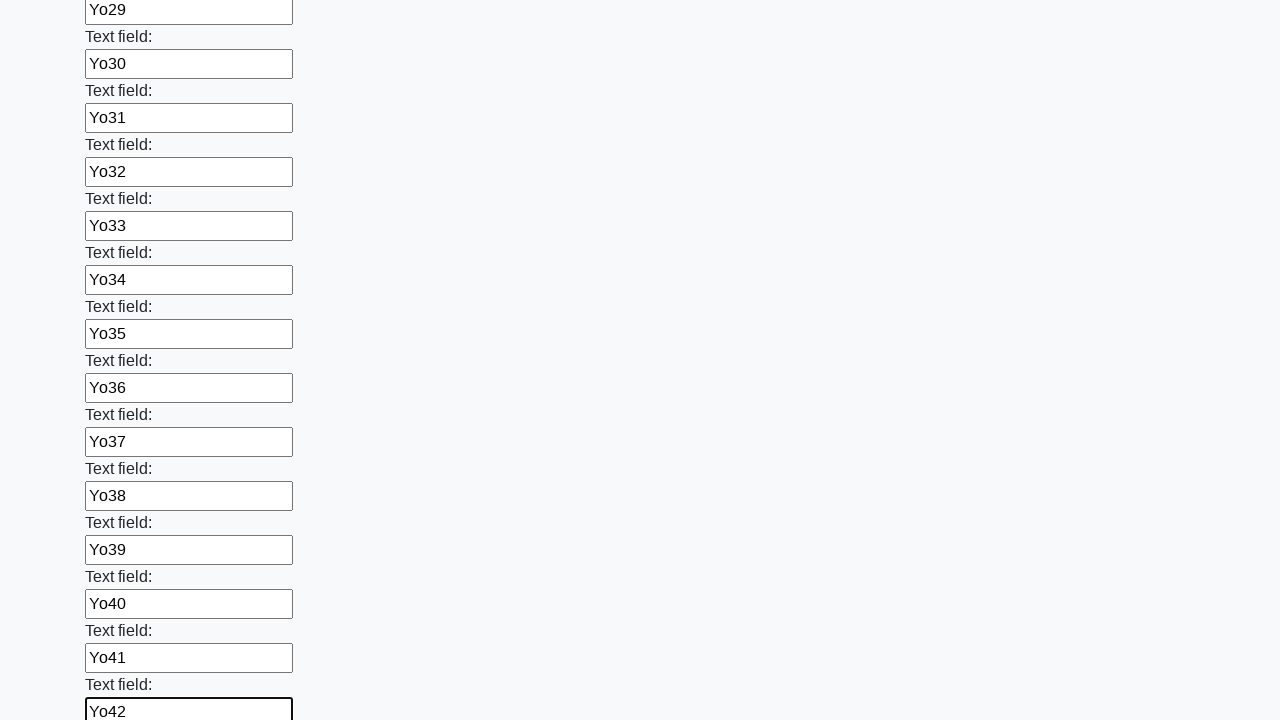

Filled input field 43 with value 'Yo43' on input >> nth=42
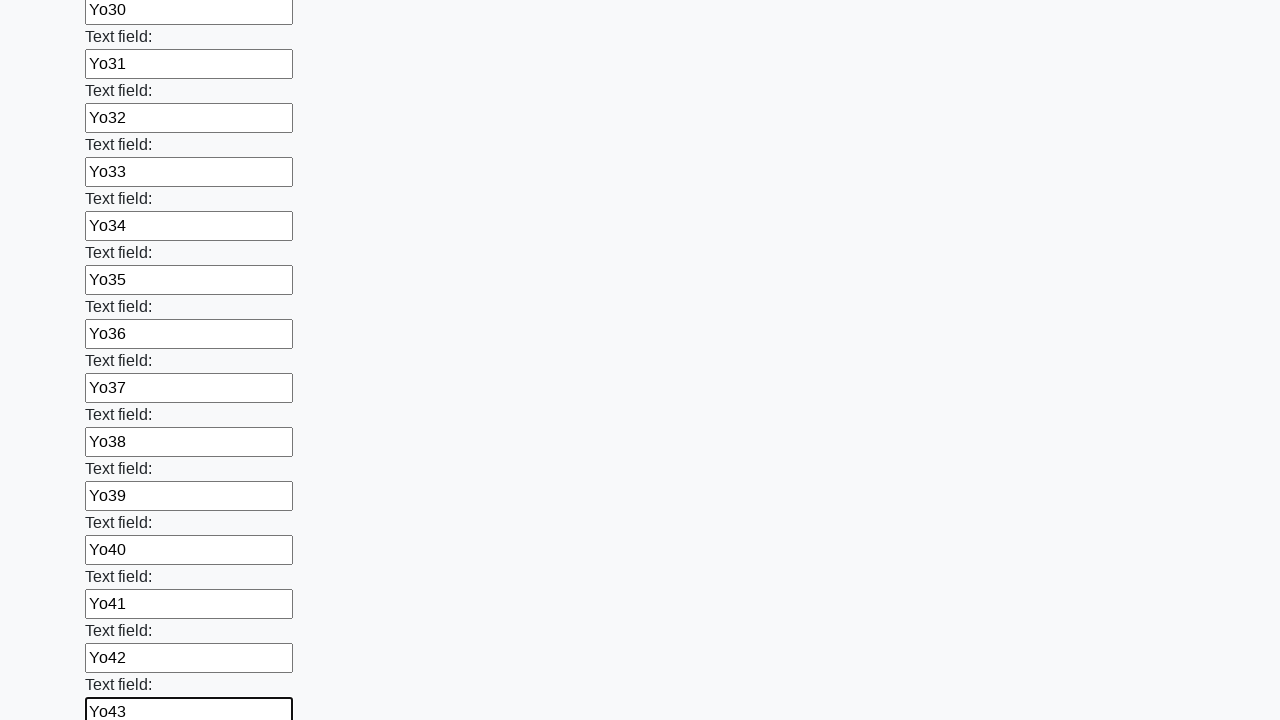

Filled input field 44 with value 'Yo44' on input >> nth=43
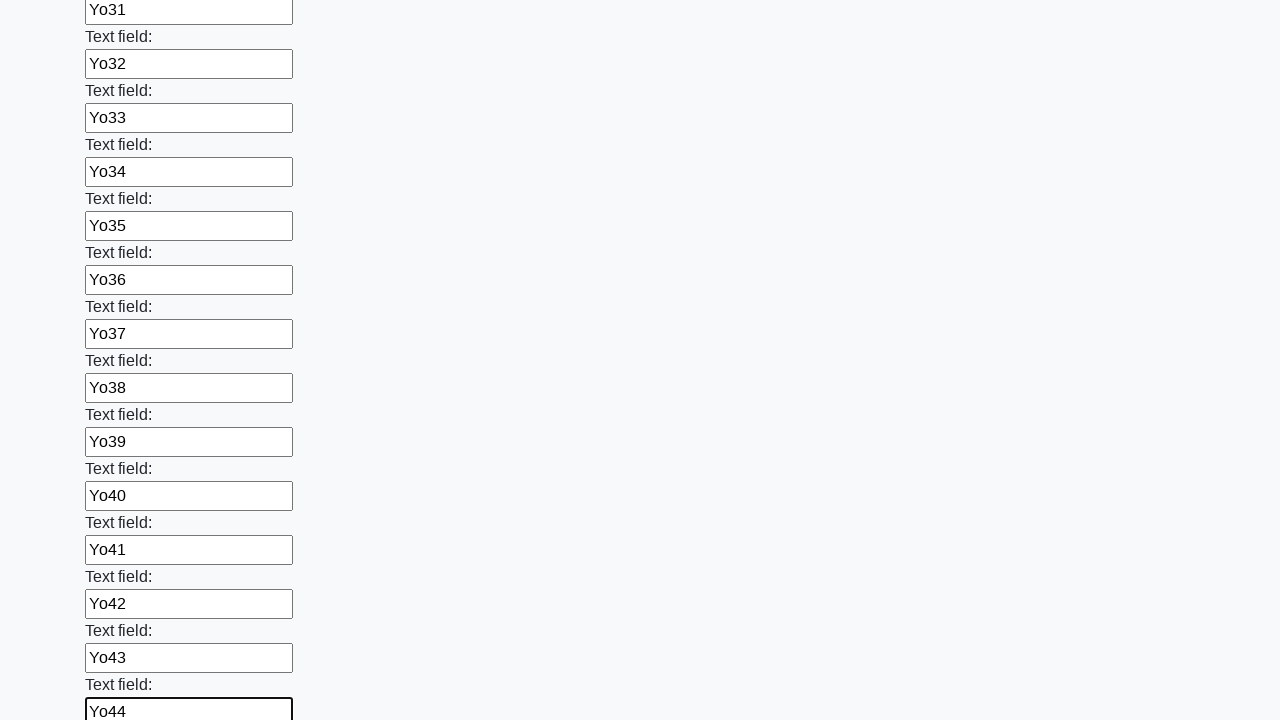

Filled input field 45 with value 'Yo45' on input >> nth=44
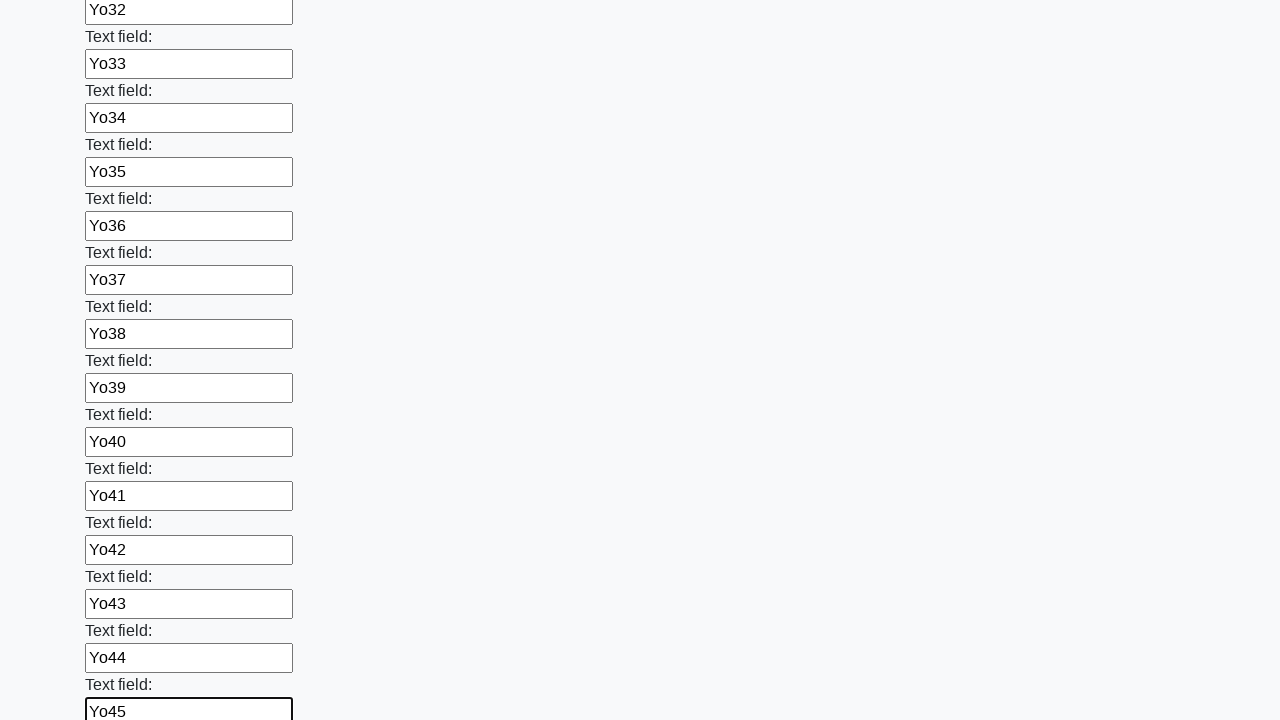

Filled input field 46 with value 'Yo46' on input >> nth=45
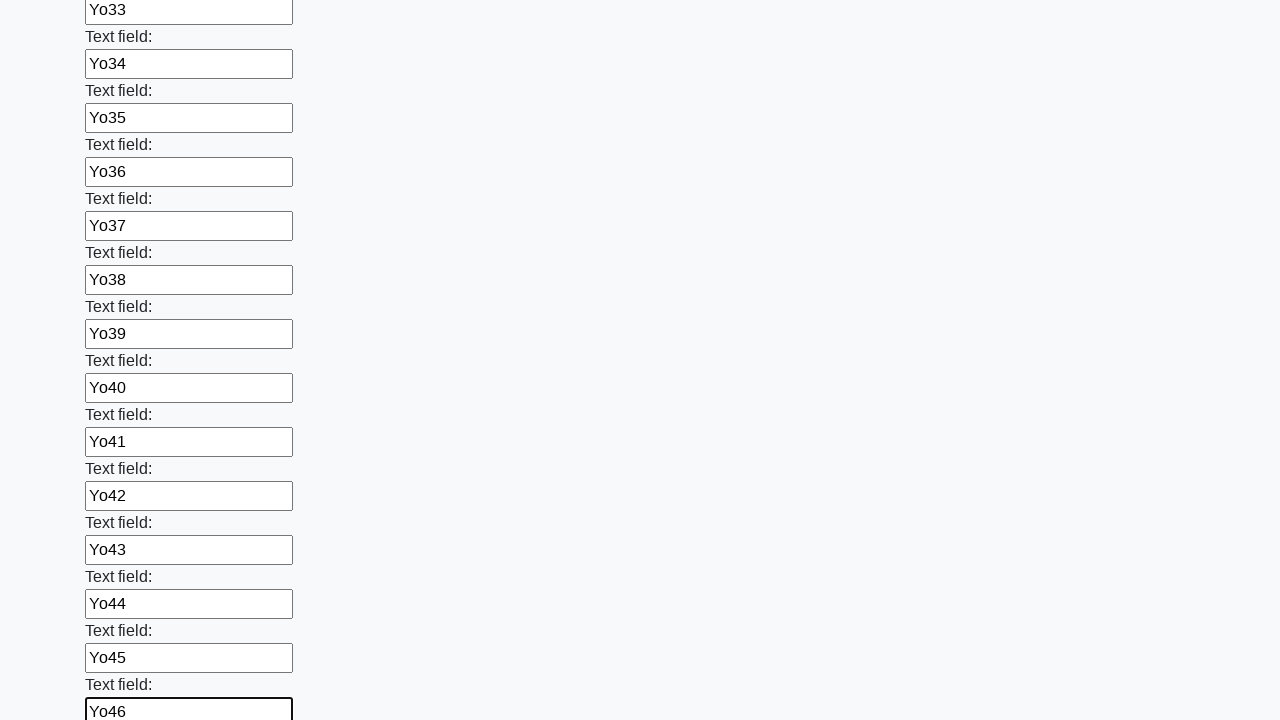

Filled input field 47 with value 'Yo47' on input >> nth=46
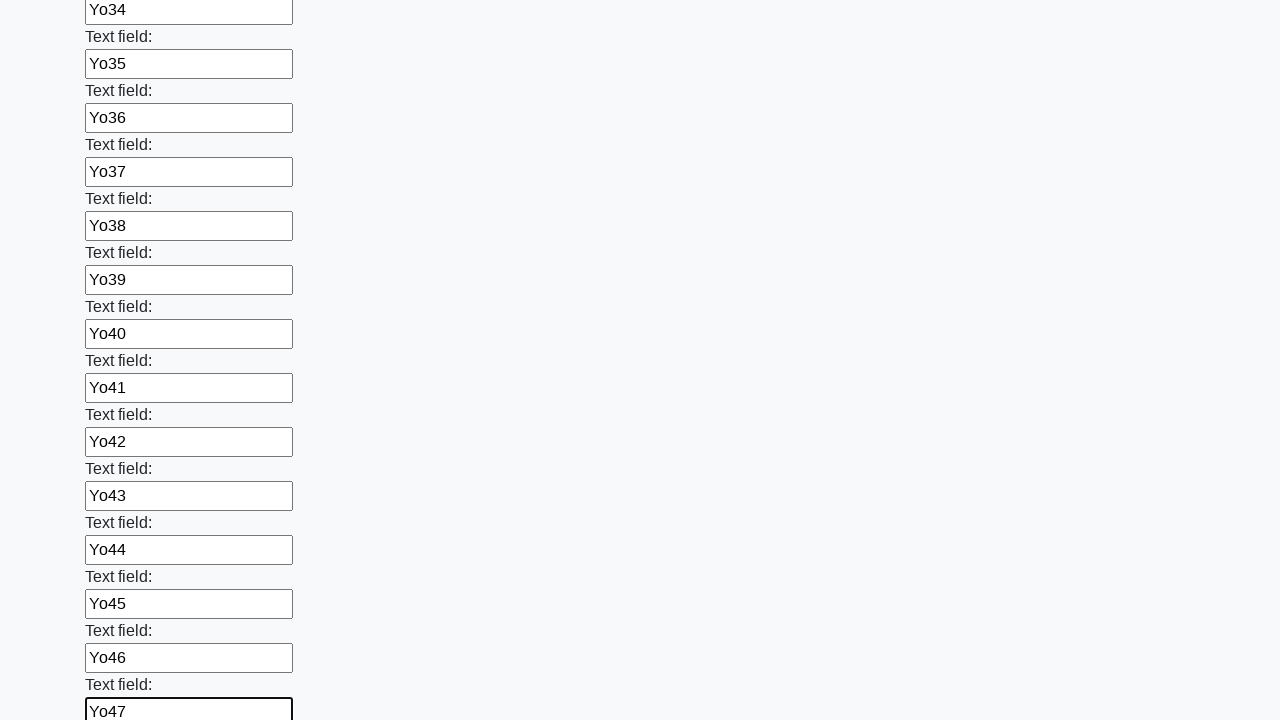

Filled input field 48 with value 'Yo48' on input >> nth=47
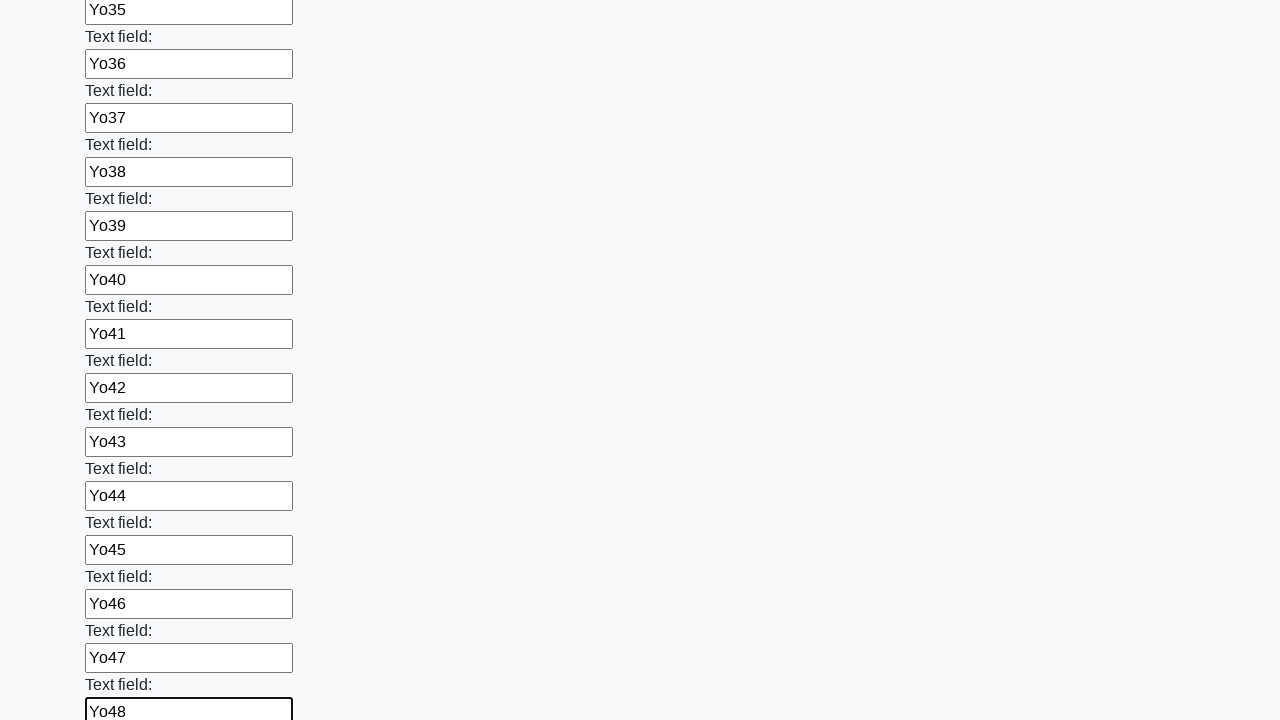

Filled input field 49 with value 'Yo49' on input >> nth=48
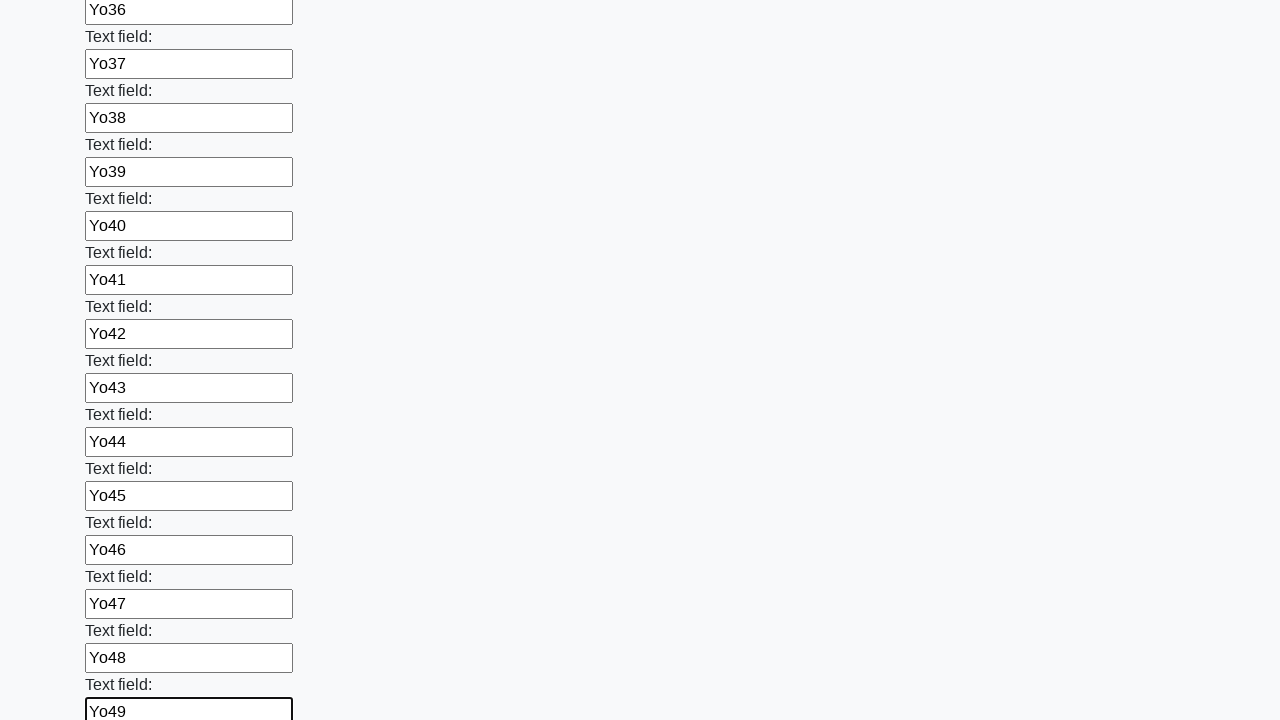

Filled input field 50 with value 'Yo50' on input >> nth=49
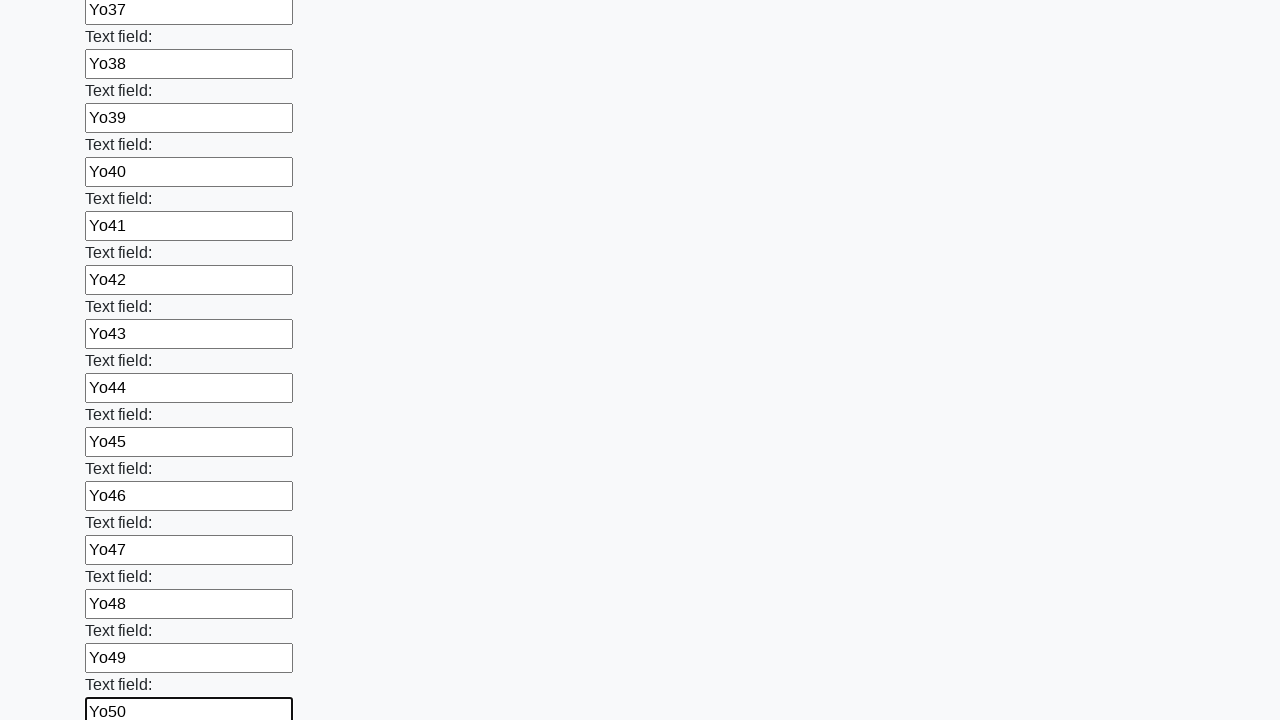

Filled input field 51 with value 'Yo51' on input >> nth=50
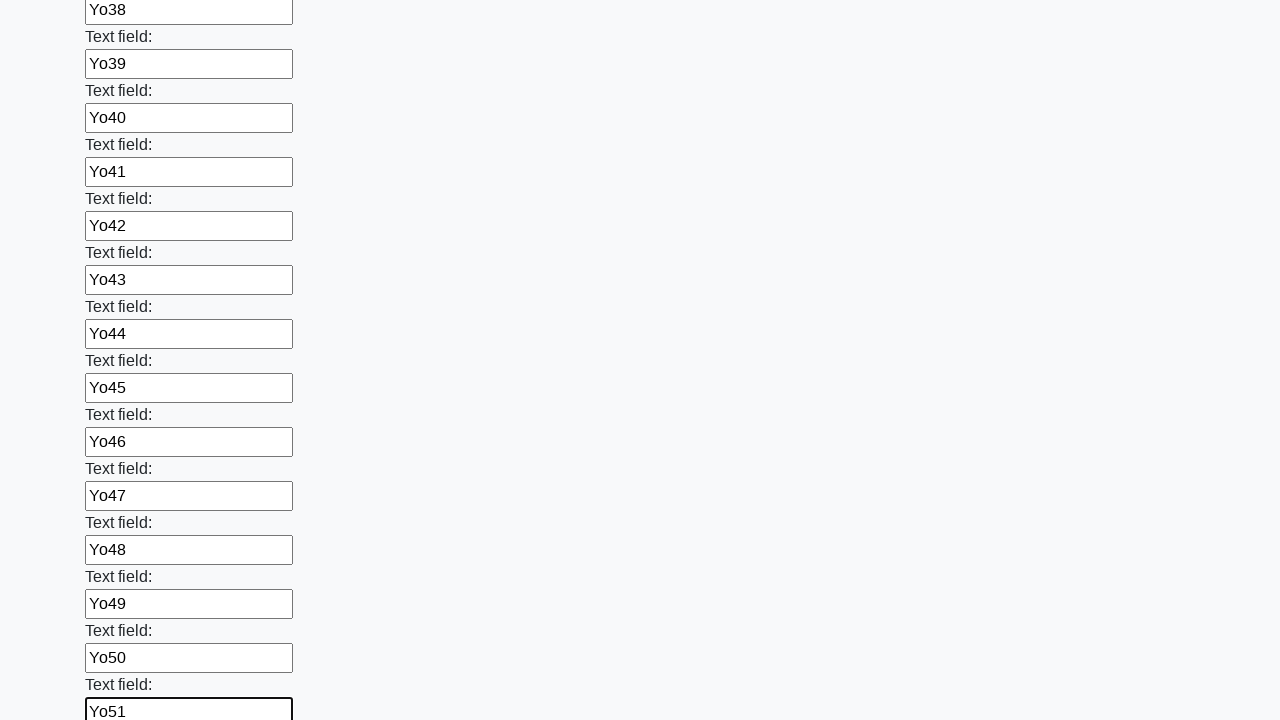

Filled input field 52 with value 'Yo52' on input >> nth=51
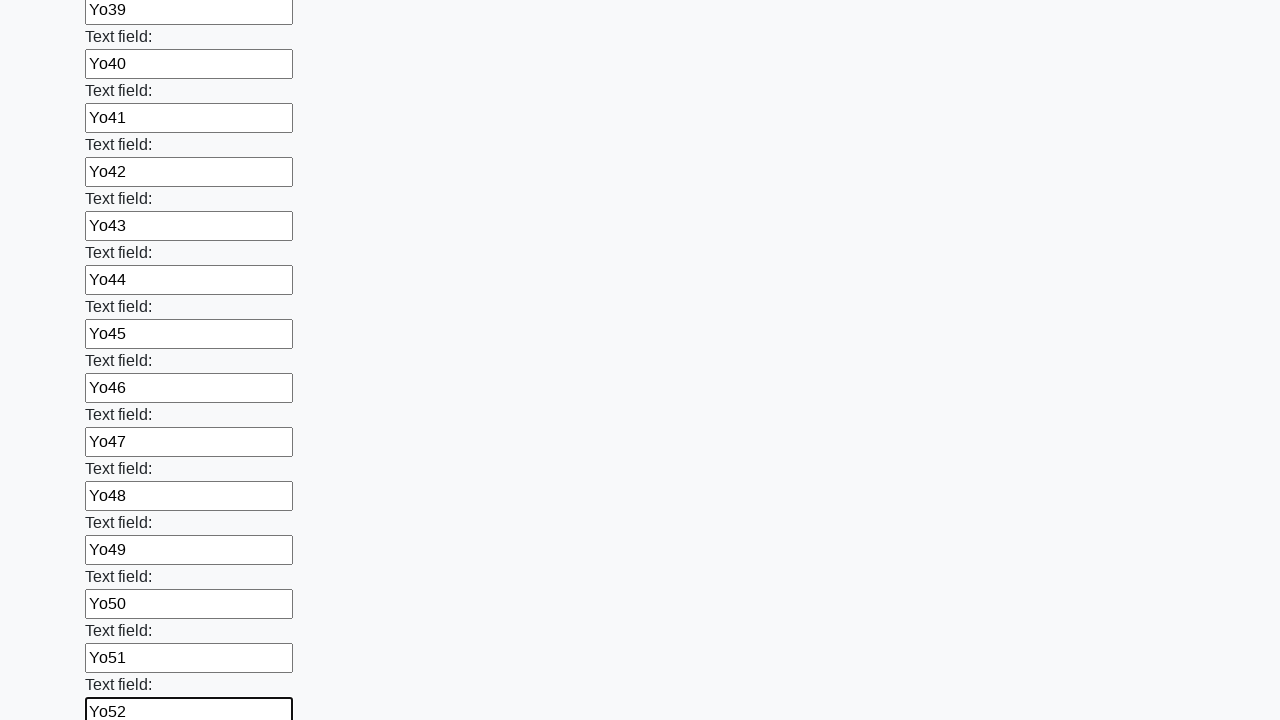

Filled input field 53 with value 'Yo53' on input >> nth=52
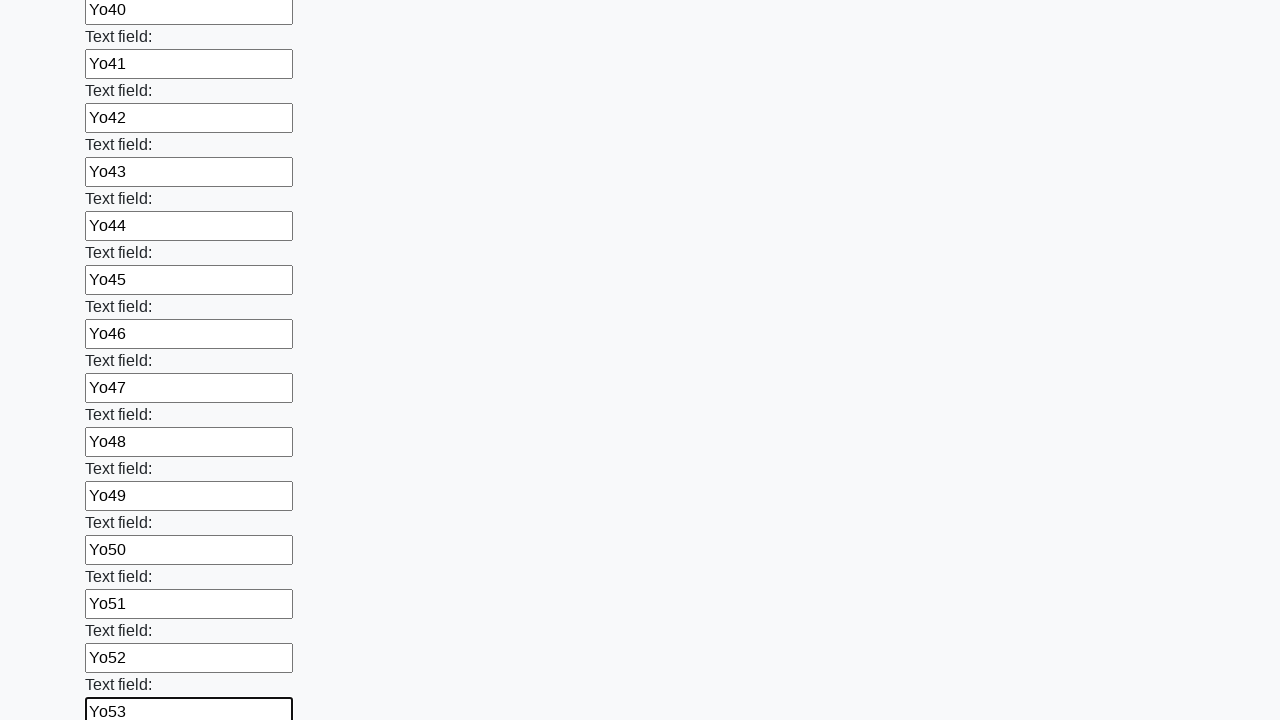

Filled input field 54 with value 'Yo54' on input >> nth=53
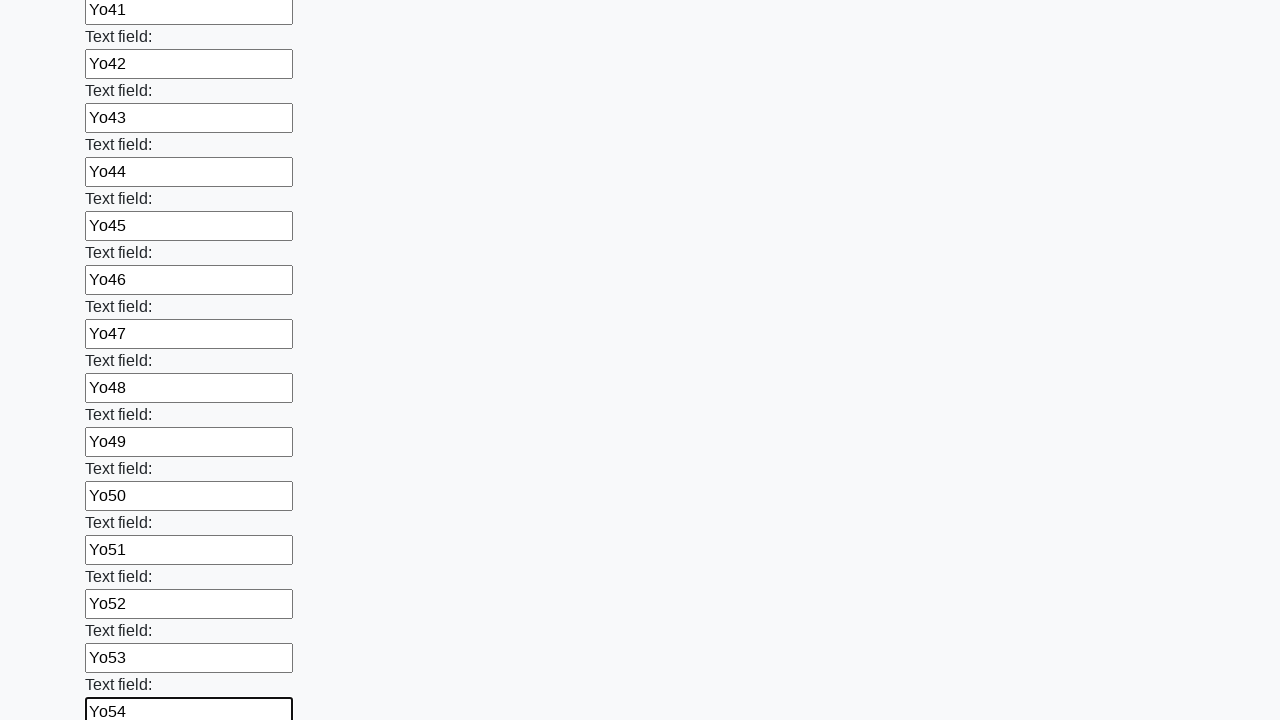

Filled input field 55 with value 'Yo55' on input >> nth=54
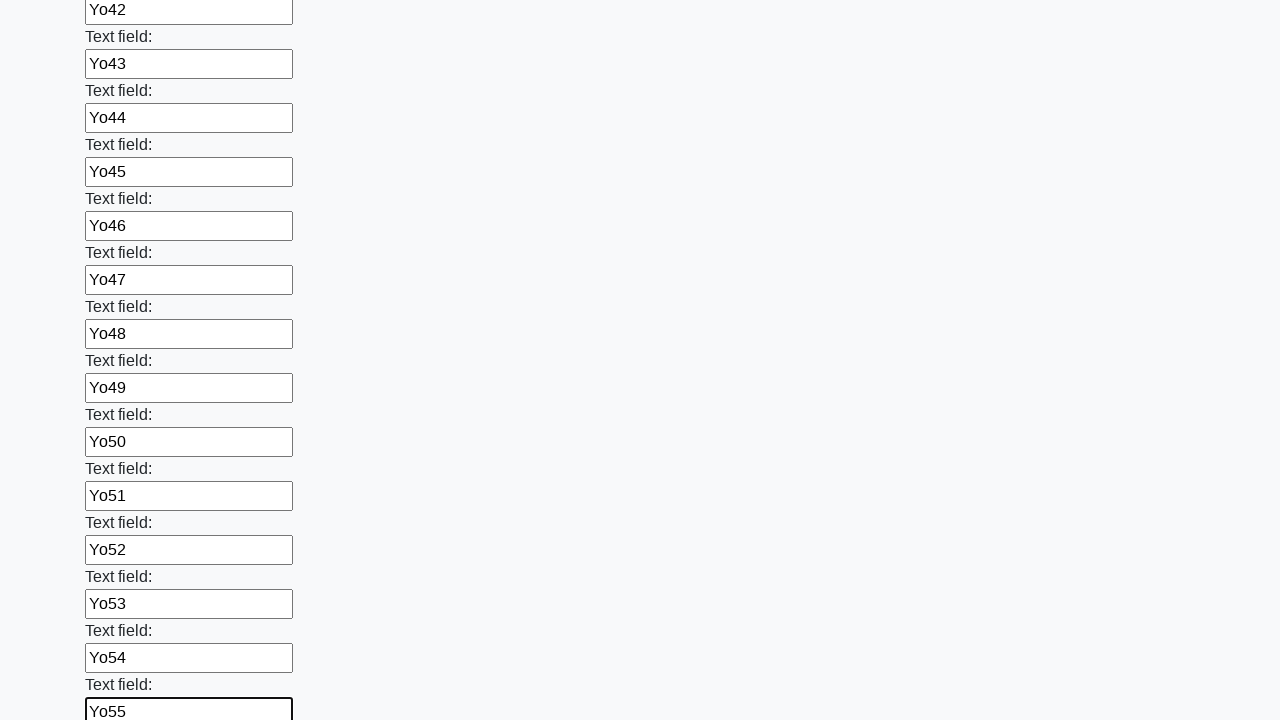

Filled input field 56 with value 'Yo56' on input >> nth=55
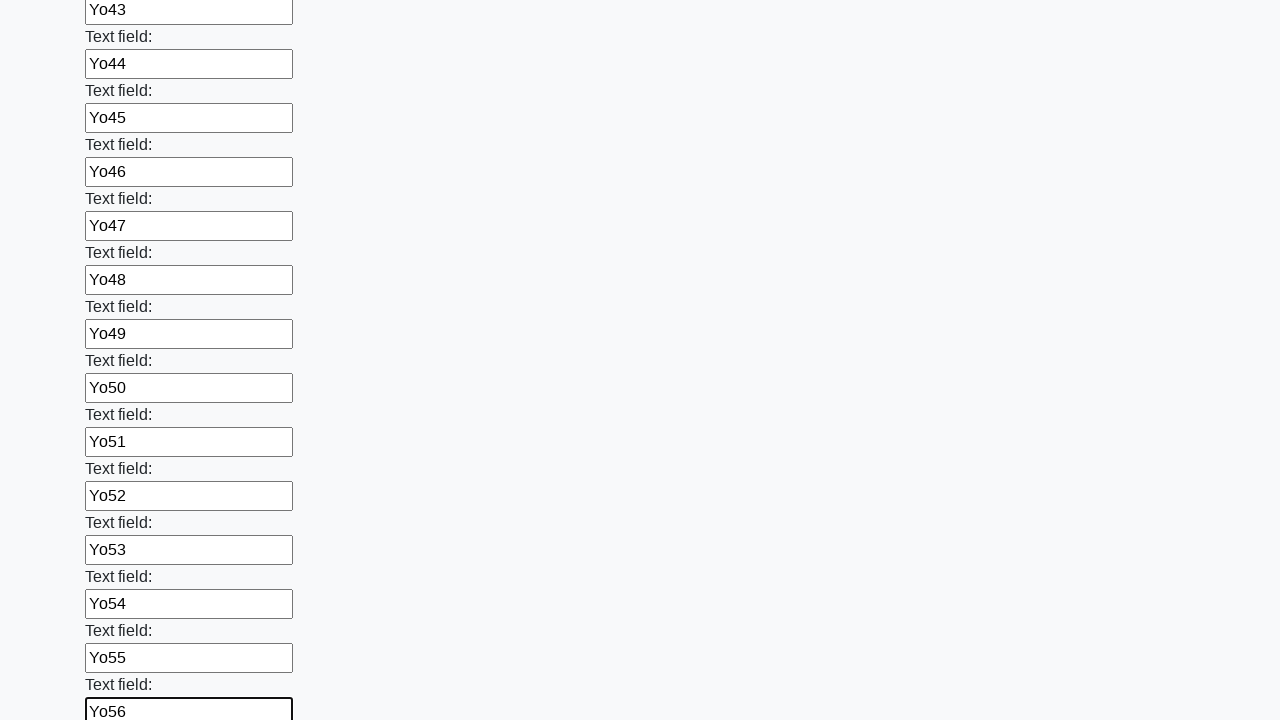

Filled input field 57 with value 'Yo57' on input >> nth=56
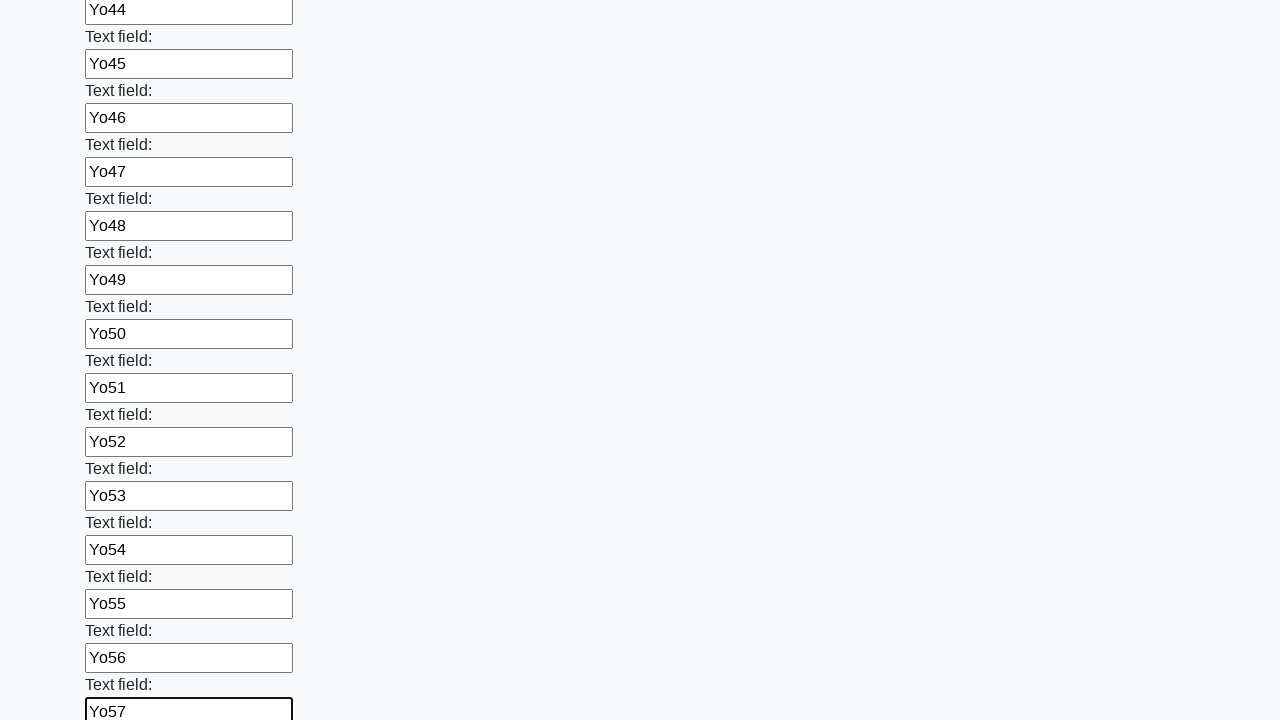

Filled input field 58 with value 'Yo58' on input >> nth=57
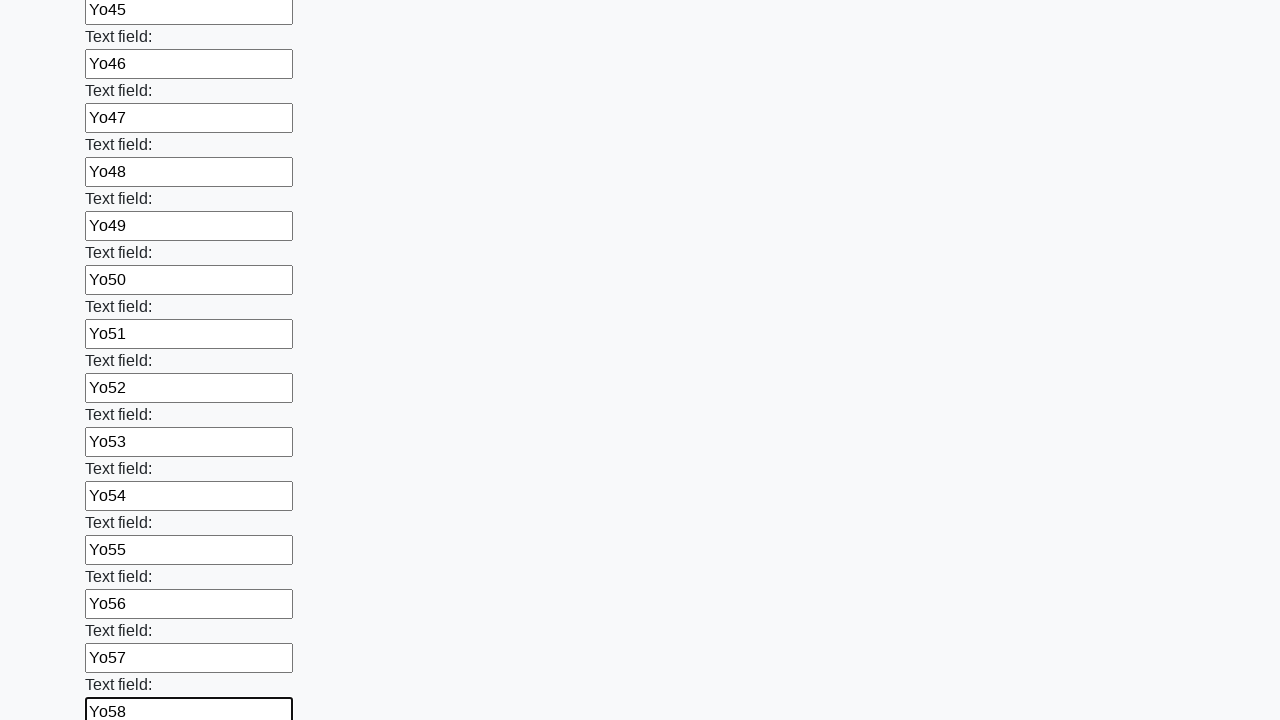

Filled input field 59 with value 'Yo59' on input >> nth=58
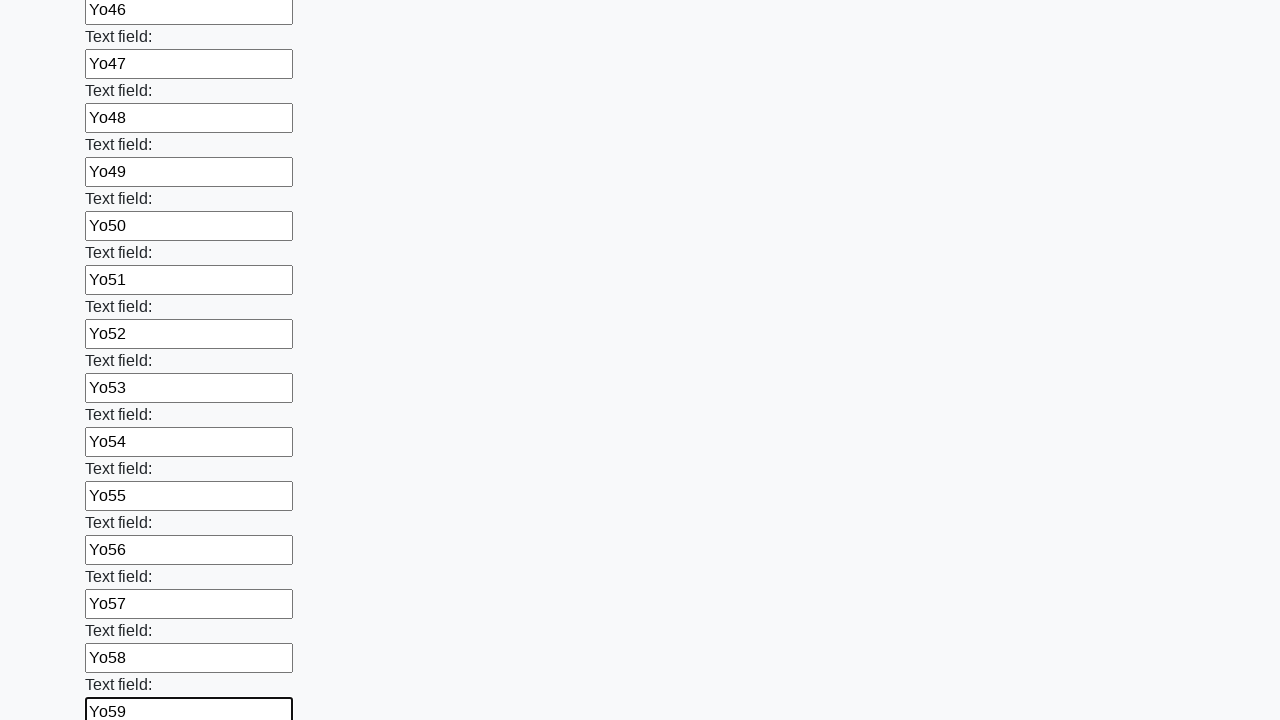

Filled input field 60 with value 'Yo60' on input >> nth=59
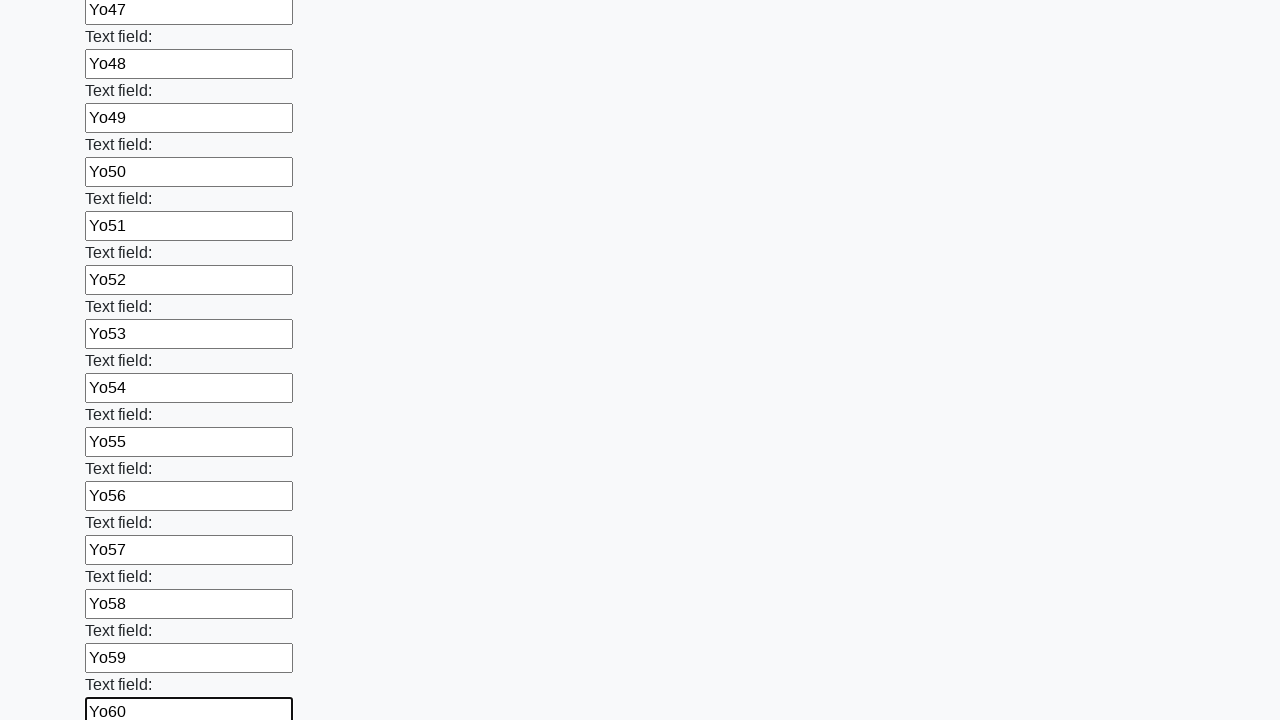

Filled input field 61 with value 'Yo61' on input >> nth=60
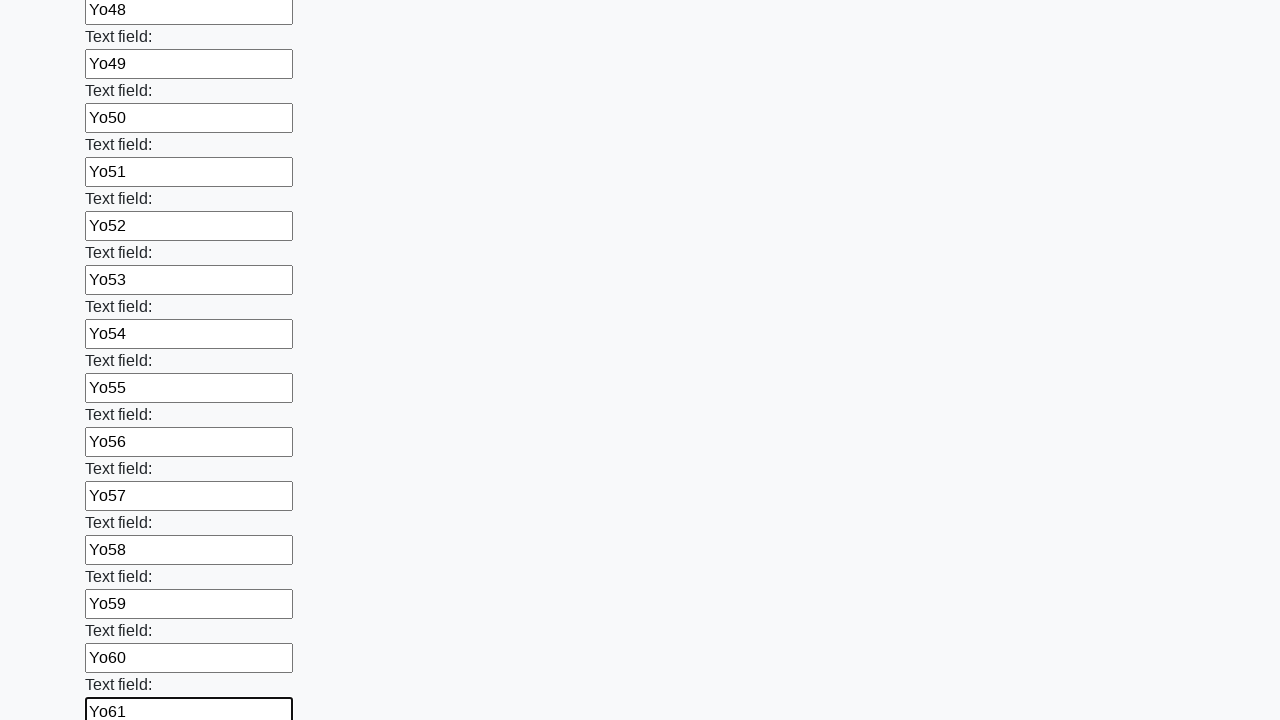

Filled input field 62 with value 'Yo62' on input >> nth=61
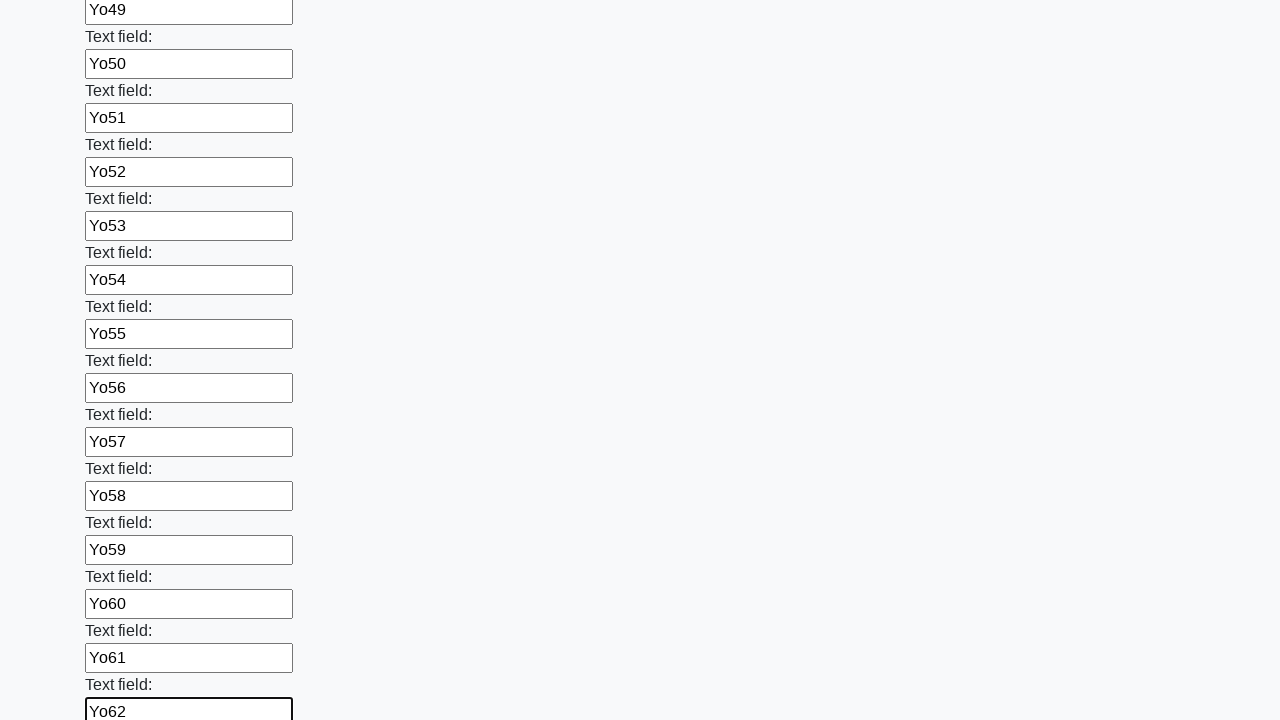

Filled input field 63 with value 'Yo63' on input >> nth=62
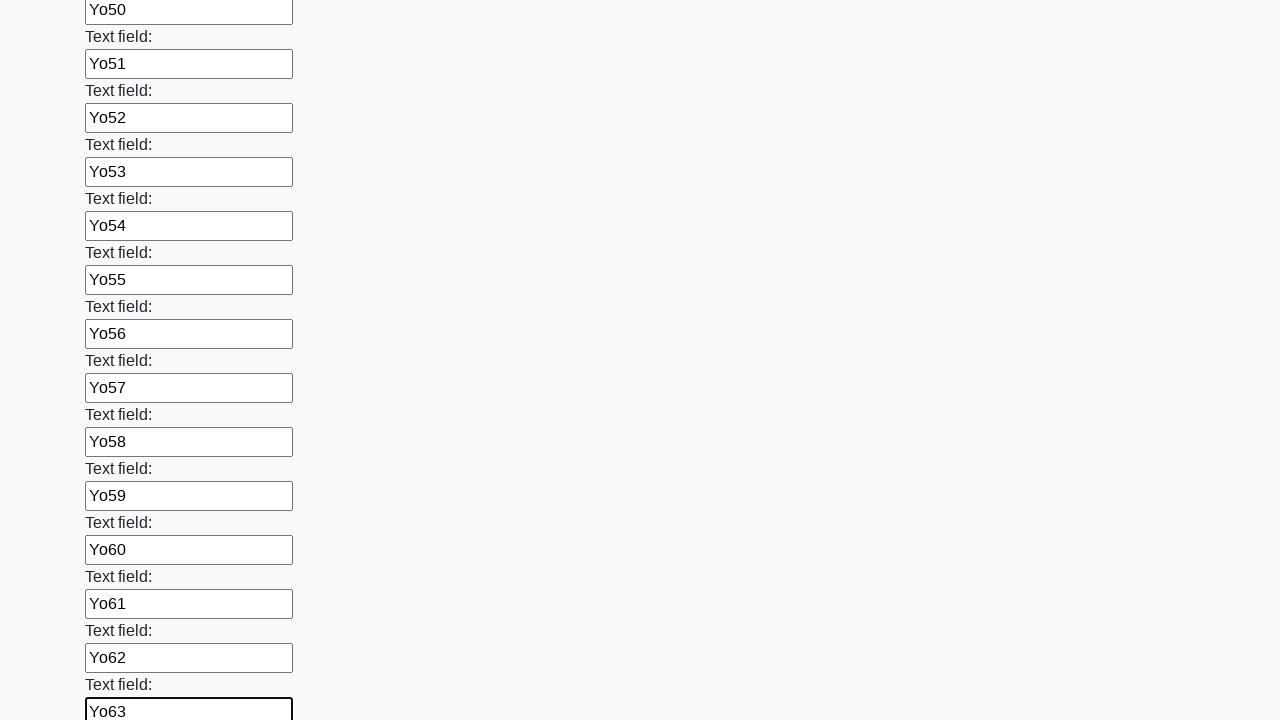

Filled input field 64 with value 'Yo64' on input >> nth=63
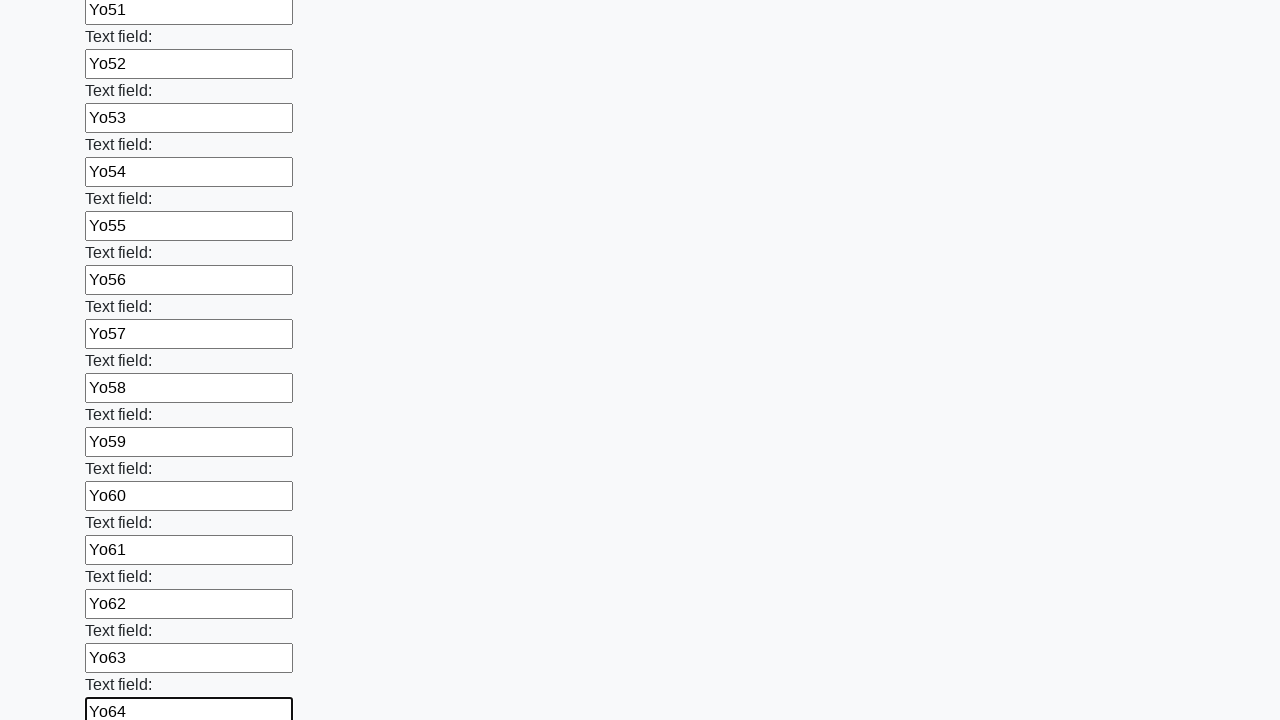

Filled input field 65 with value 'Yo65' on input >> nth=64
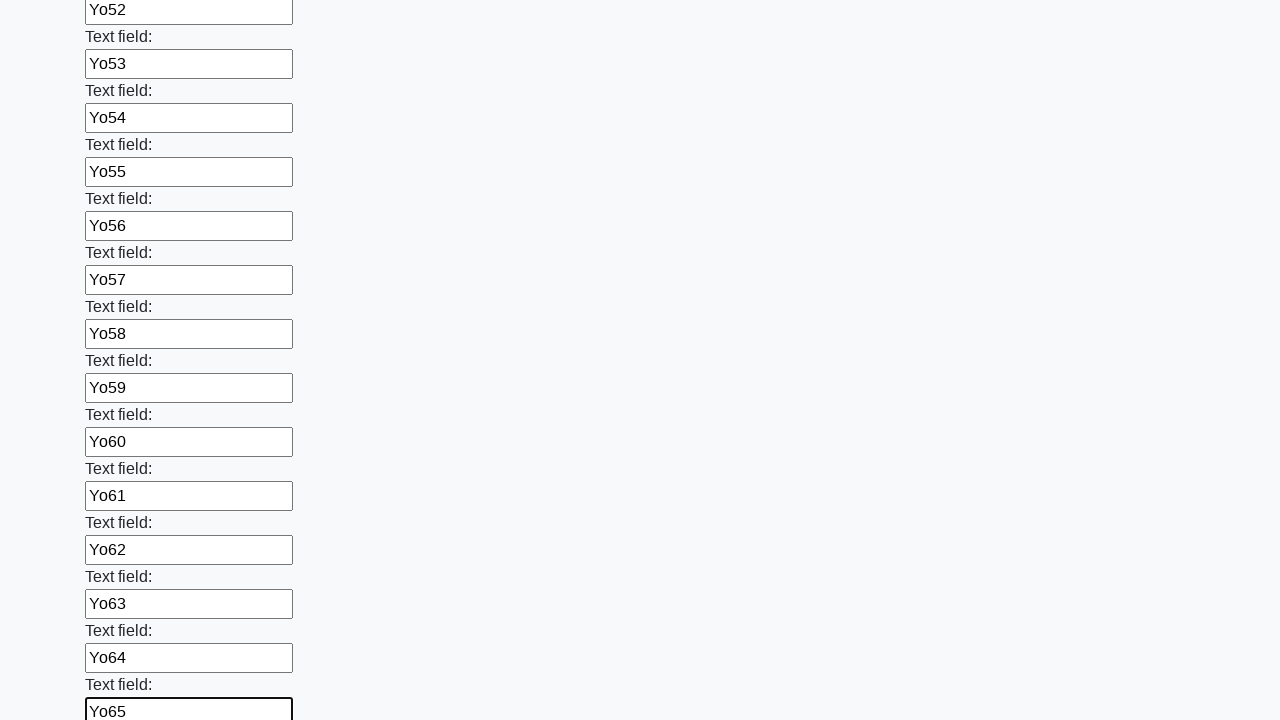

Filled input field 66 with value 'Yo66' on input >> nth=65
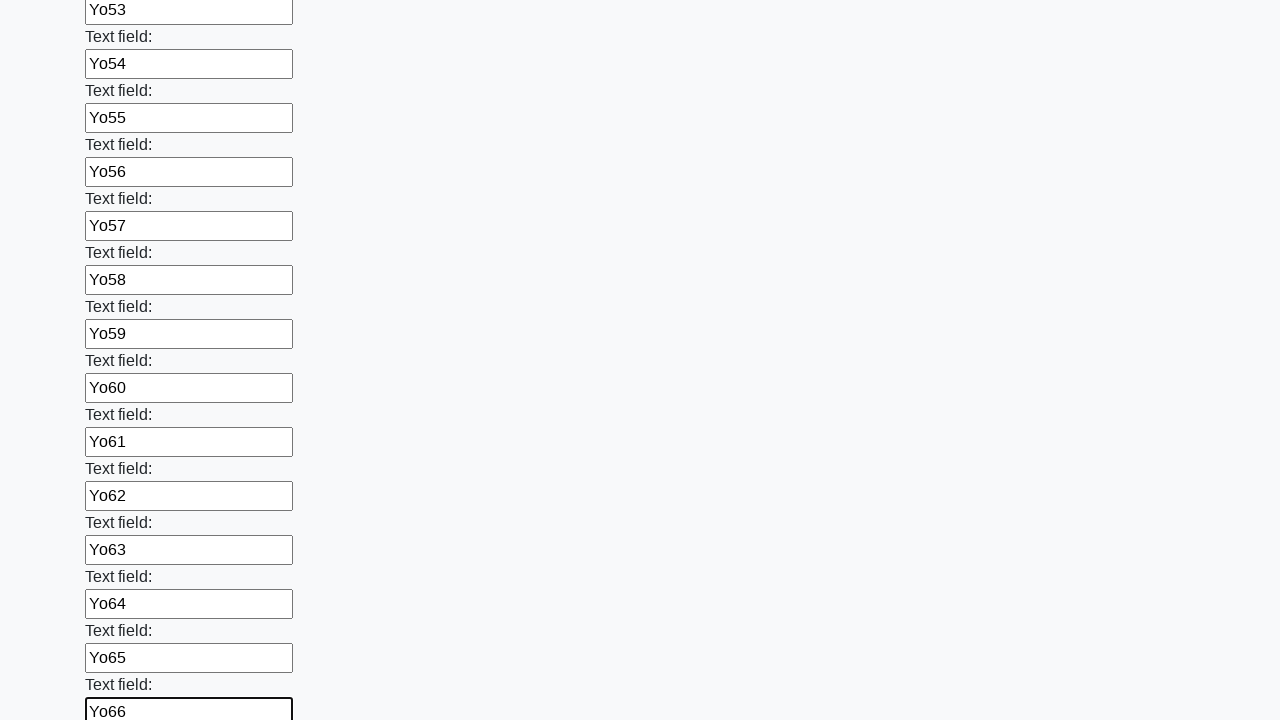

Filled input field 67 with value 'Yo67' on input >> nth=66
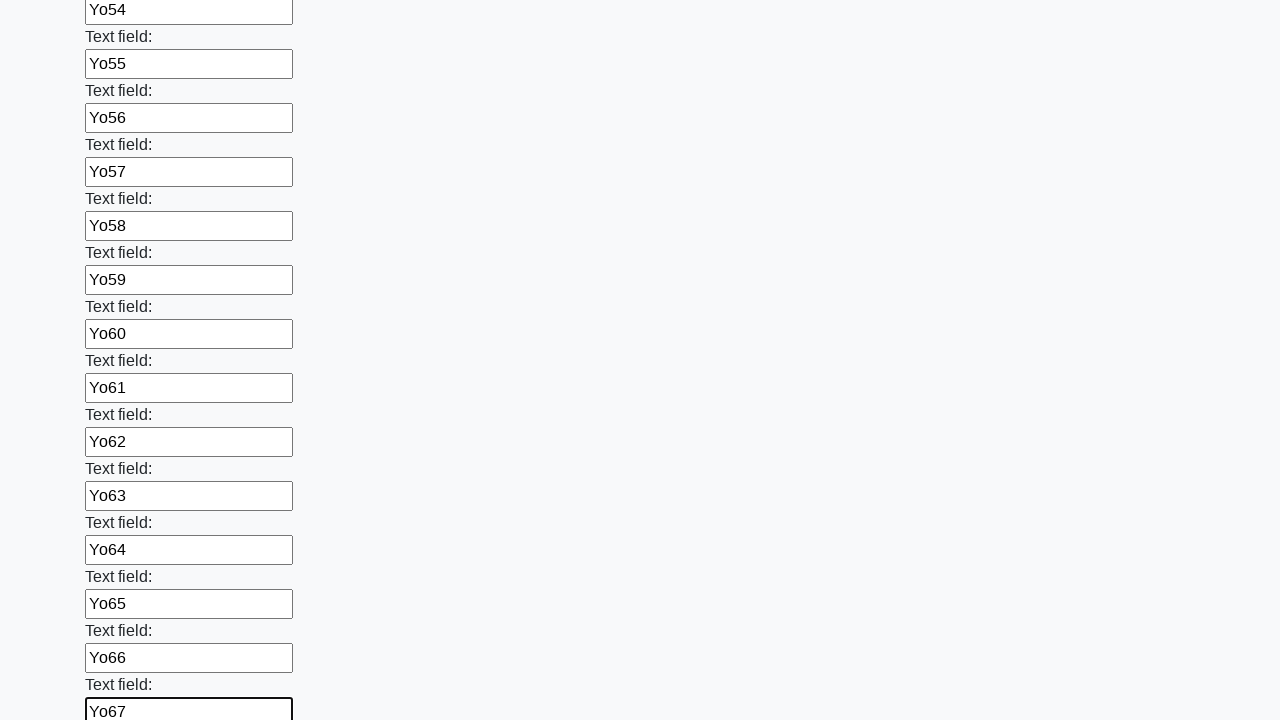

Filled input field 68 with value 'Yo68' on input >> nth=67
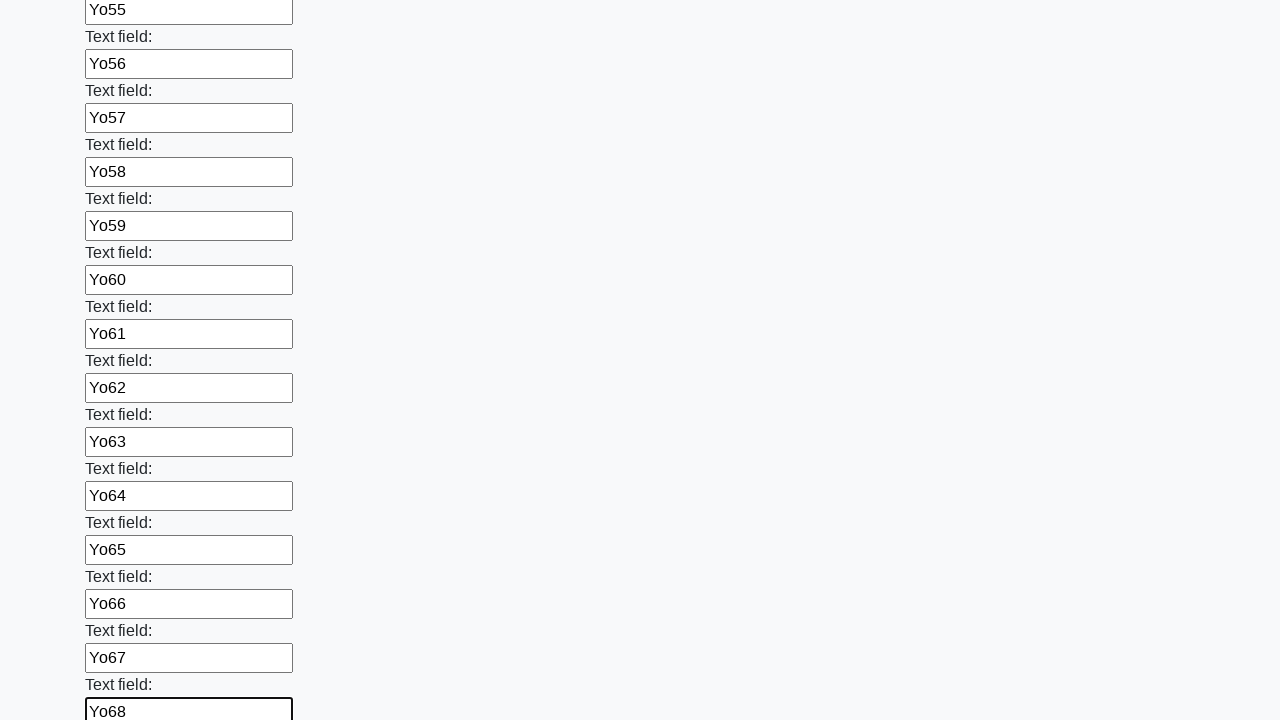

Filled input field 69 with value 'Yo69' on input >> nth=68
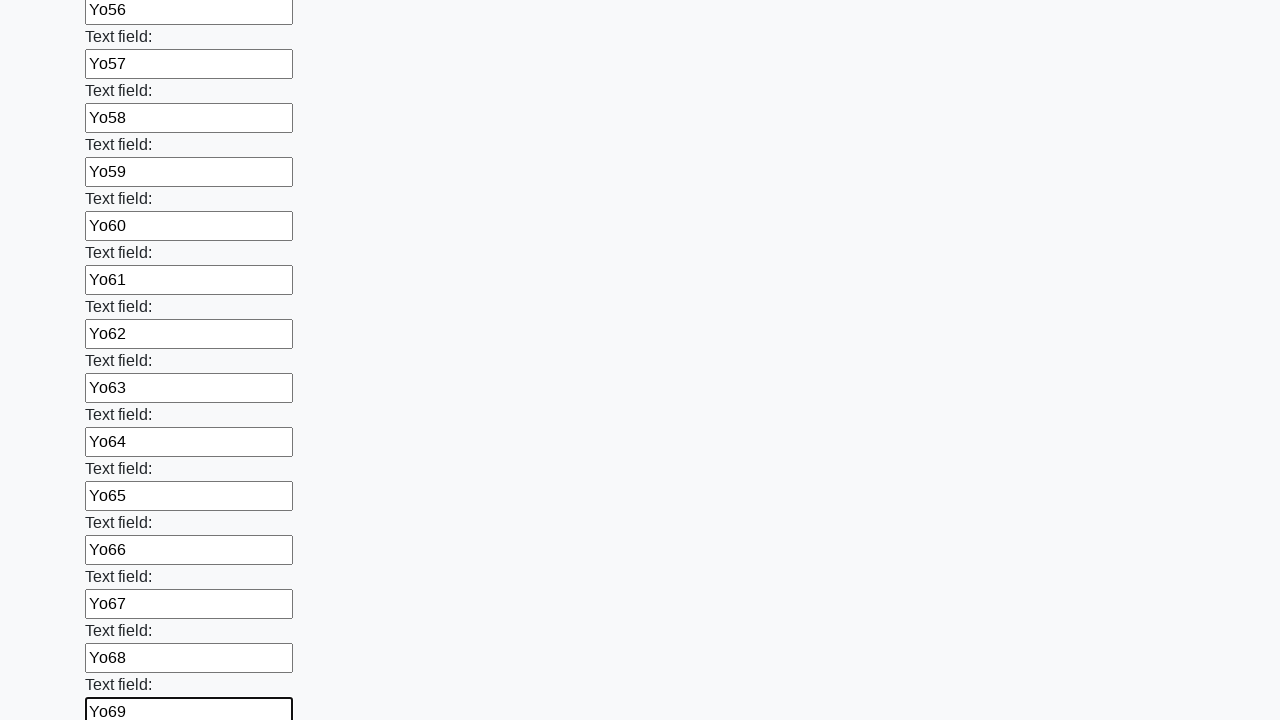

Filled input field 70 with value 'Yo70' on input >> nth=69
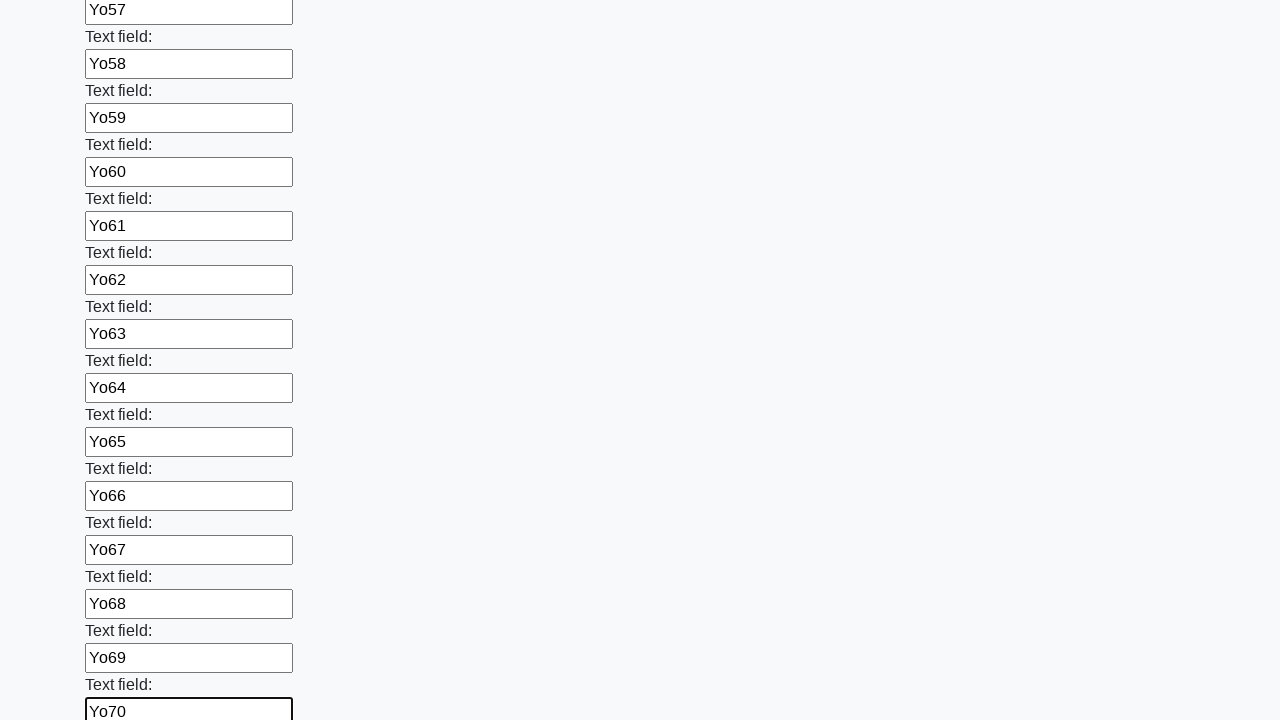

Filled input field 71 with value 'Yo71' on input >> nth=70
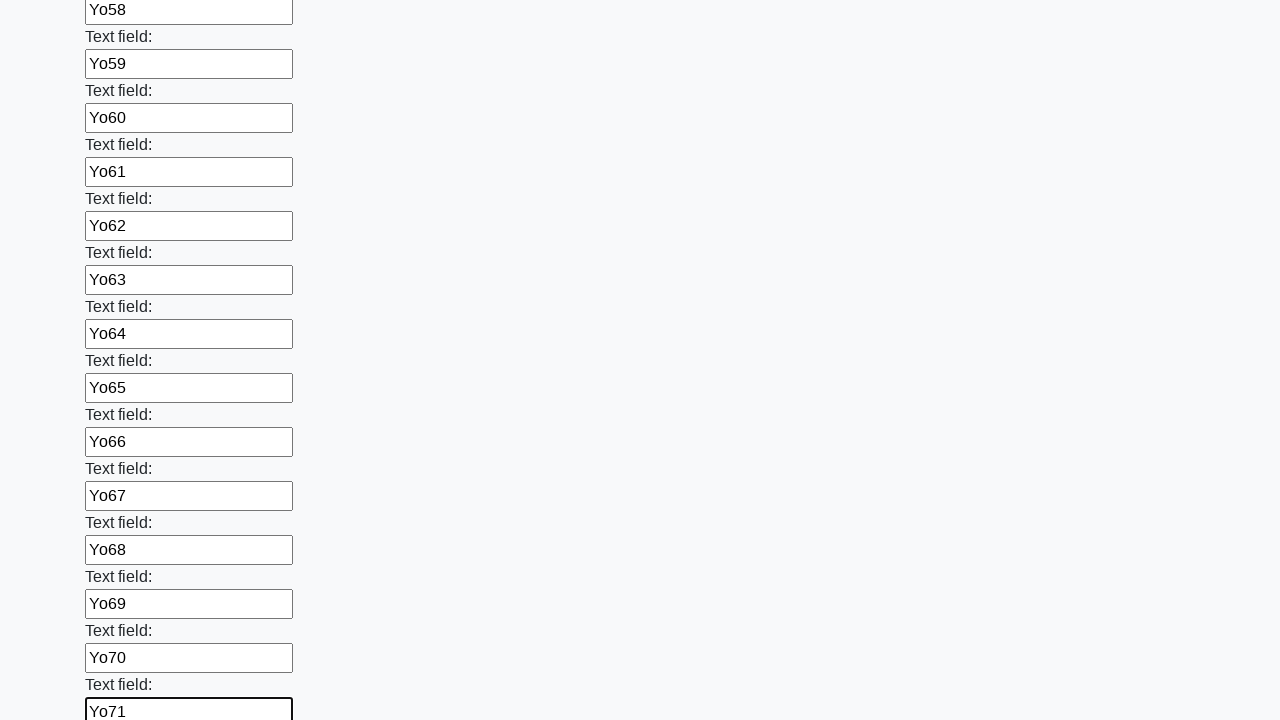

Filled input field 72 with value 'Yo72' on input >> nth=71
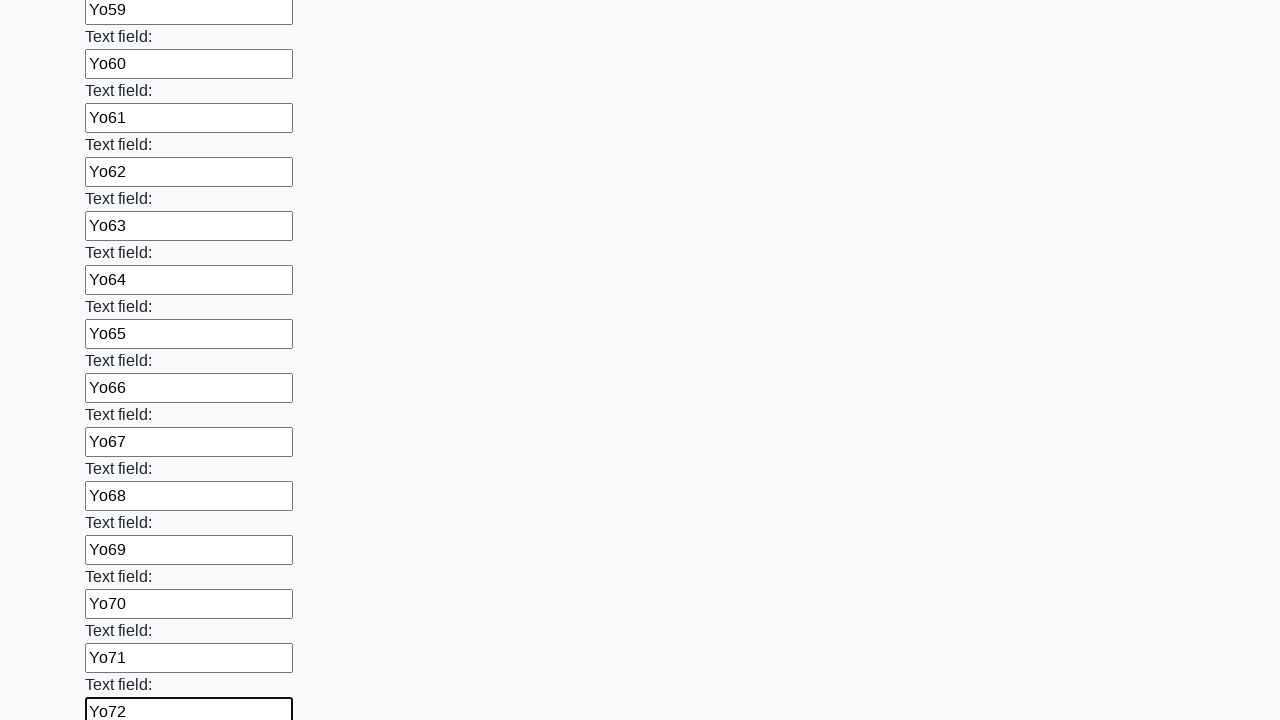

Filled input field 73 with value 'Yo73' on input >> nth=72
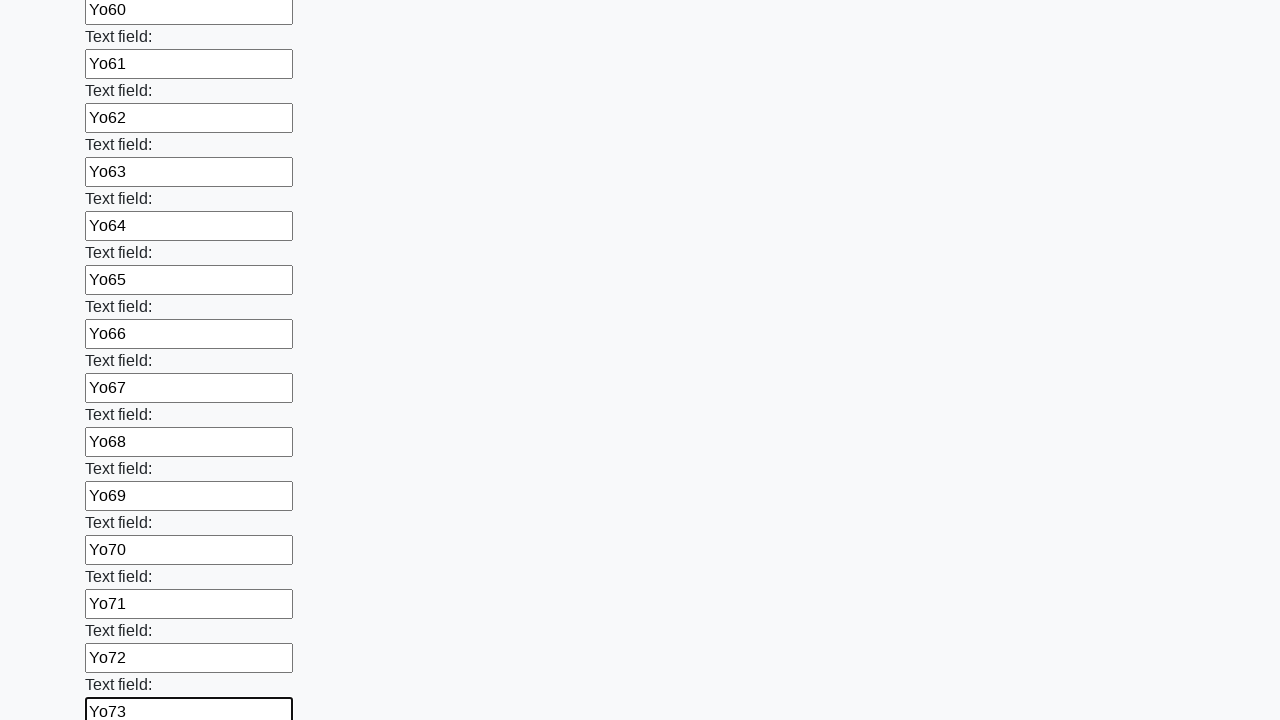

Filled input field 74 with value 'Yo74' on input >> nth=73
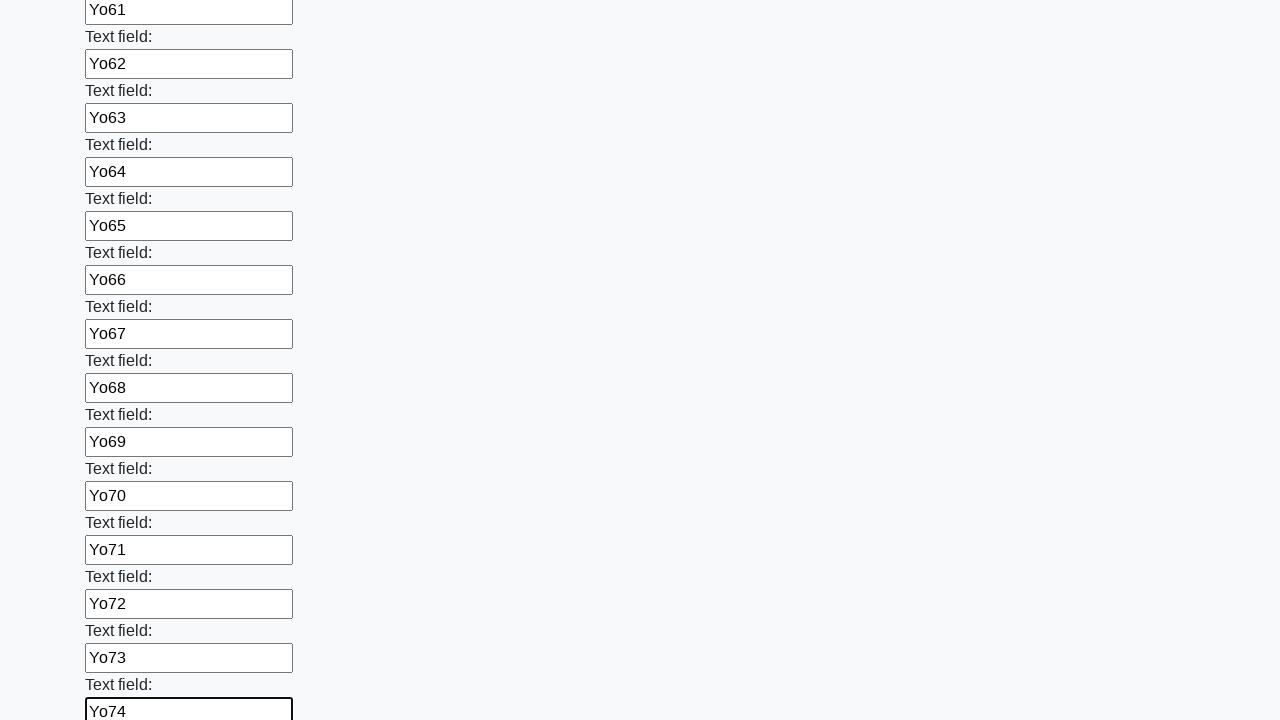

Filled input field 75 with value 'Yo75' on input >> nth=74
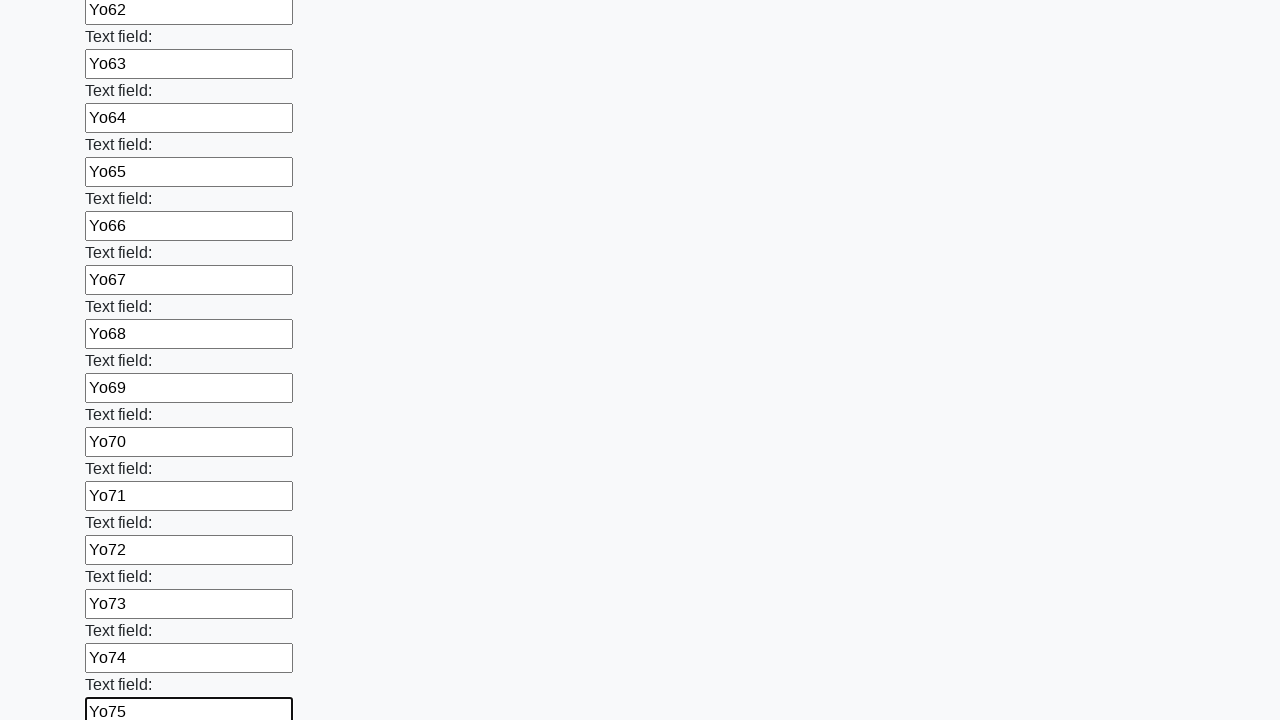

Filled input field 76 with value 'Yo76' on input >> nth=75
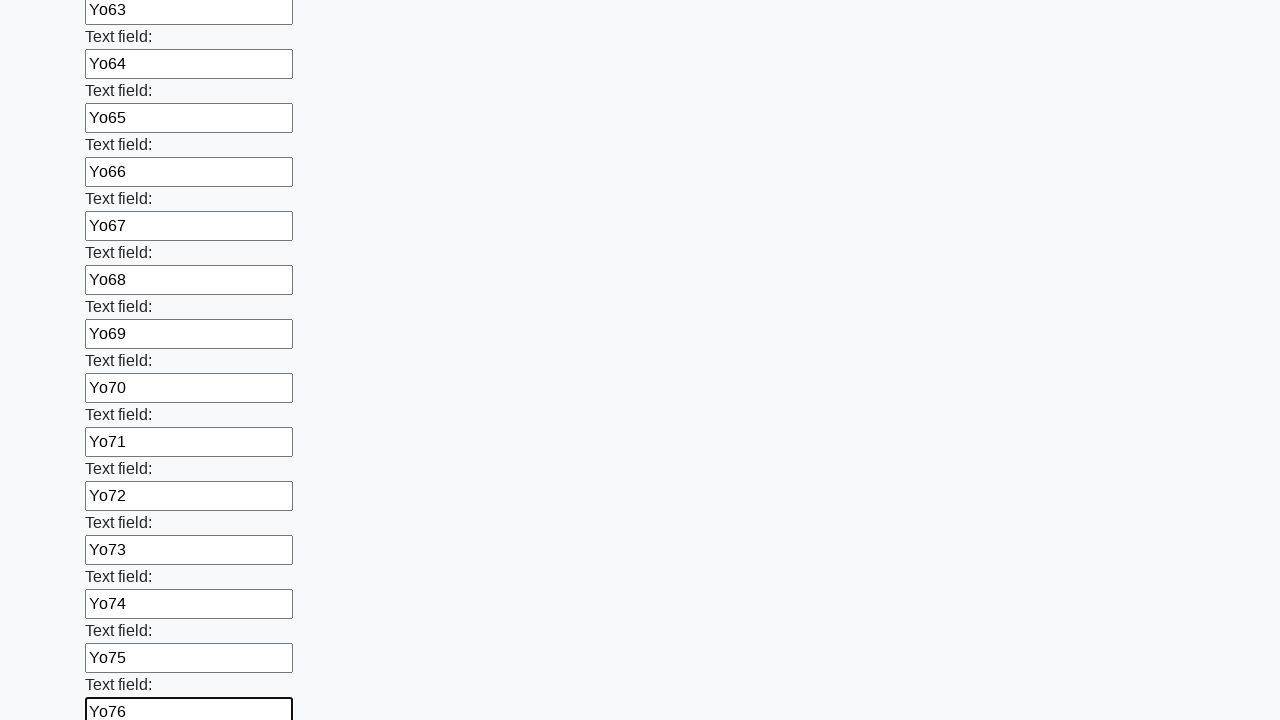

Filled input field 77 with value 'Yo77' on input >> nth=76
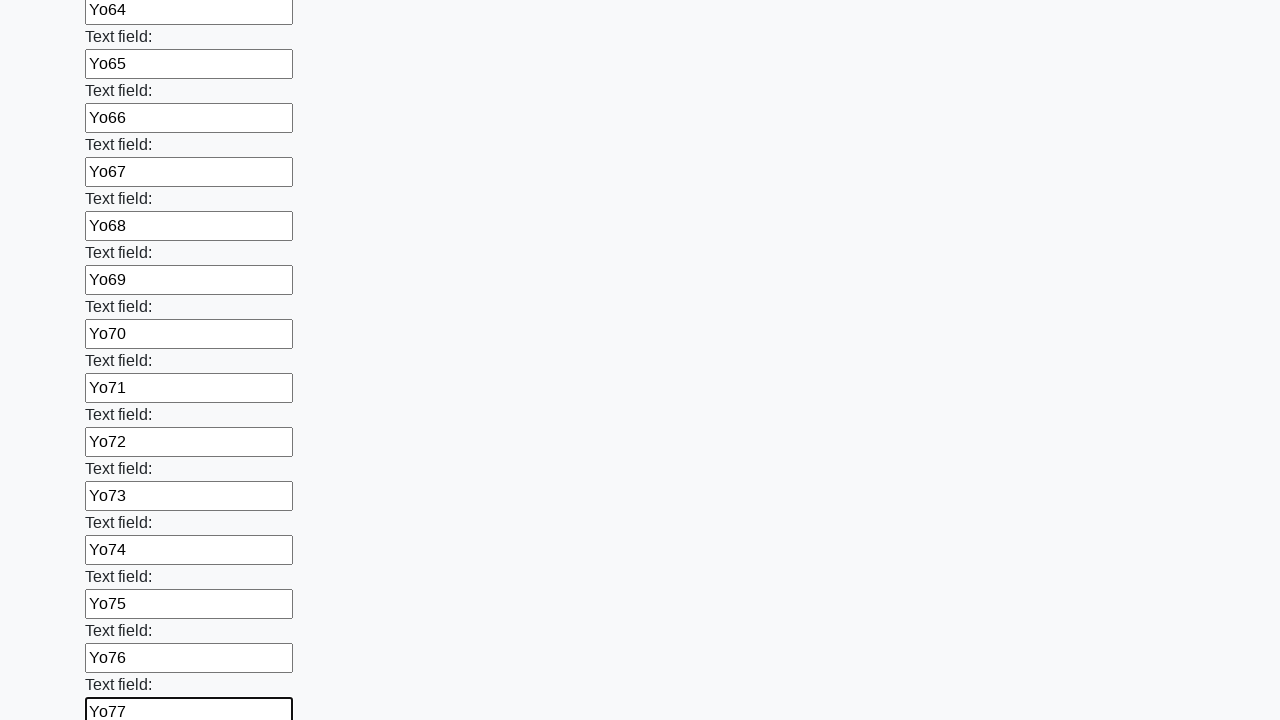

Filled input field 78 with value 'Yo78' on input >> nth=77
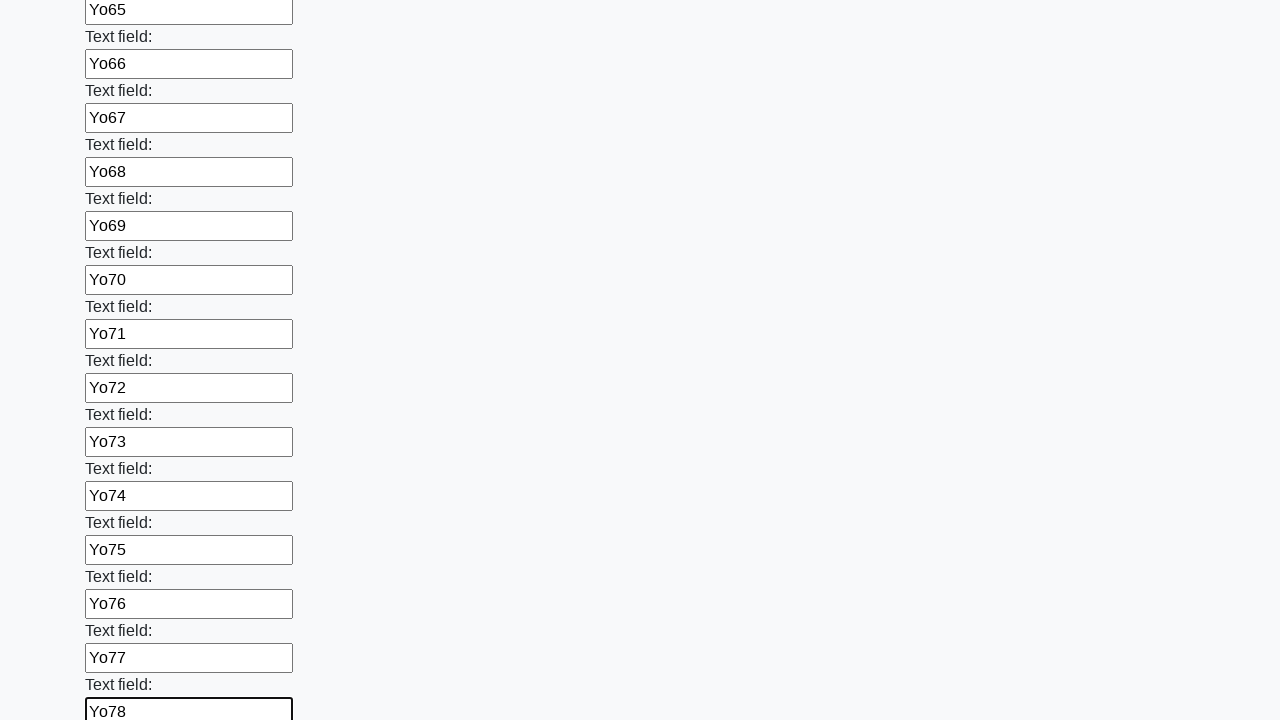

Filled input field 79 with value 'Yo79' on input >> nth=78
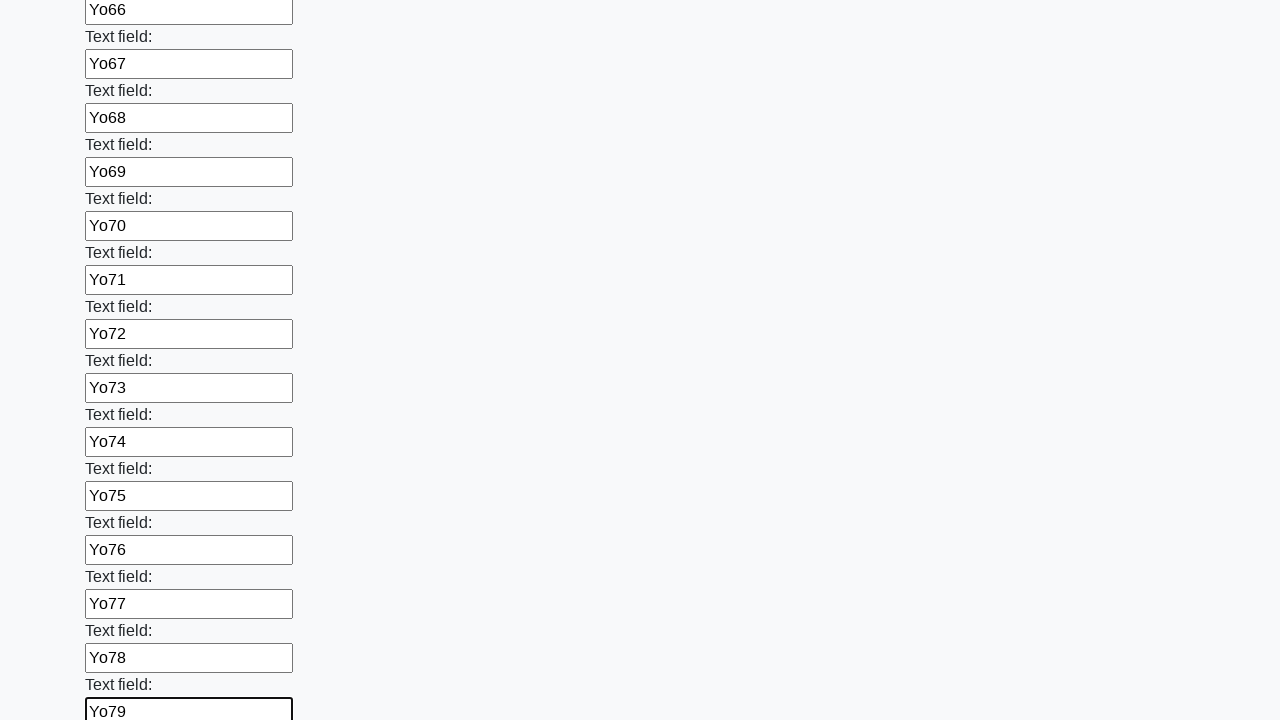

Filled input field 80 with value 'Yo80' on input >> nth=79
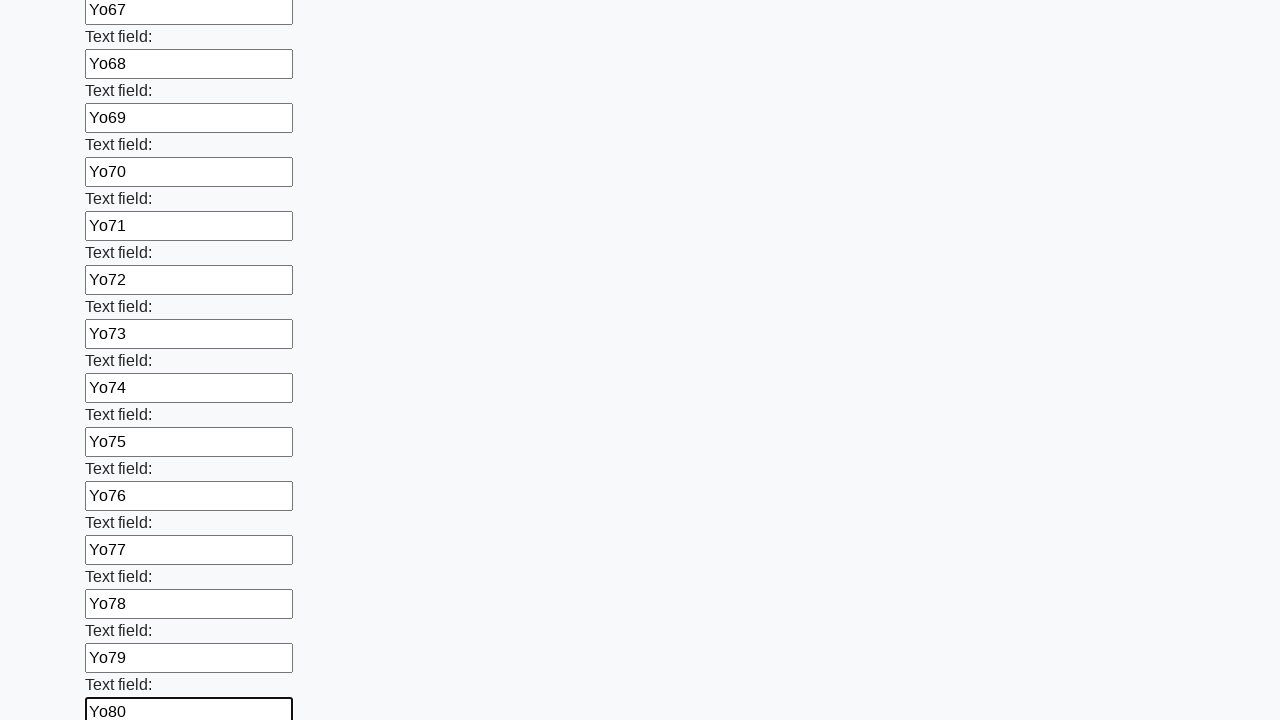

Filled input field 81 with value 'Yo81' on input >> nth=80
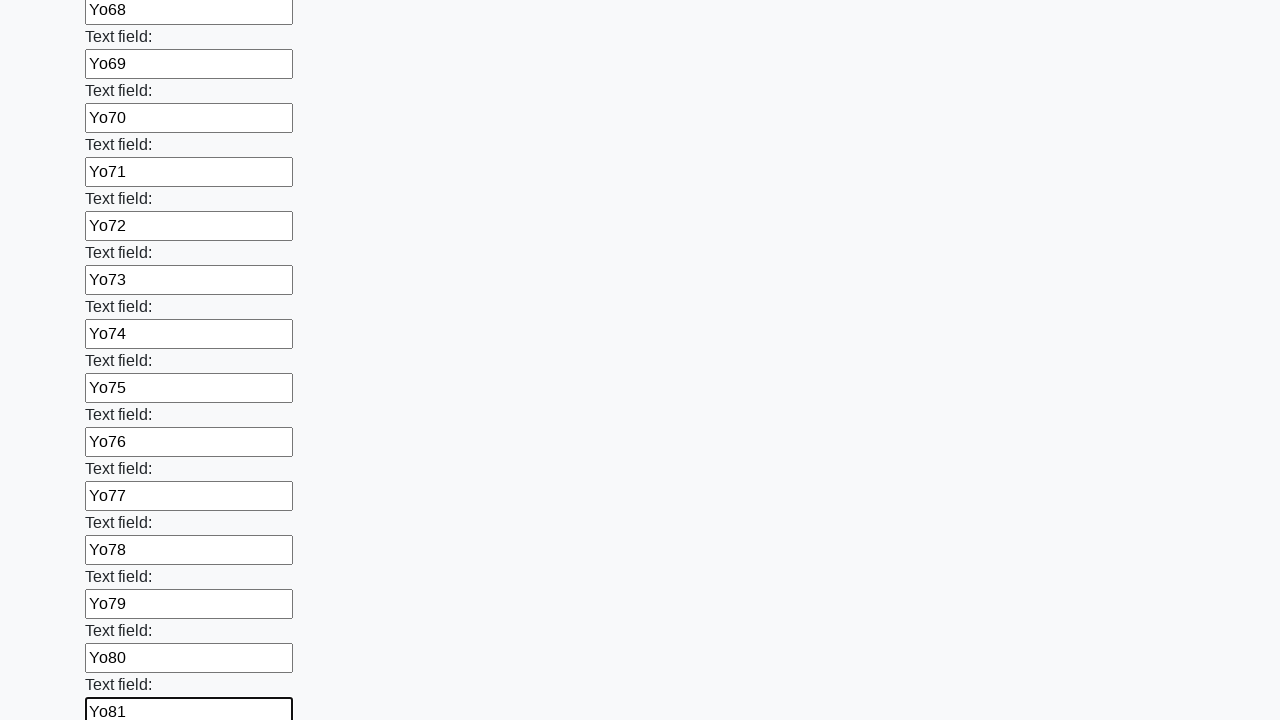

Filled input field 82 with value 'Yo82' on input >> nth=81
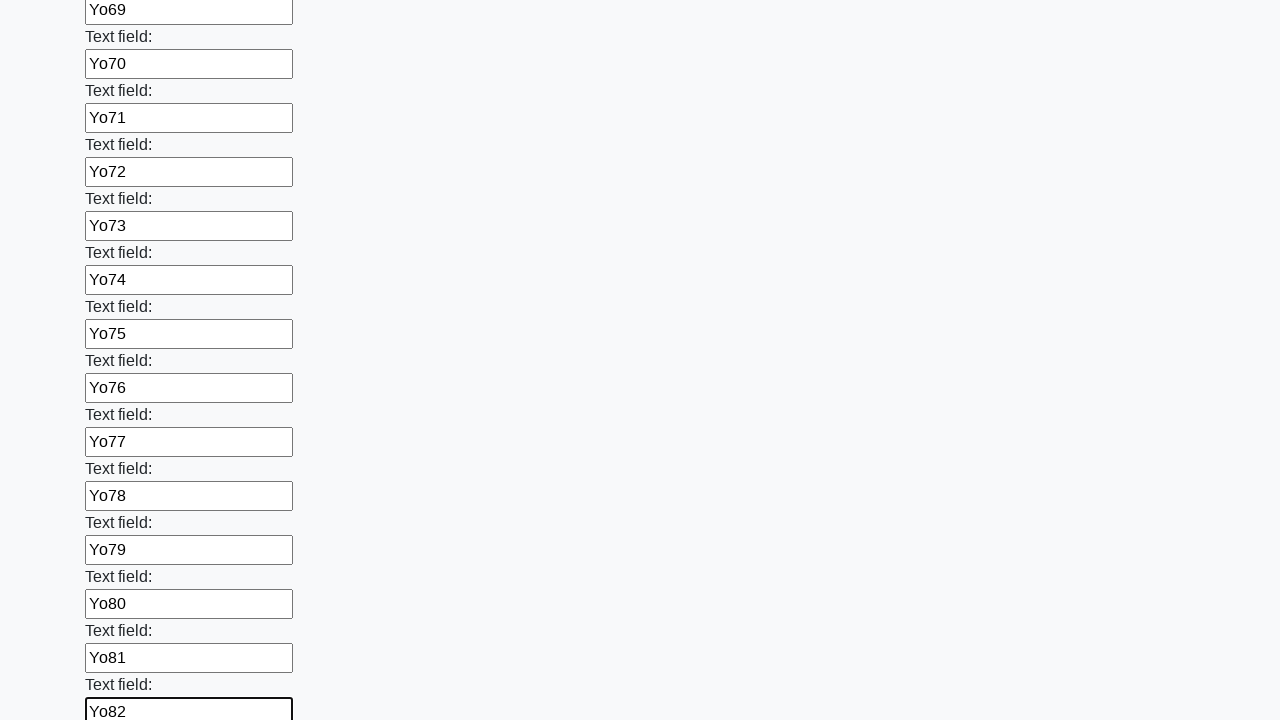

Filled input field 83 with value 'Yo83' on input >> nth=82
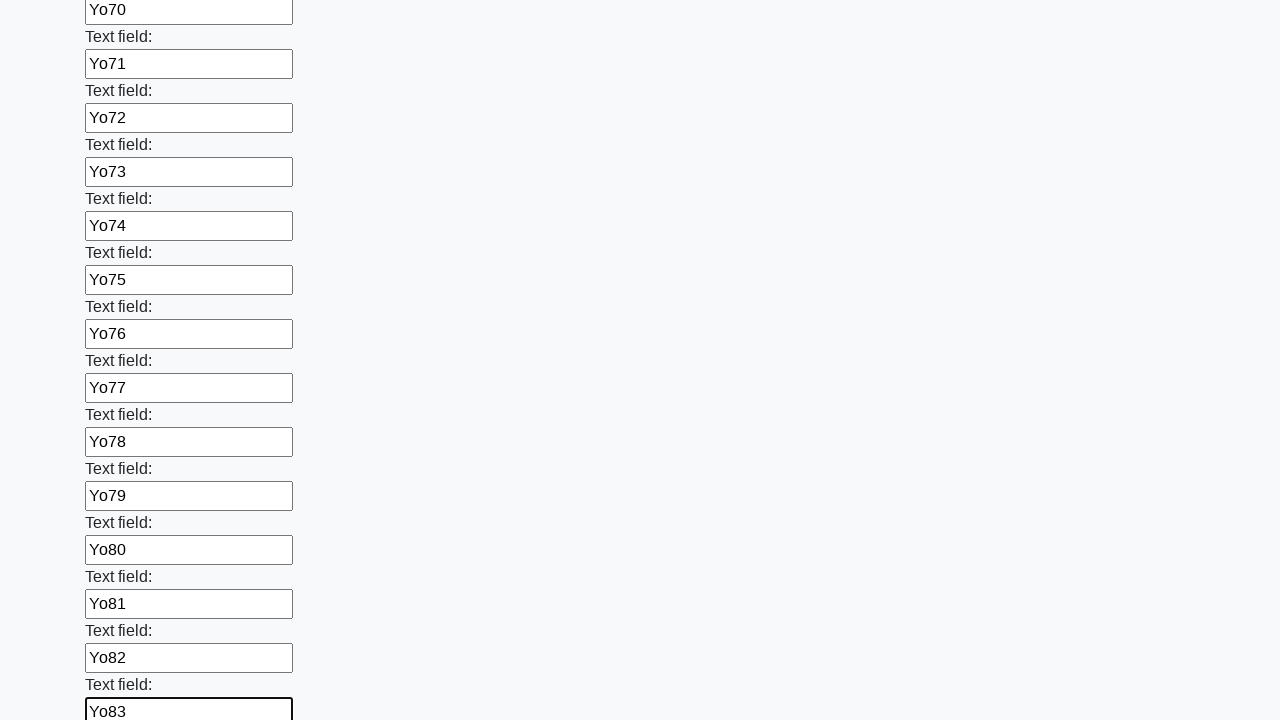

Filled input field 84 with value 'Yo84' on input >> nth=83
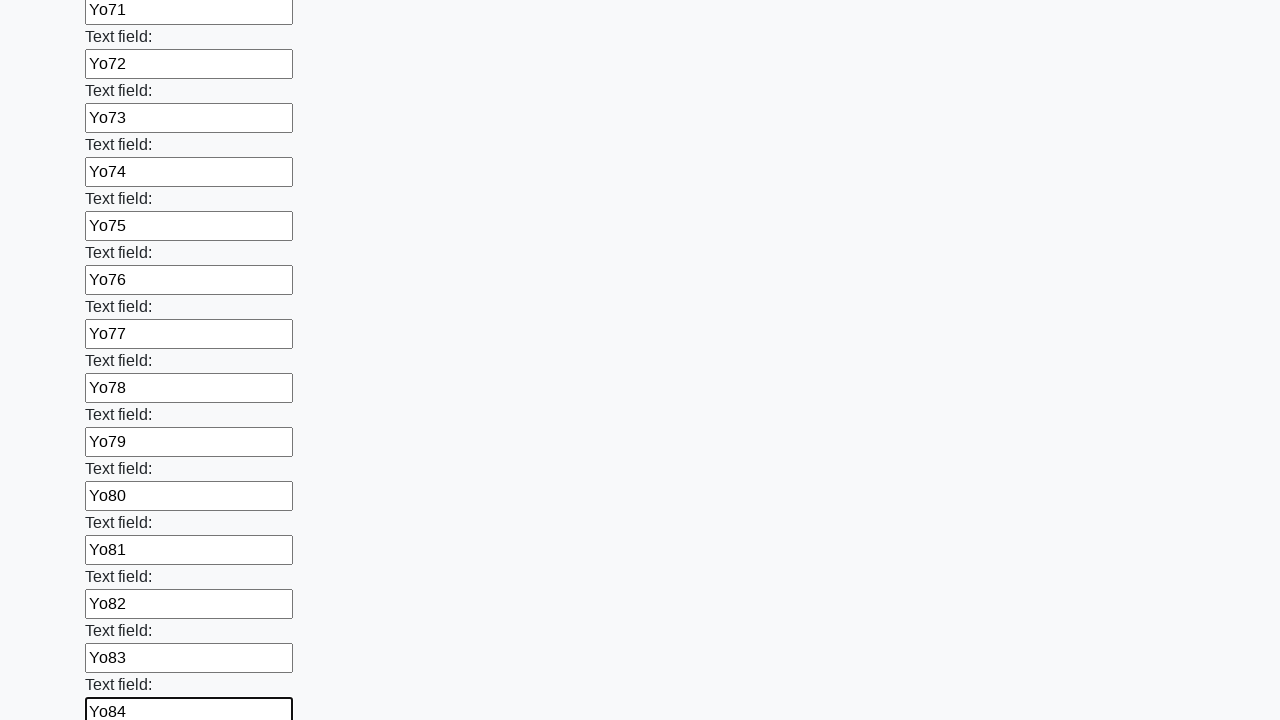

Filled input field 85 with value 'Yo85' on input >> nth=84
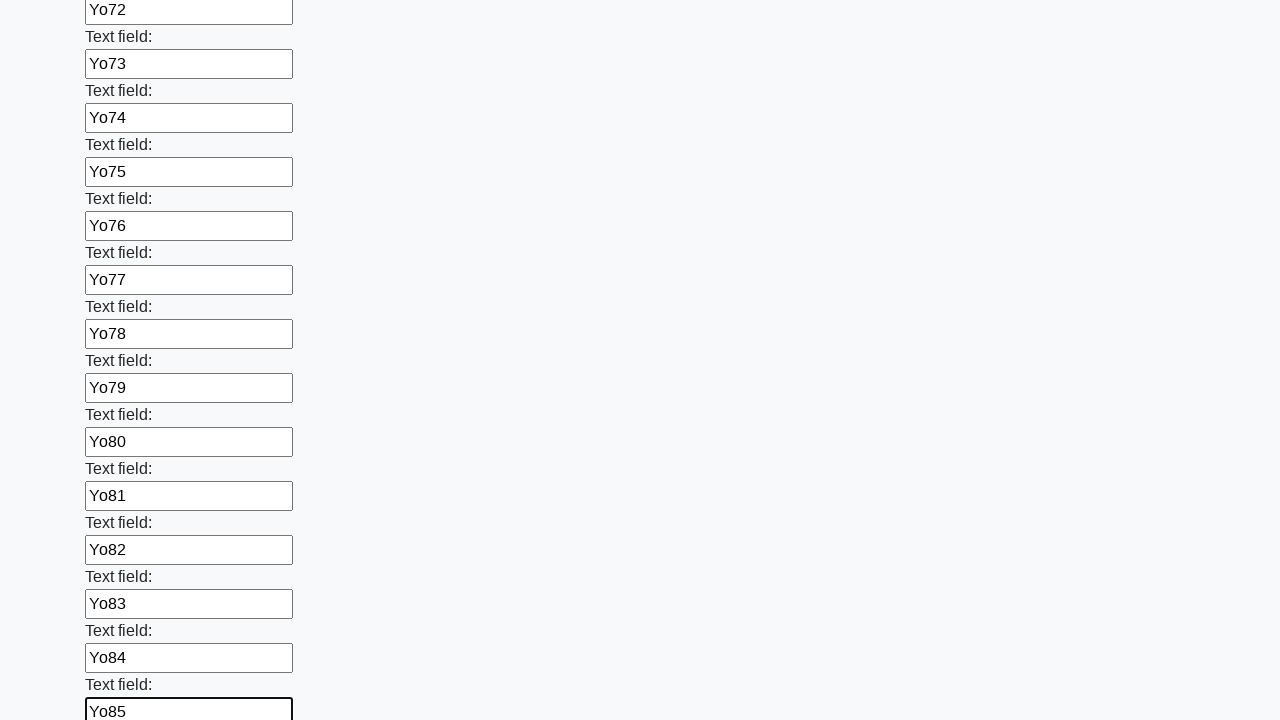

Filled input field 86 with value 'Yo86' on input >> nth=85
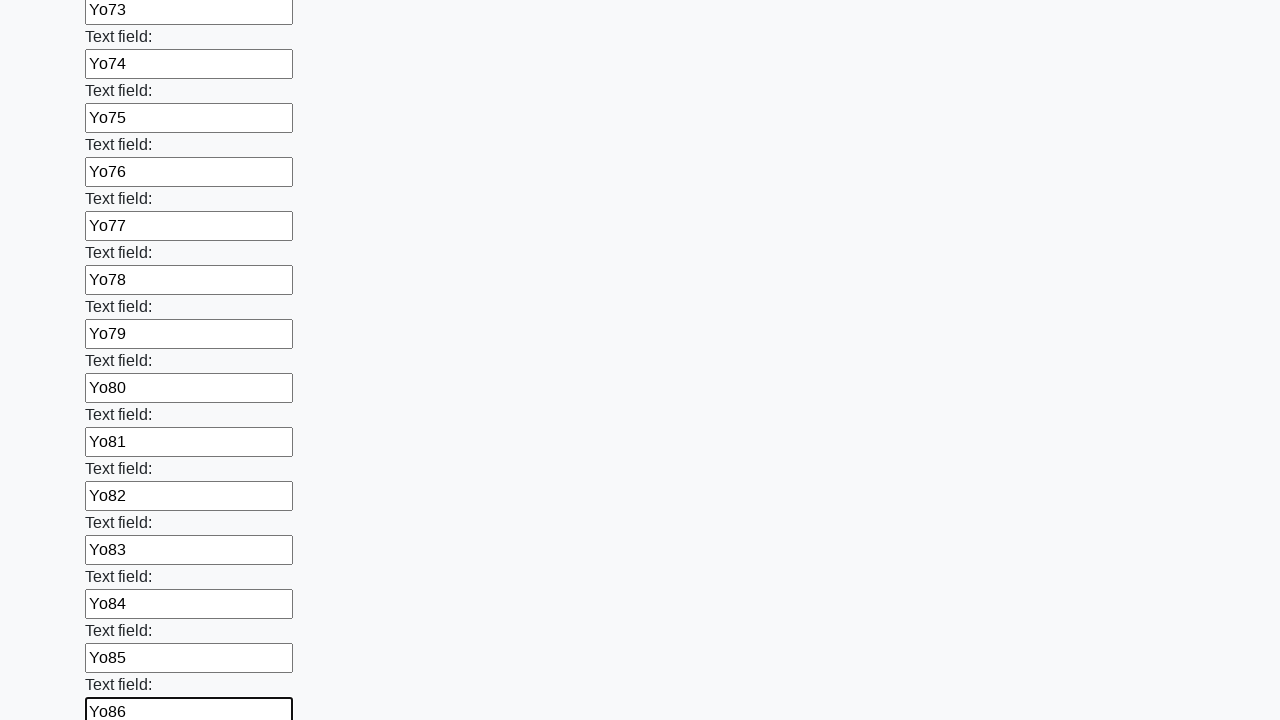

Filled input field 87 with value 'Yo87' on input >> nth=86
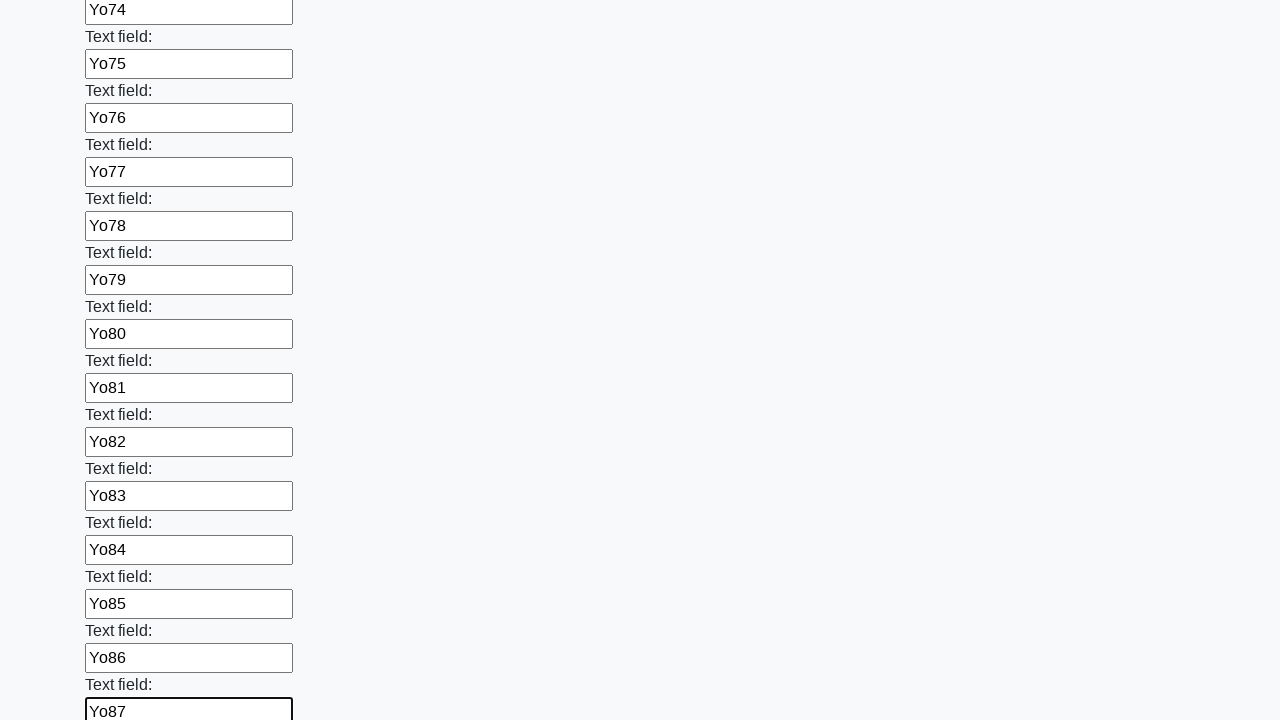

Filled input field 88 with value 'Yo88' on input >> nth=87
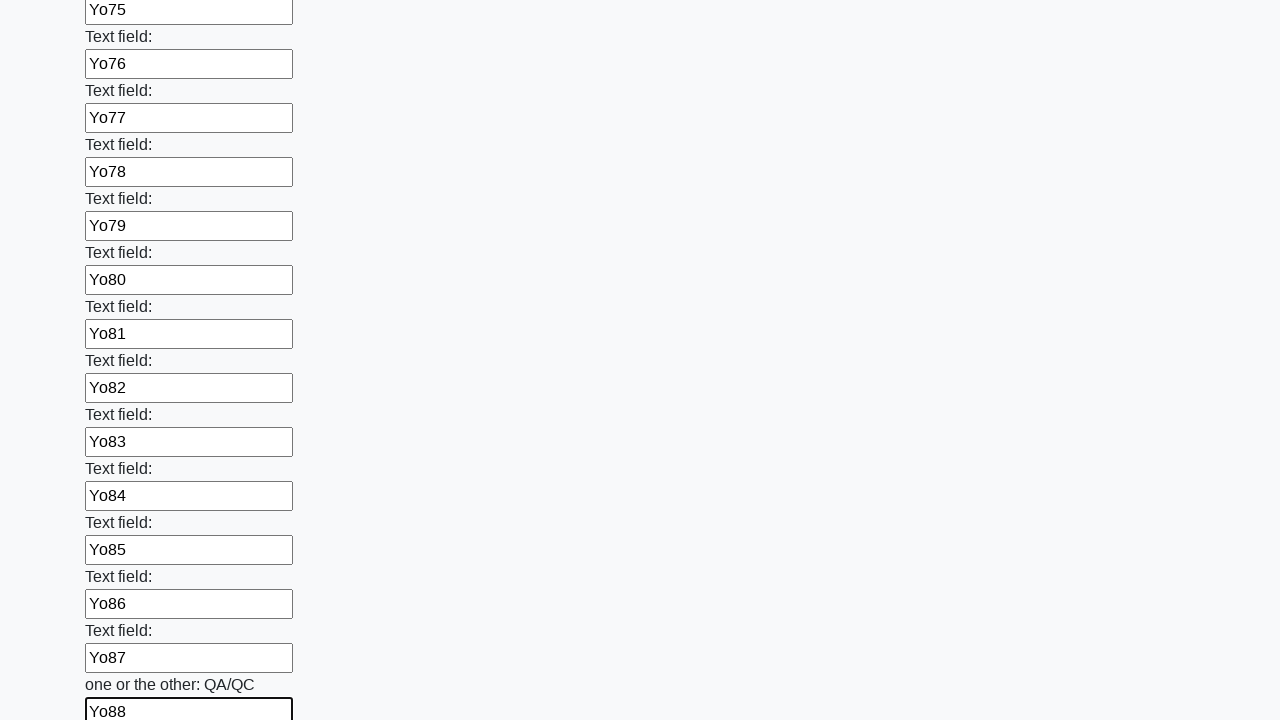

Filled input field 89 with value 'Yo89' on input >> nth=88
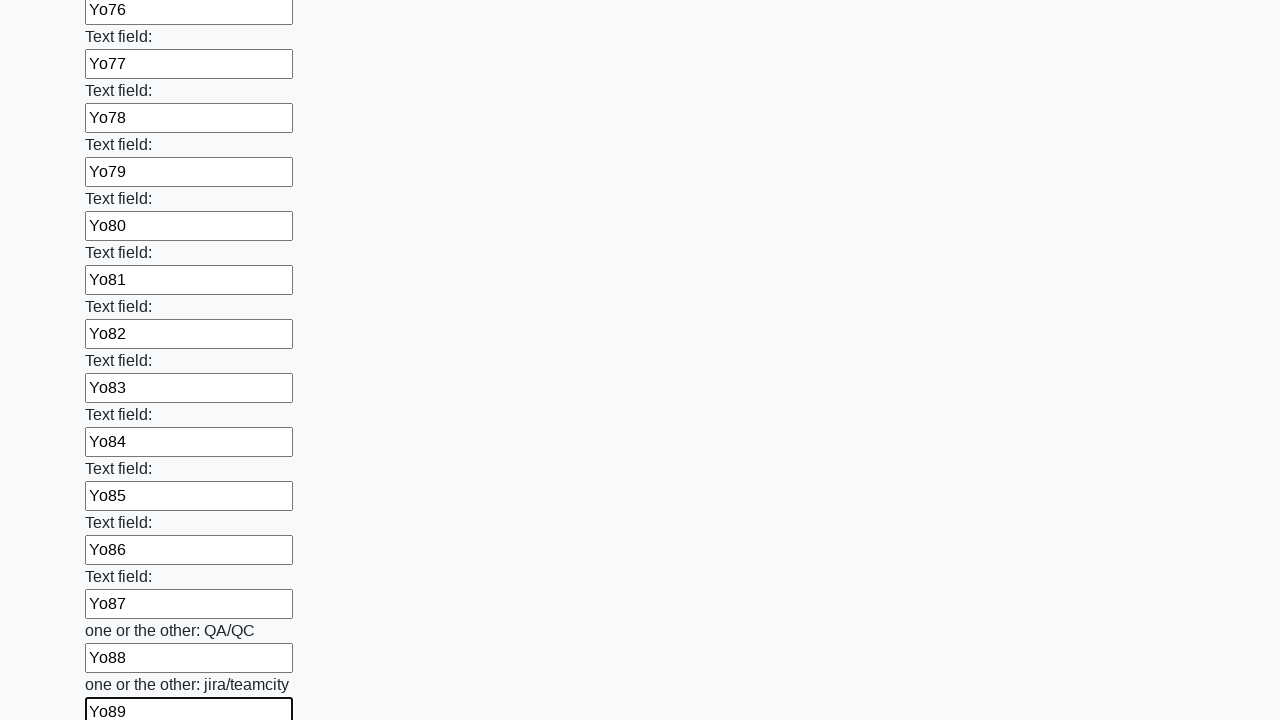

Filled input field 90 with value 'Yo90' on input >> nth=89
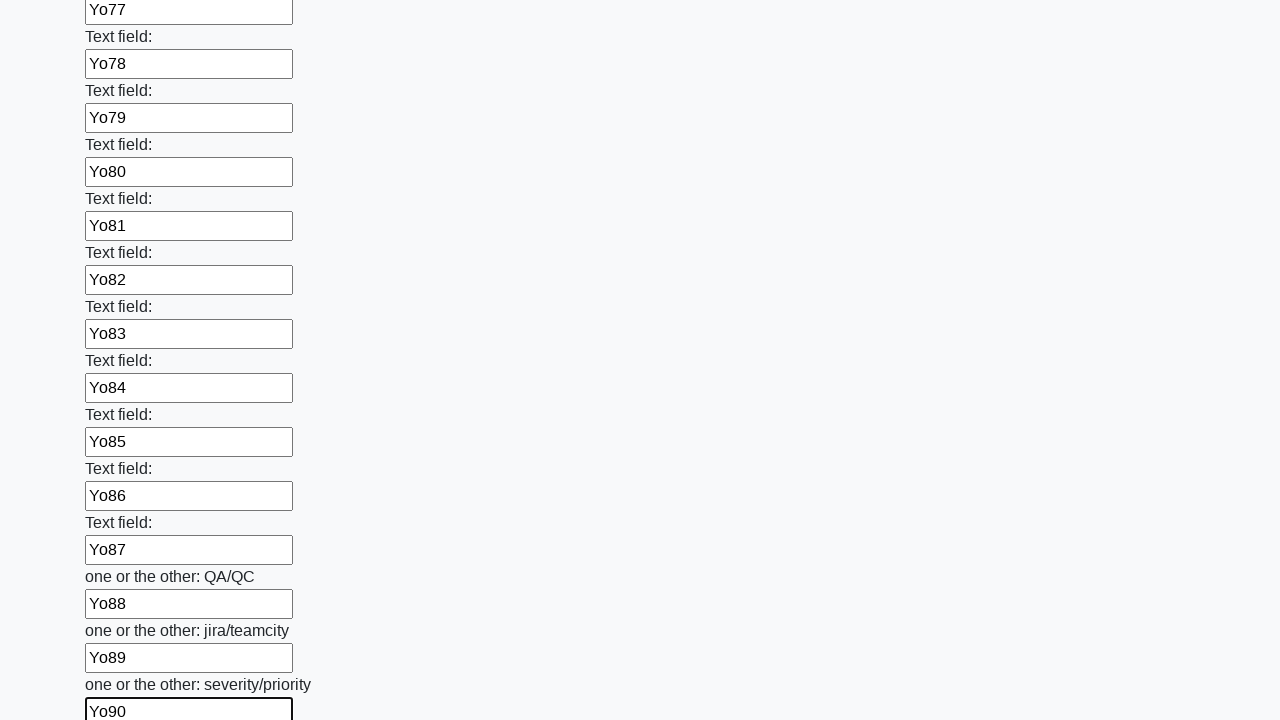

Filled input field 91 with value 'Yo91' on input >> nth=90
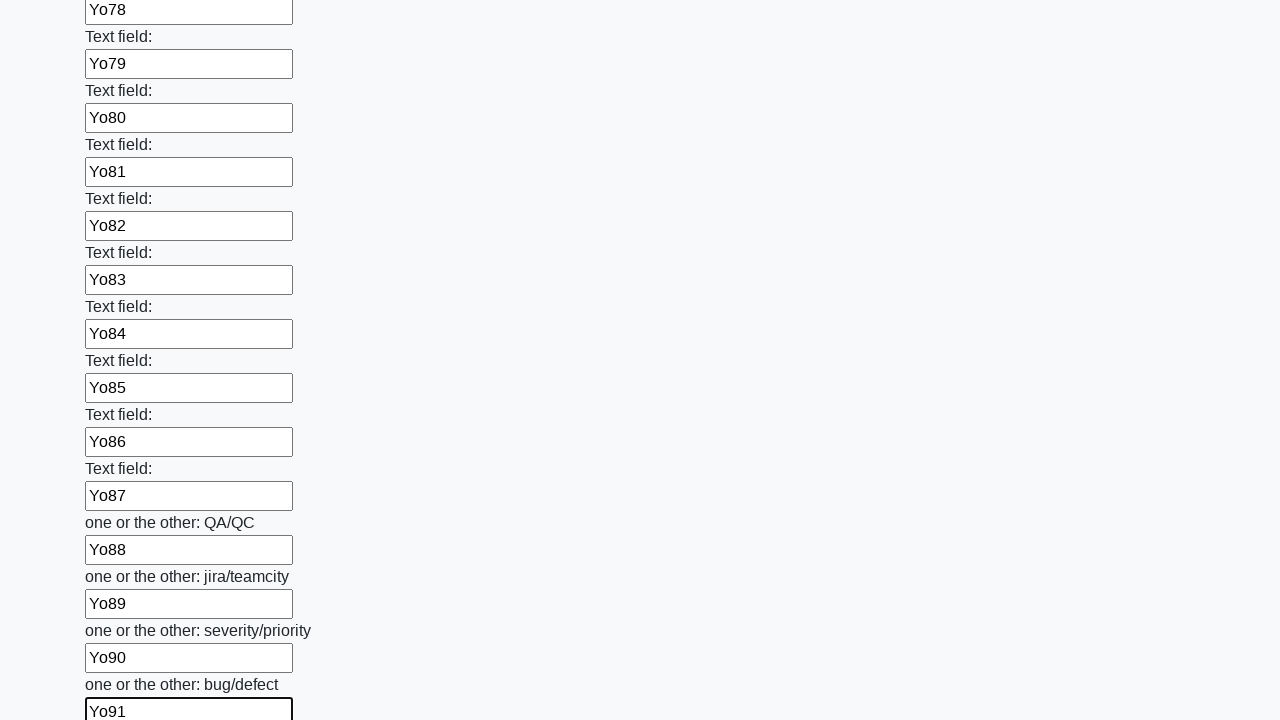

Filled input field 92 with value 'Yo92' on input >> nth=91
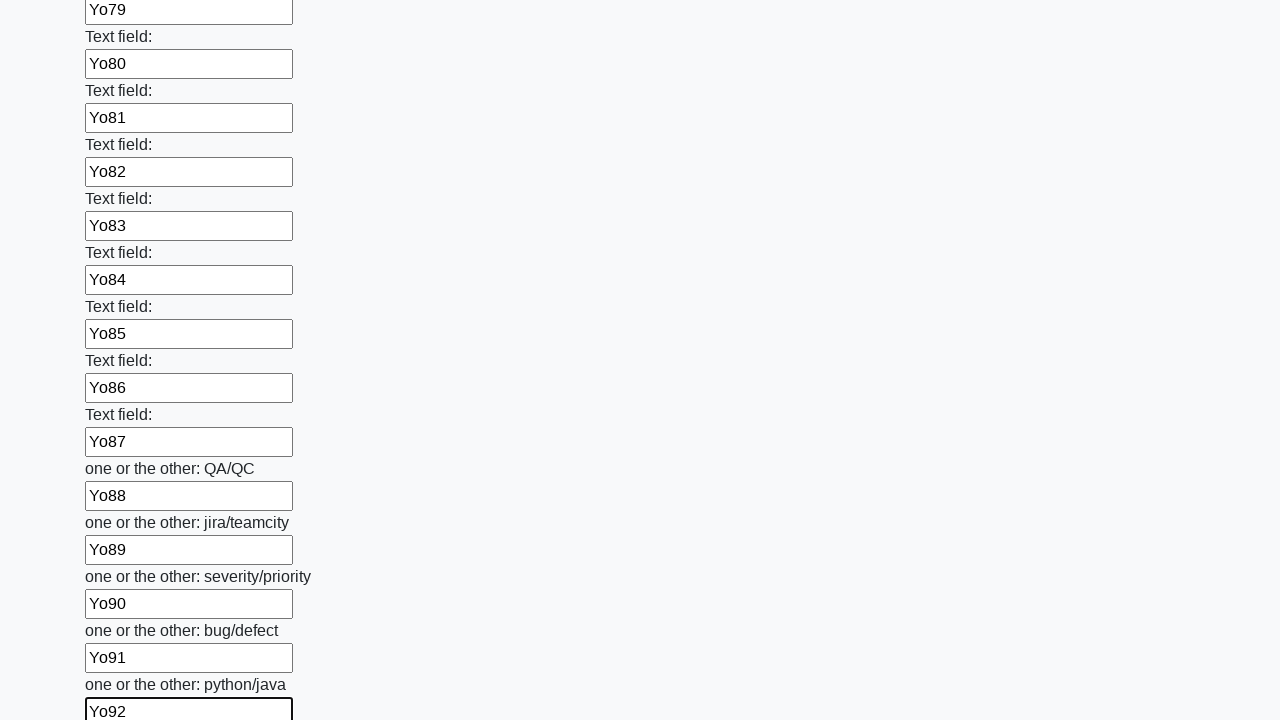

Filled input field 93 with value 'Yo93' on input >> nth=92
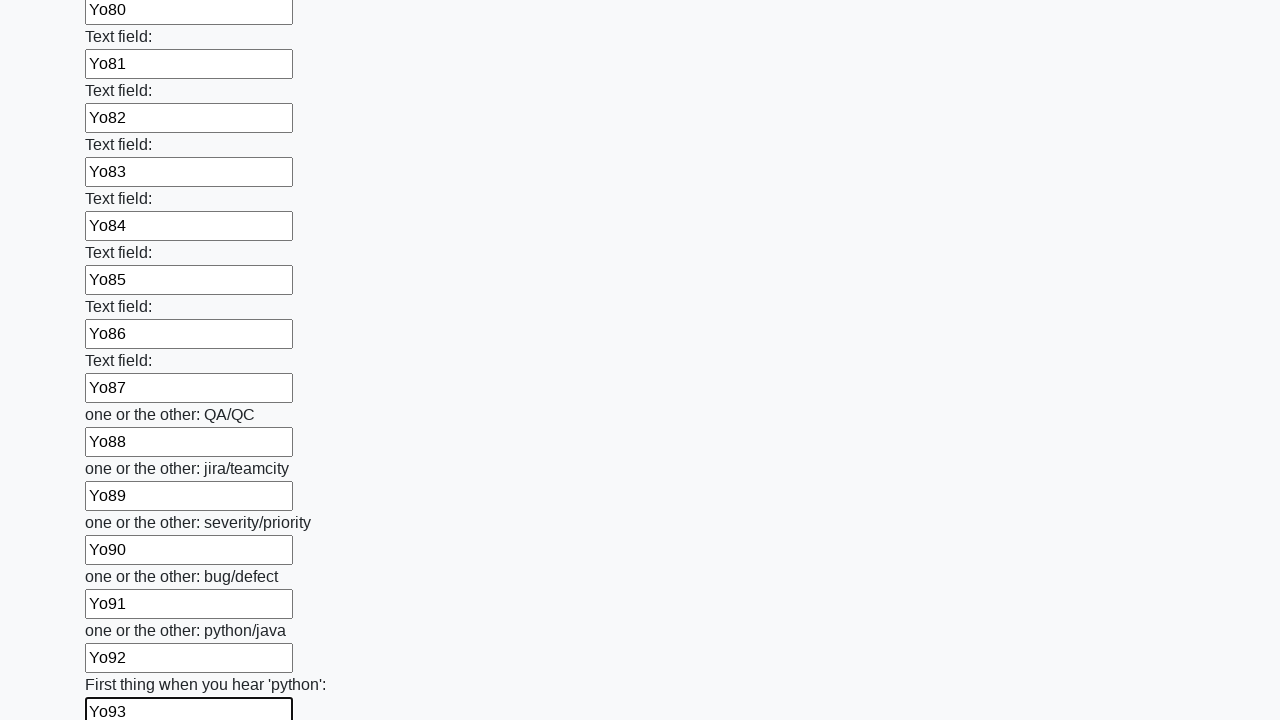

Filled input field 94 with value 'Yo94' on input >> nth=93
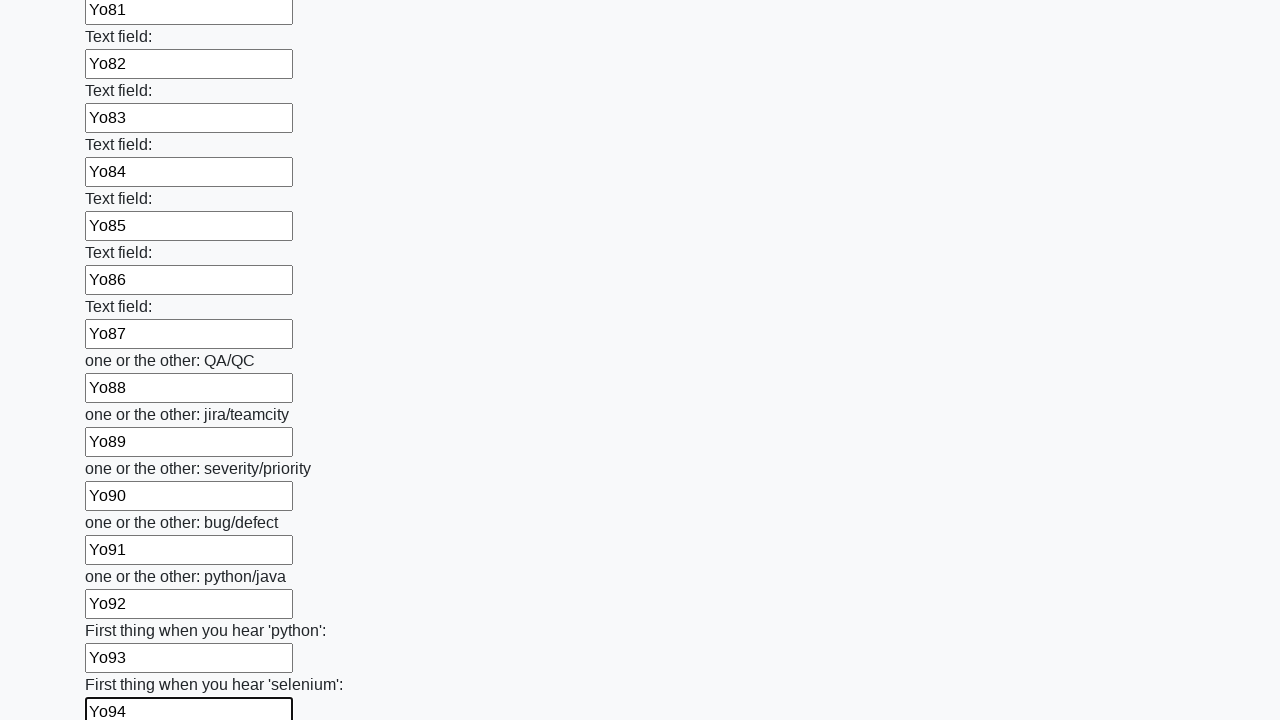

Filled input field 95 with value 'Yo95' on input >> nth=94
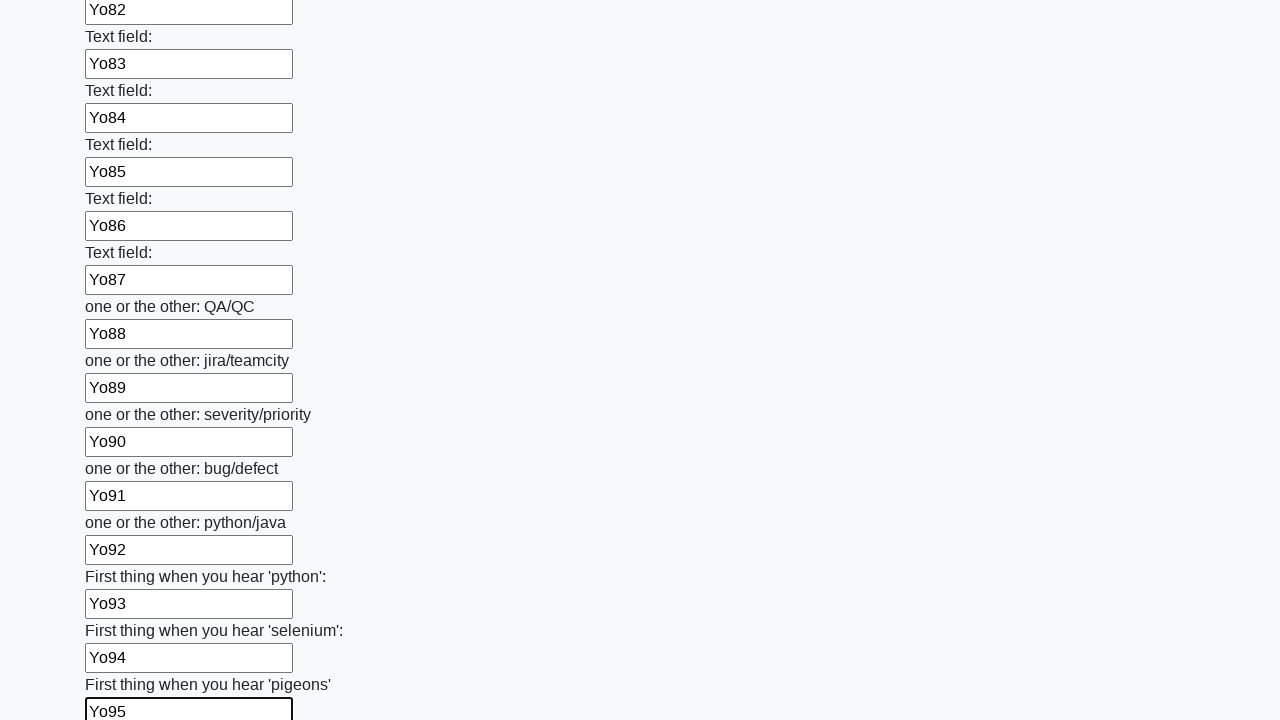

Filled input field 96 with value 'Yo96' on input >> nth=95
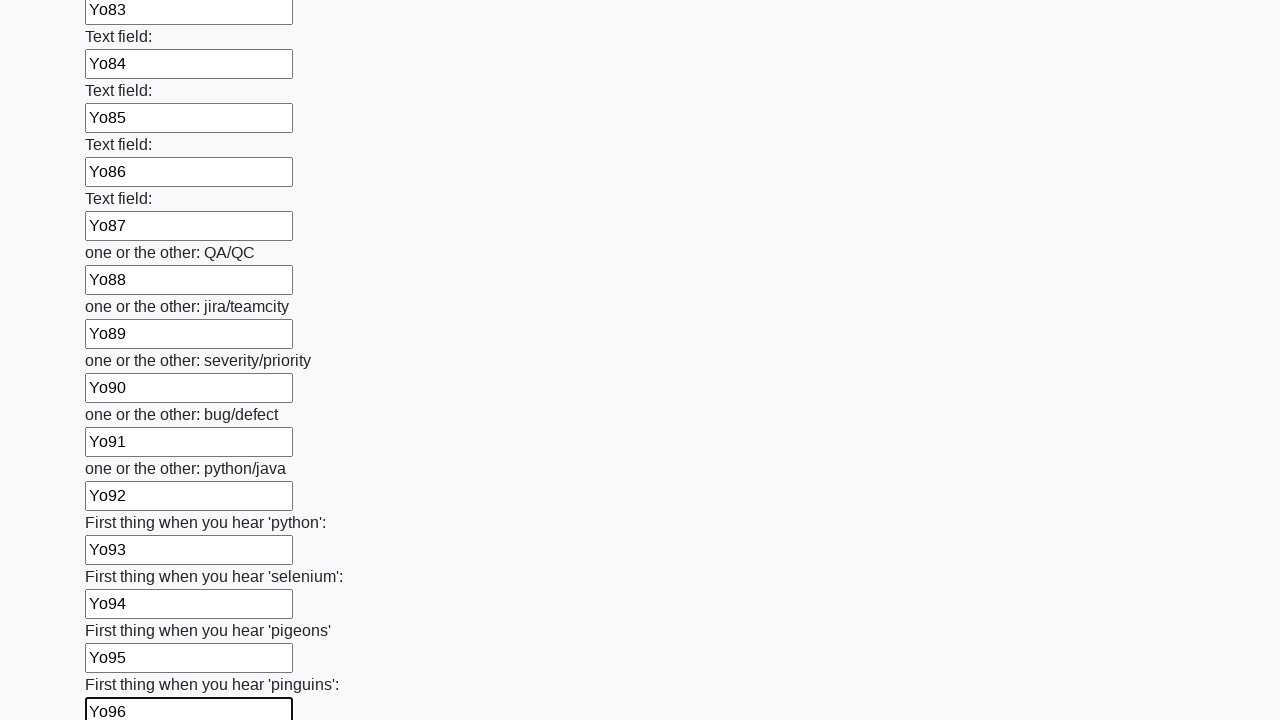

Filled input field 97 with value 'Yo97' on input >> nth=96
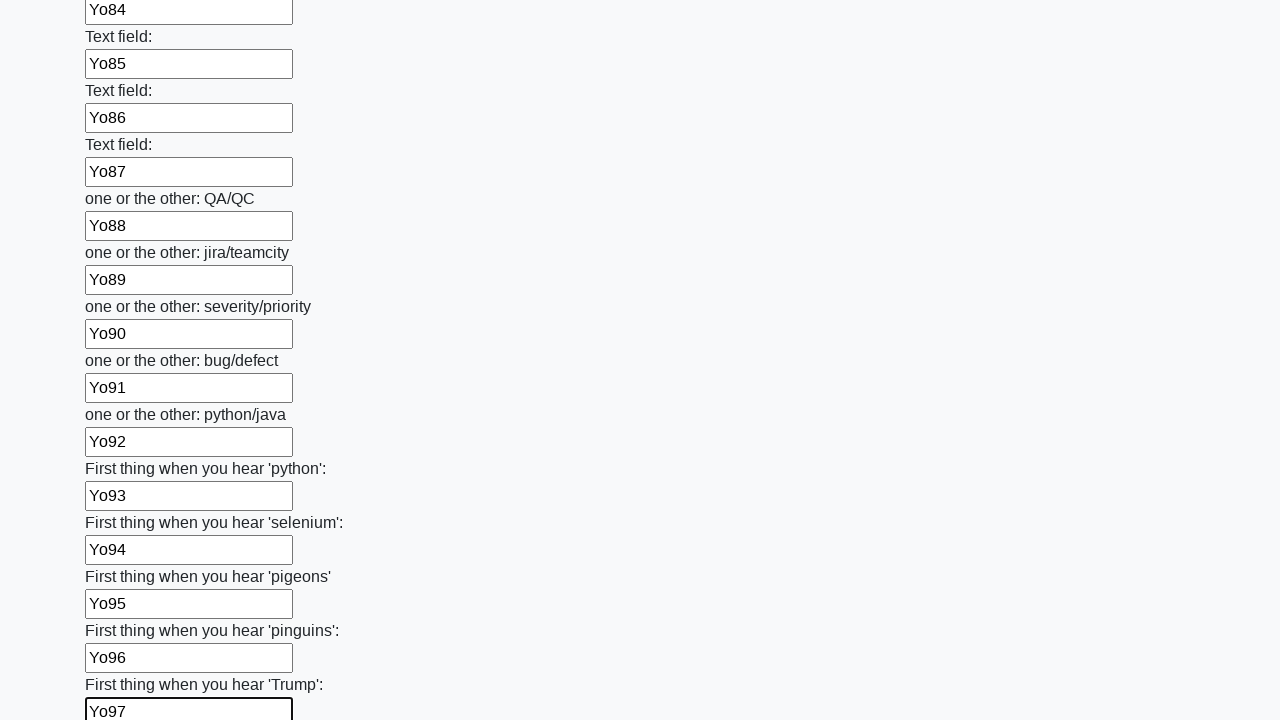

Filled input field 98 with value 'Yo98' on input >> nth=97
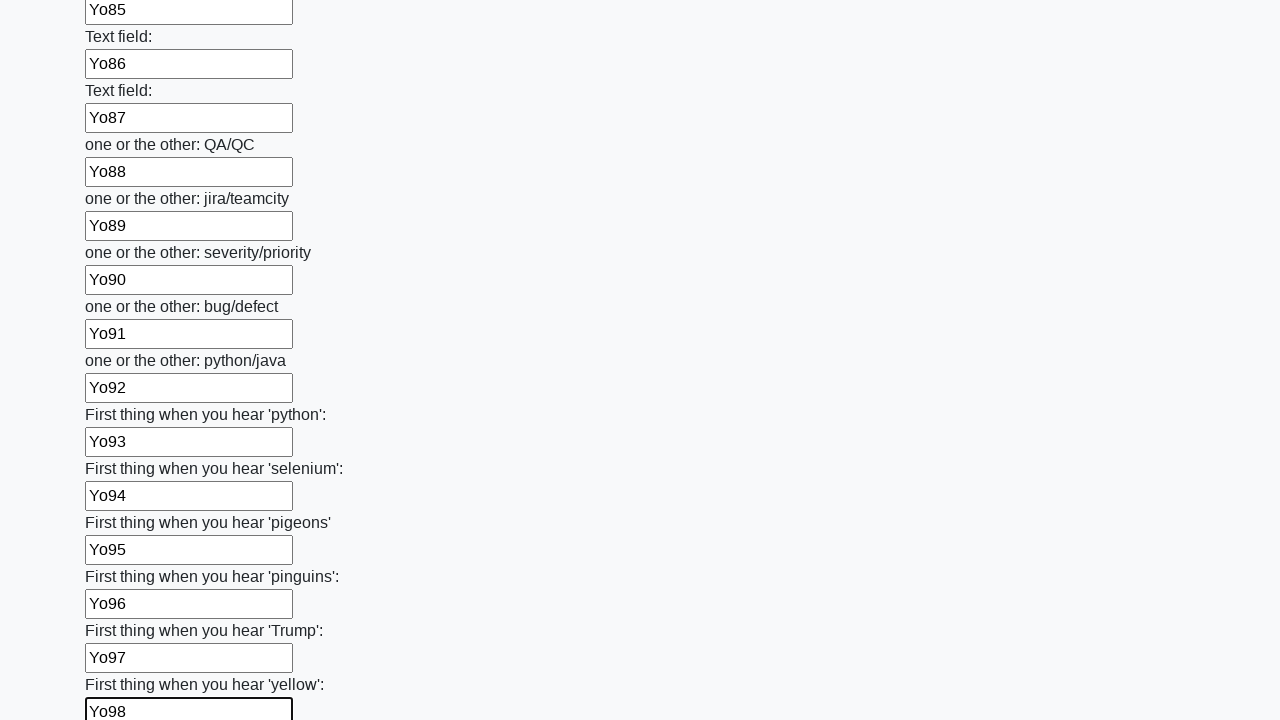

Filled input field 99 with value 'Yo99' on input >> nth=98
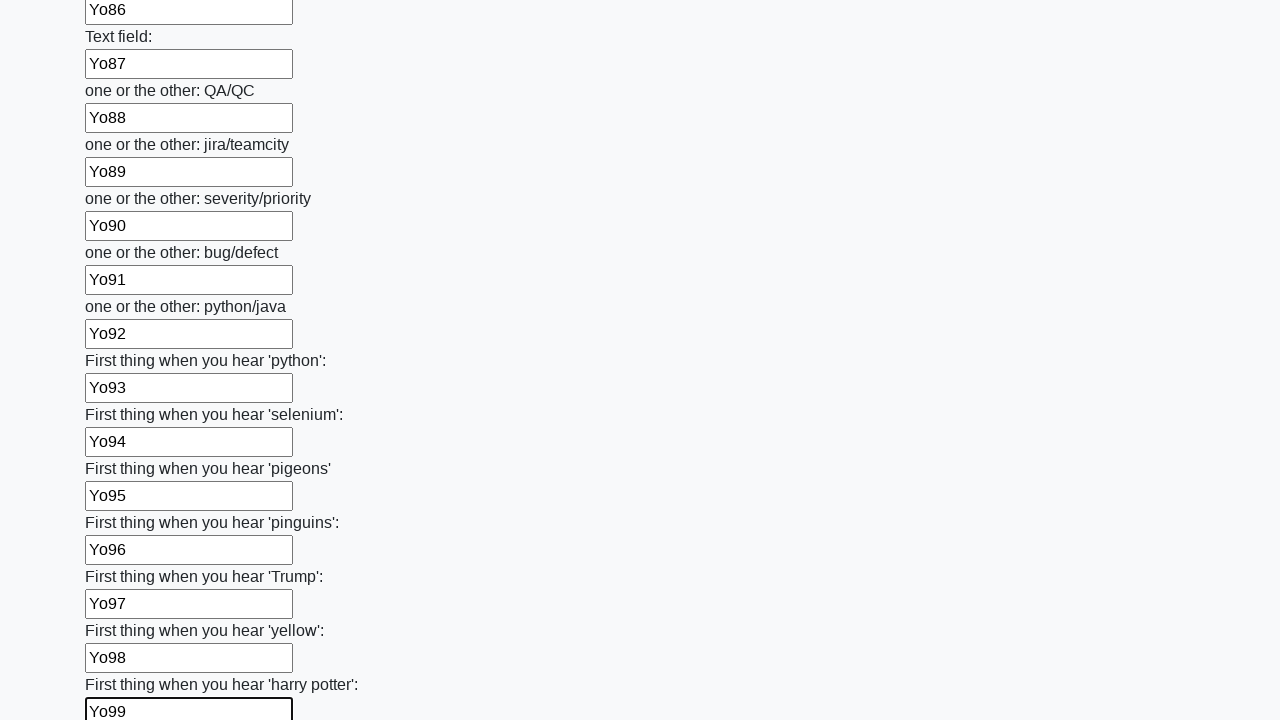

Filled input field 100 with value 'Yo100' on input >> nth=99
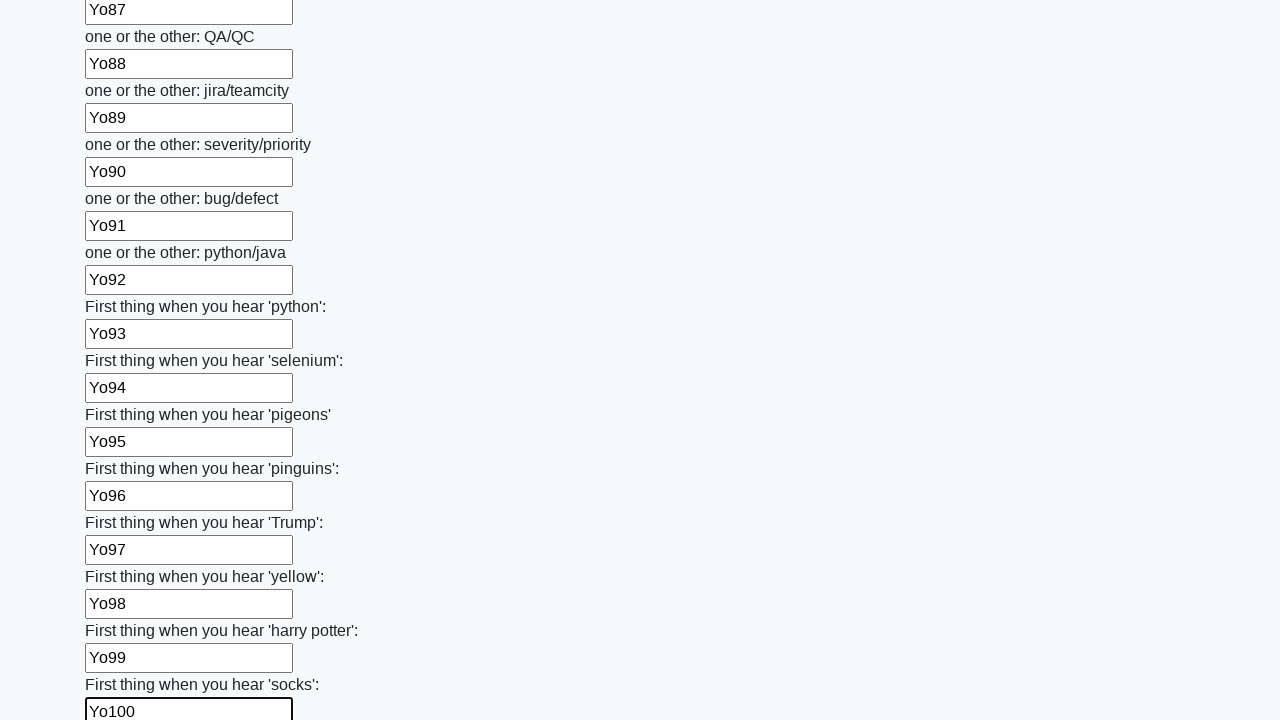

Clicked the submit button to submit the form at (123, 611) on button.btn.btn-default
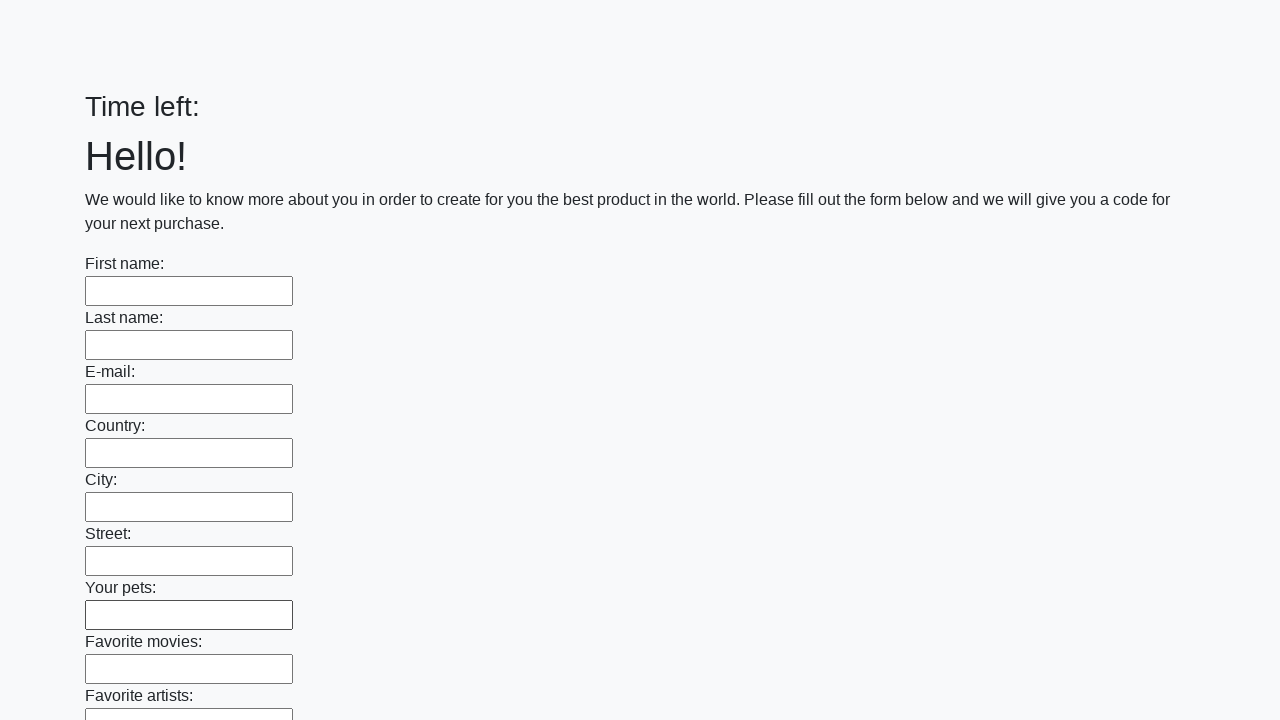

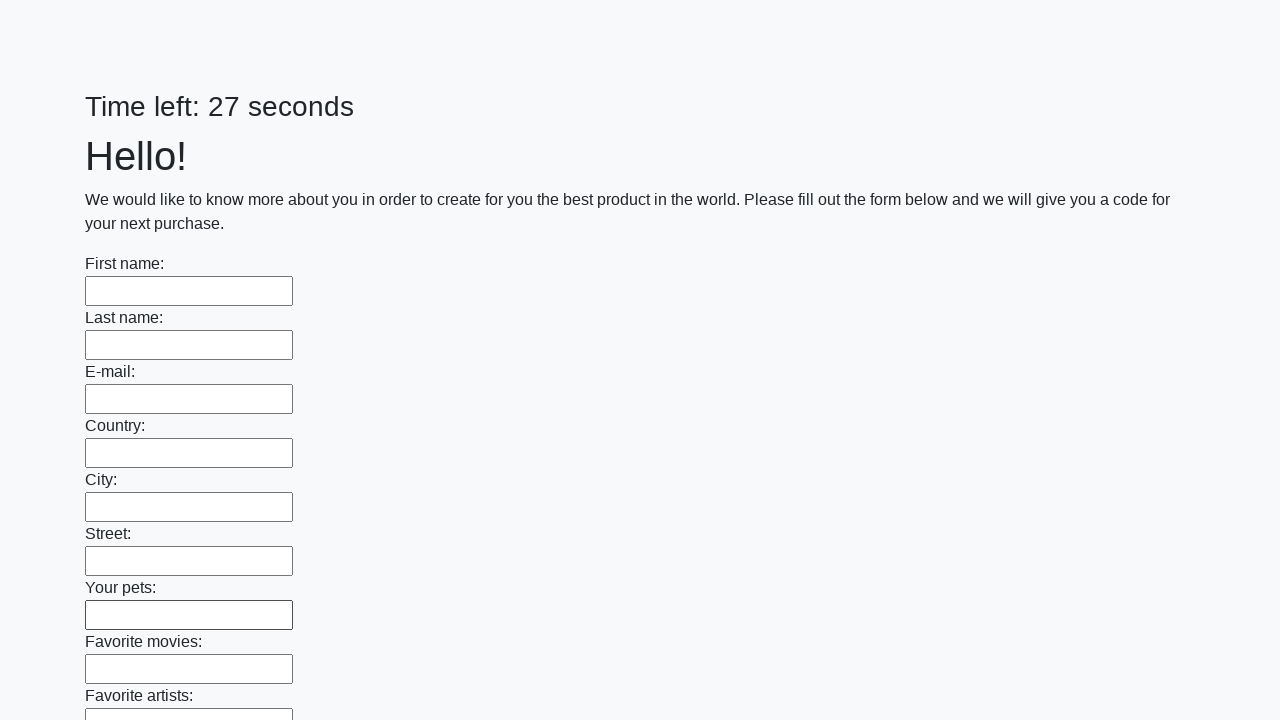